Tests date picker functionality by navigating to a specific month/year and selecting a date

Starting URL: https://demo.automationtesting.in/Datepicker.html

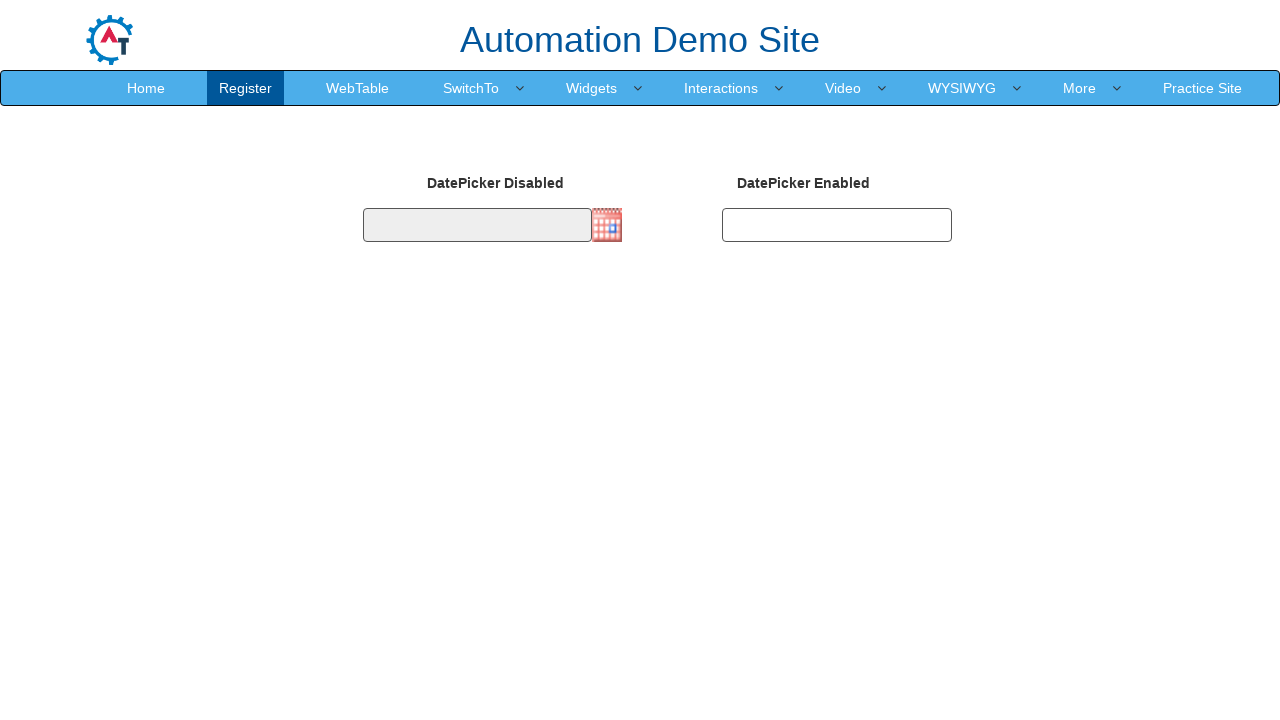

Clicked on date picker input to open calendar at (477, 225) on #datepicker1
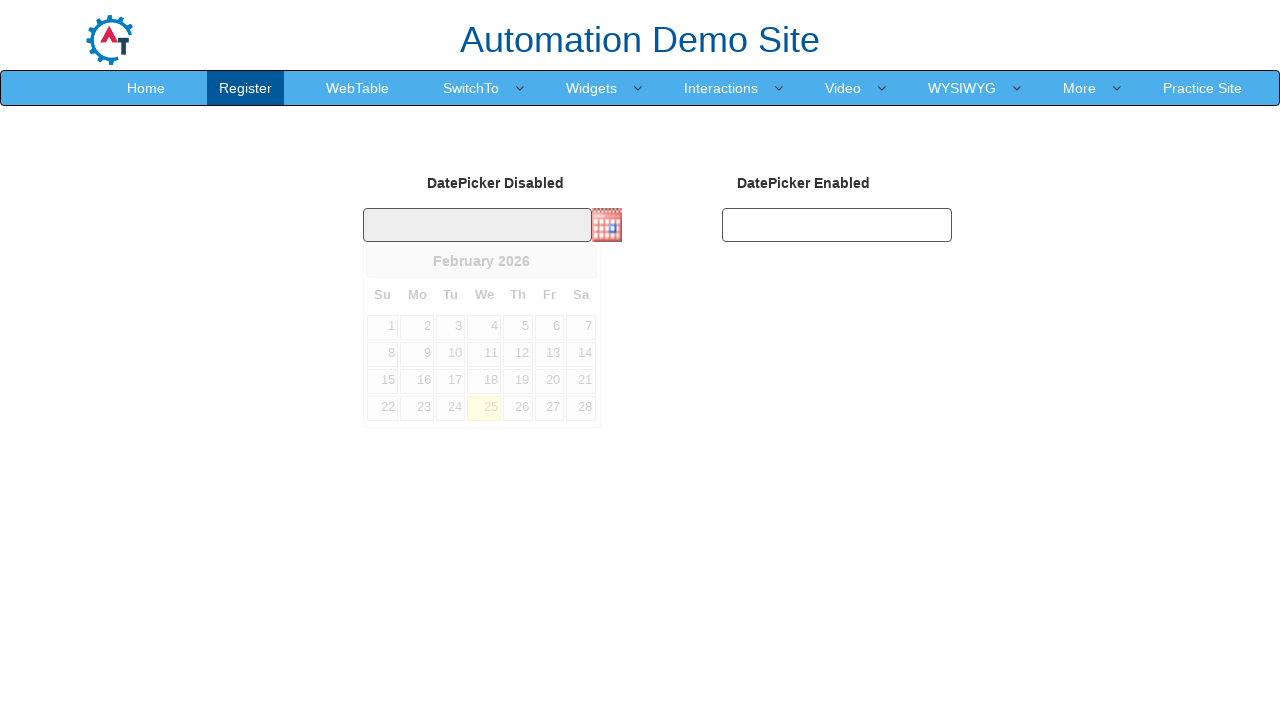

Retrieved current month from calendar
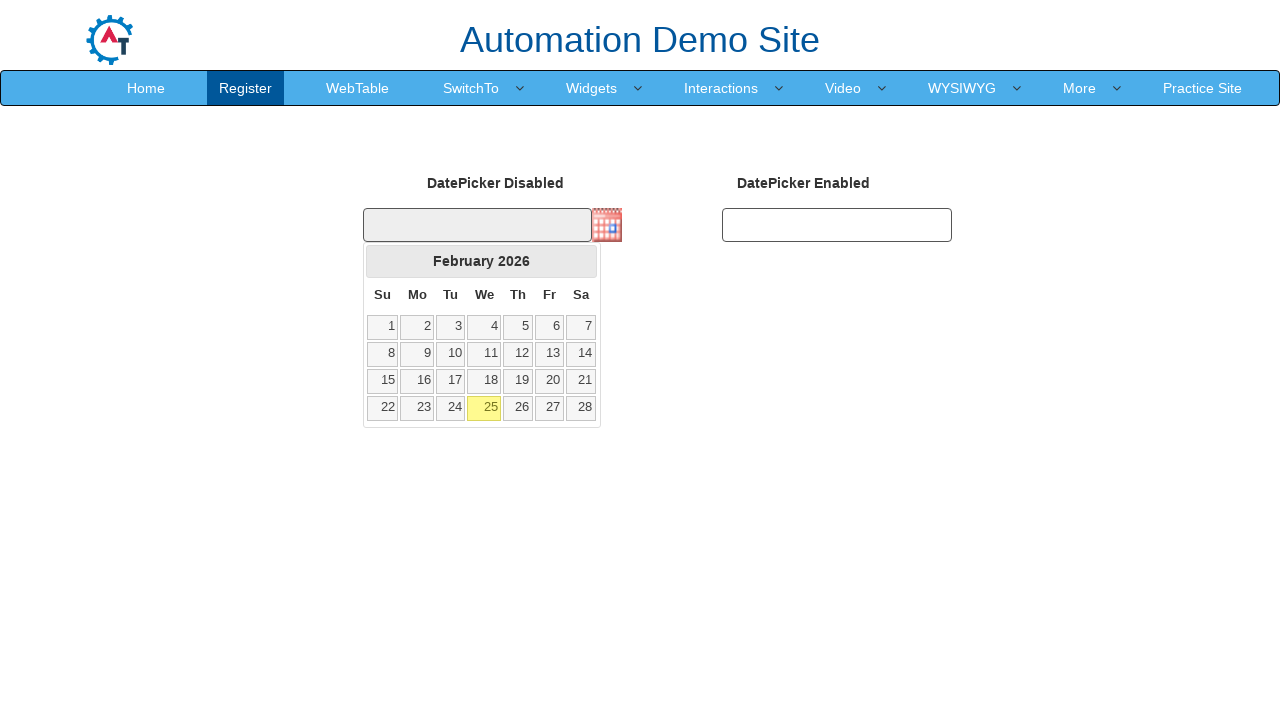

Retrieved current year from calendar
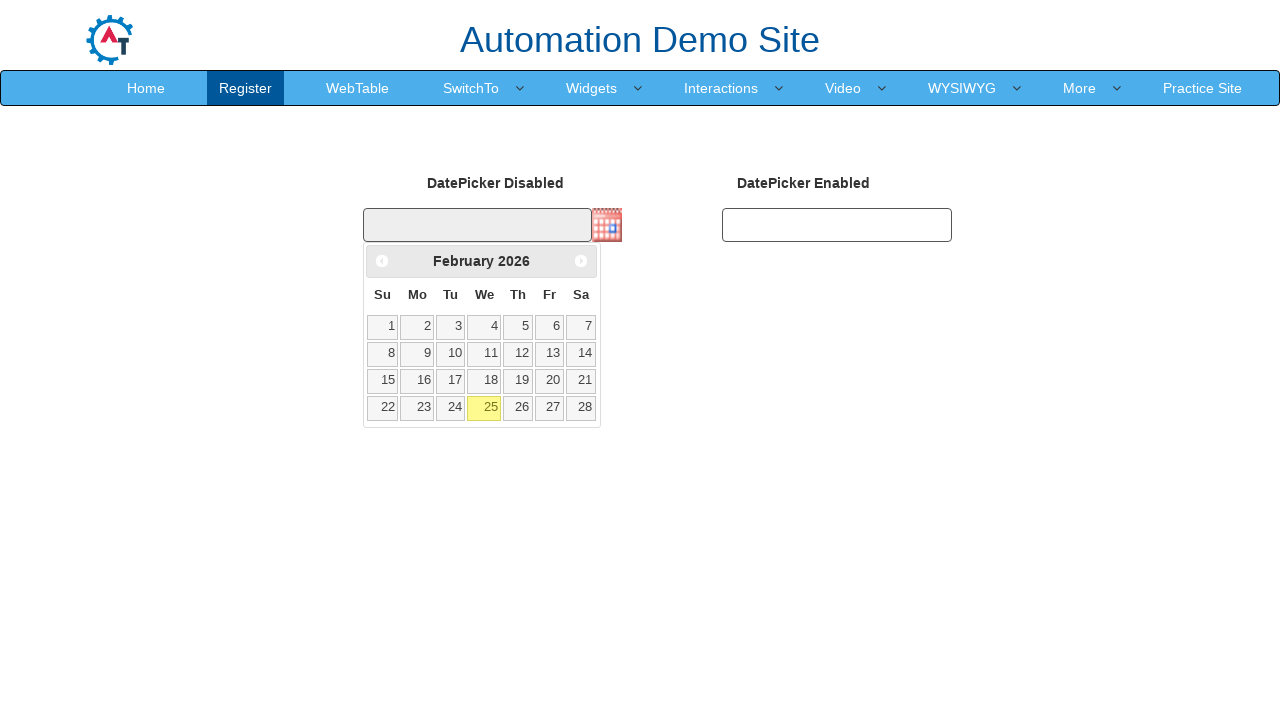

Clicked previous month button to navigate from February 2026 at (382, 261) on xpath=//*[@id='ui-datepicker-div']/div/a[1]/span
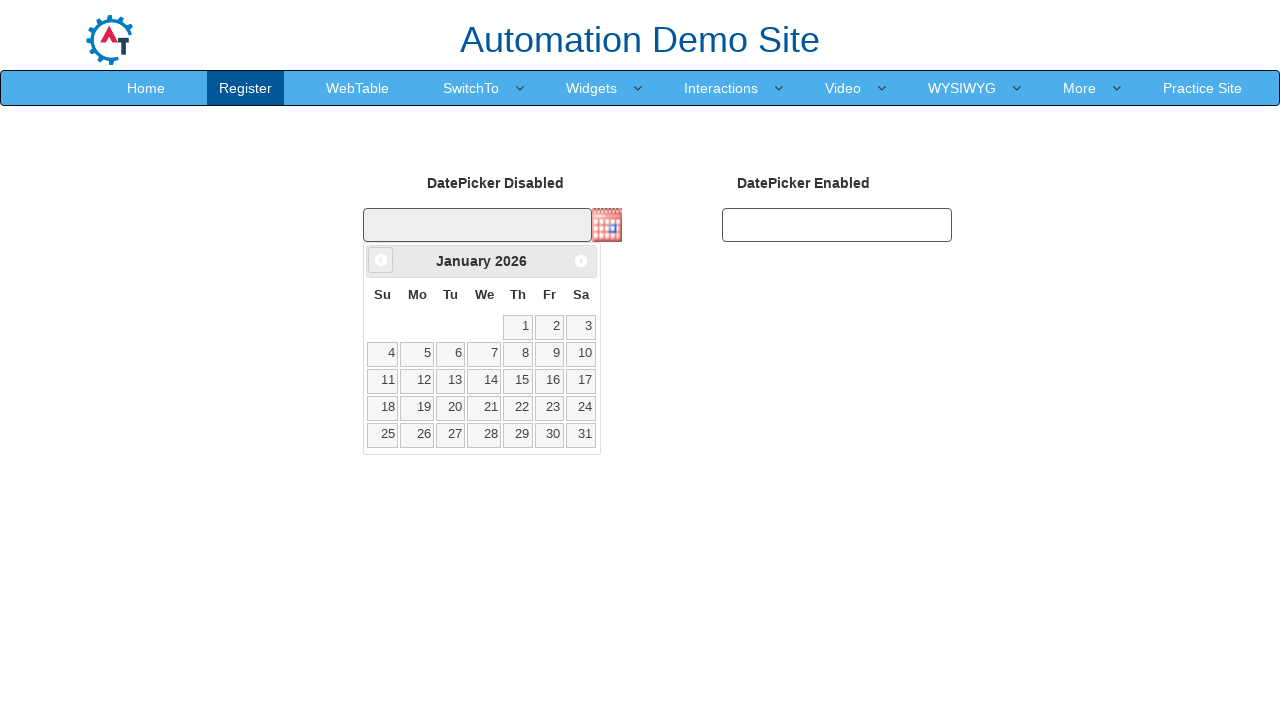

Waited for calendar animation to complete
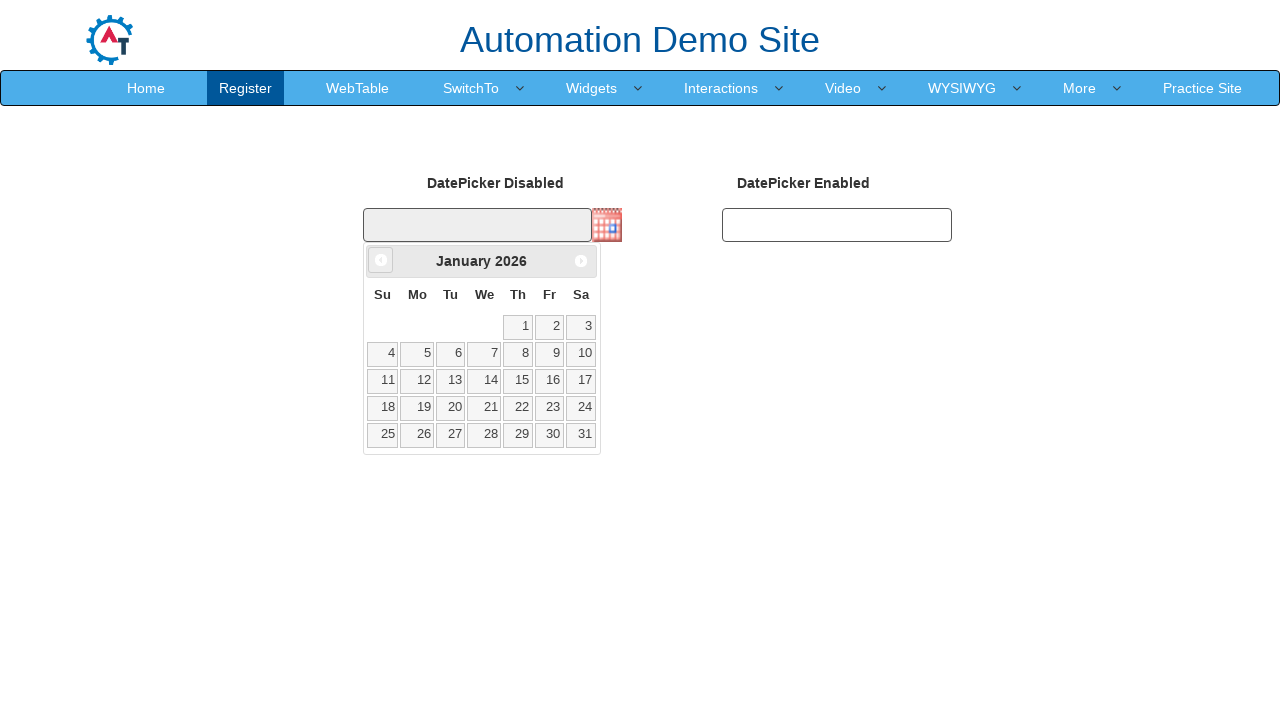

Retrieved current month from calendar
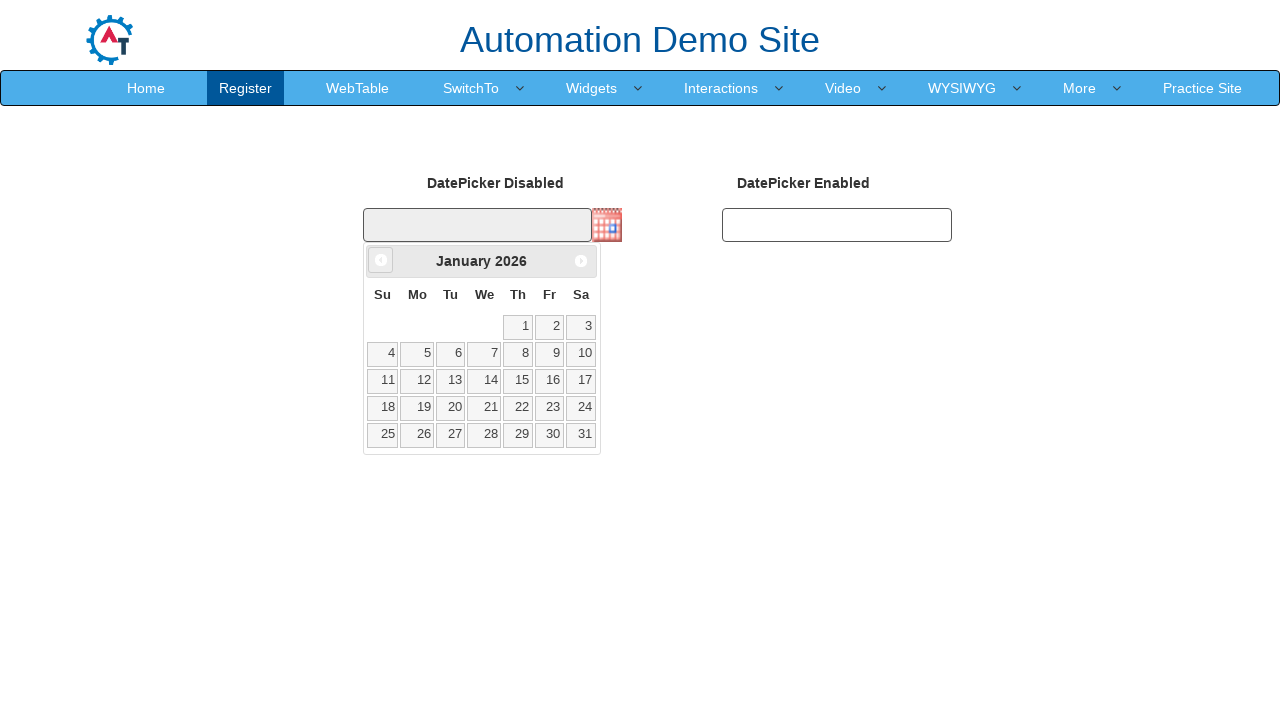

Retrieved current year from calendar
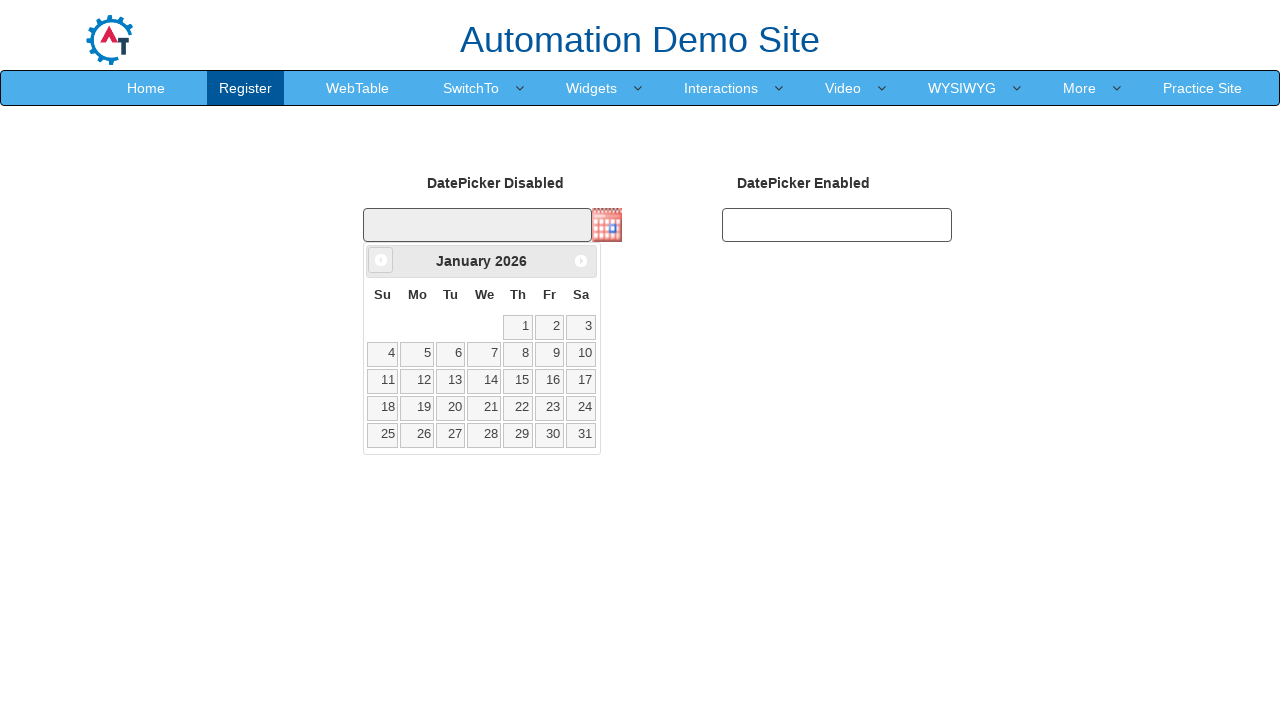

Clicked previous month button to navigate from January 2026 at (381, 260) on xpath=//*[@id='ui-datepicker-div']/div/a[1]/span
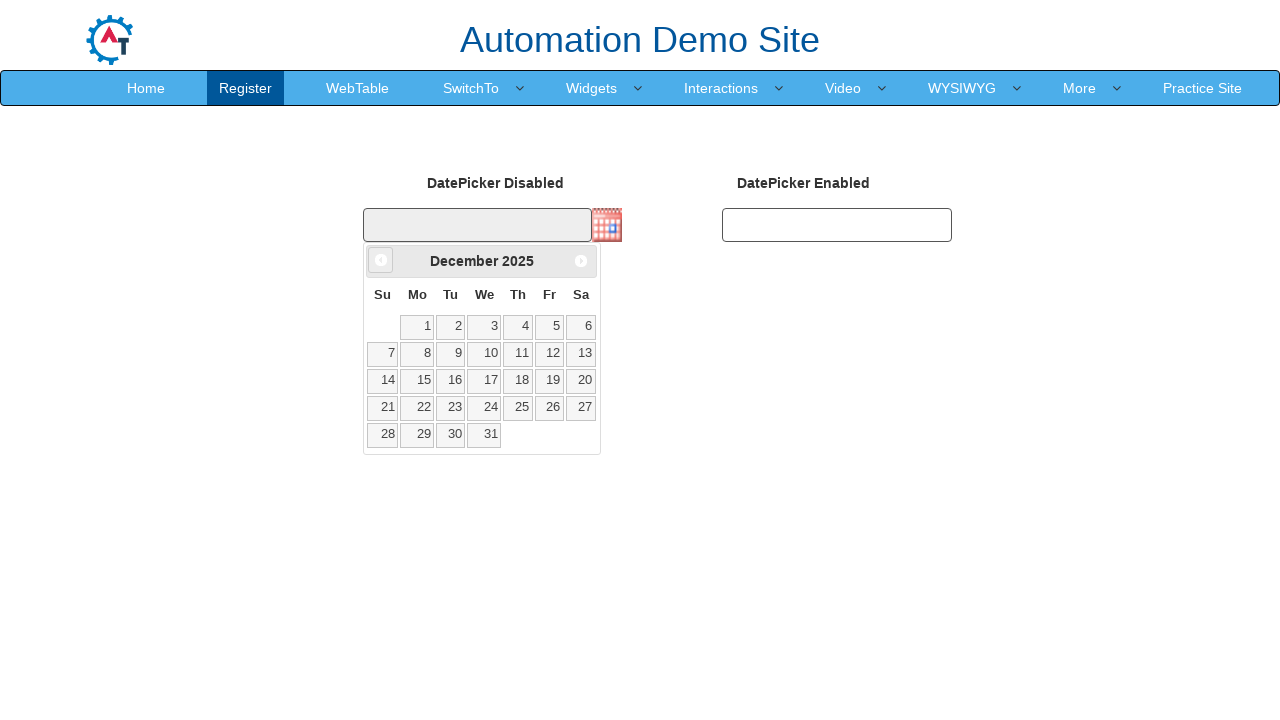

Waited for calendar animation to complete
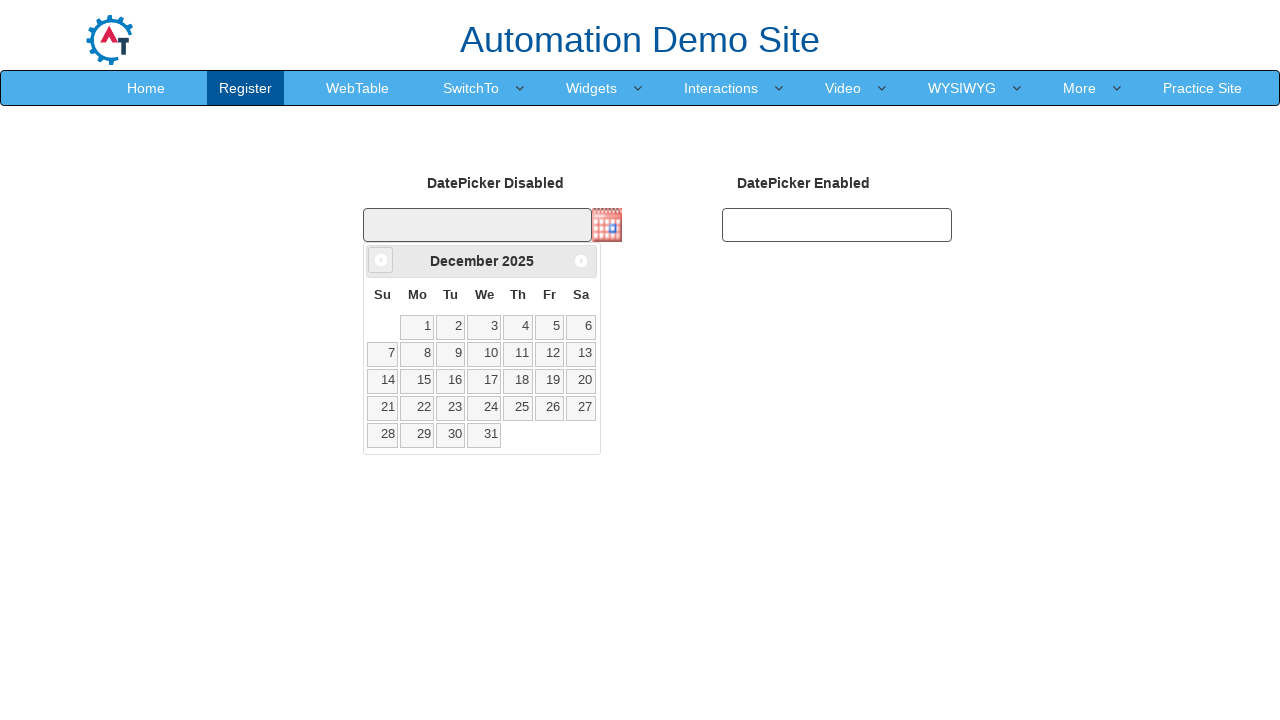

Retrieved current month from calendar
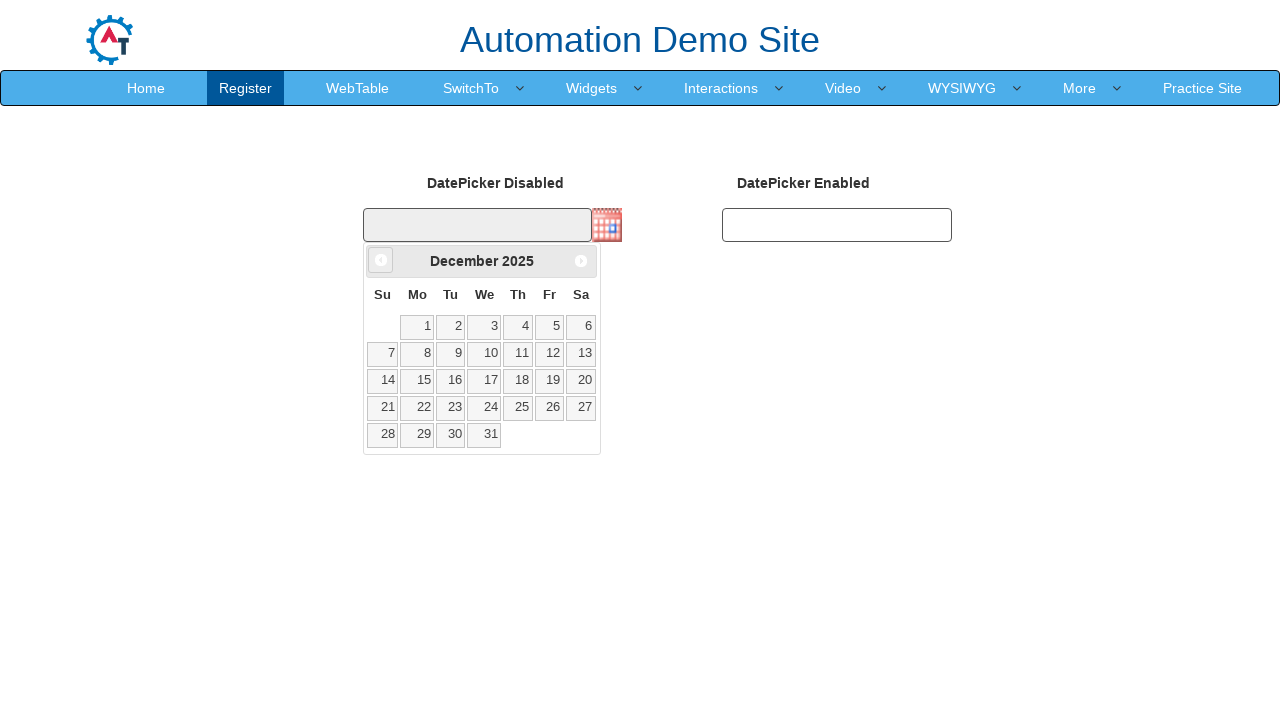

Retrieved current year from calendar
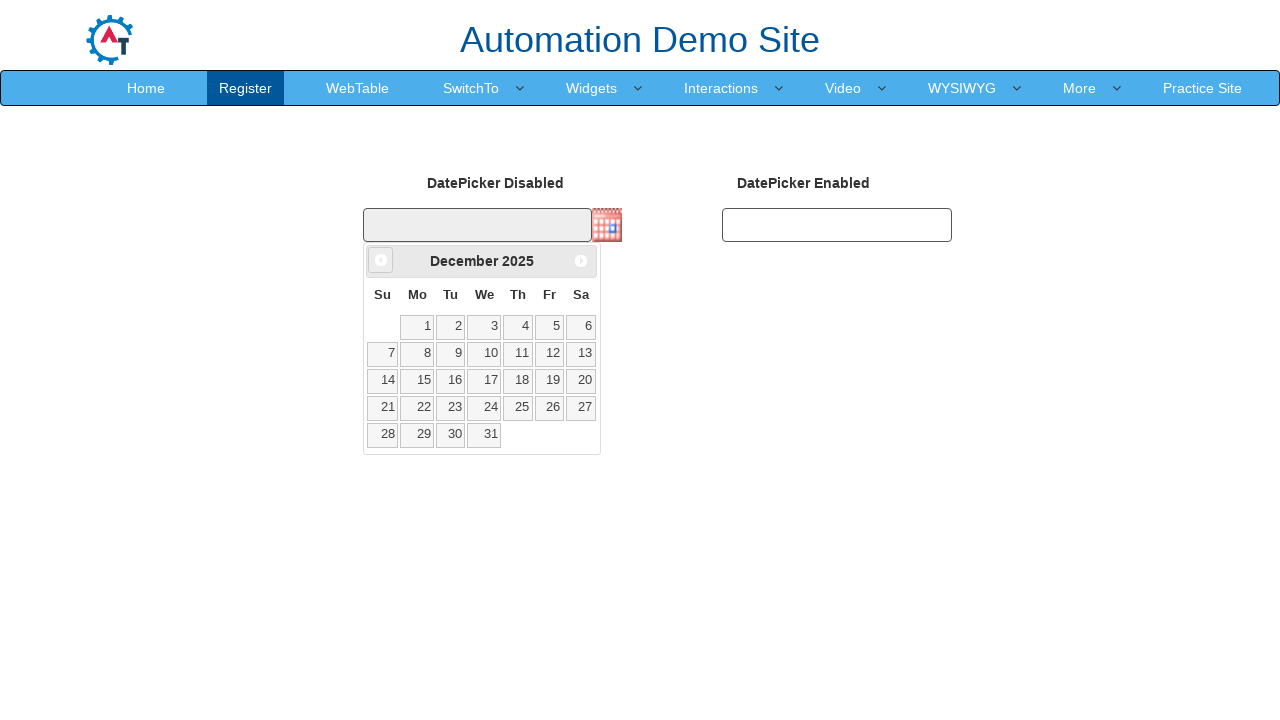

Clicked previous month button to navigate from December 2025 at (381, 260) on xpath=//*[@id='ui-datepicker-div']/div/a[1]/span
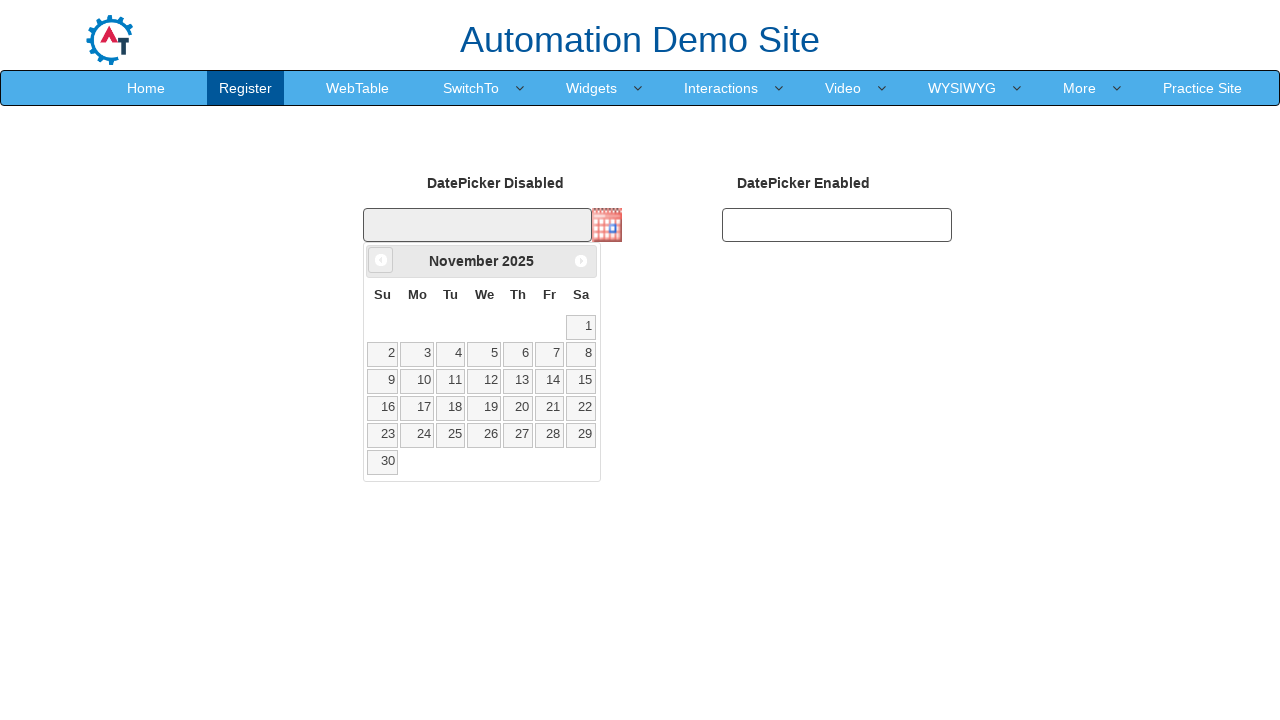

Waited for calendar animation to complete
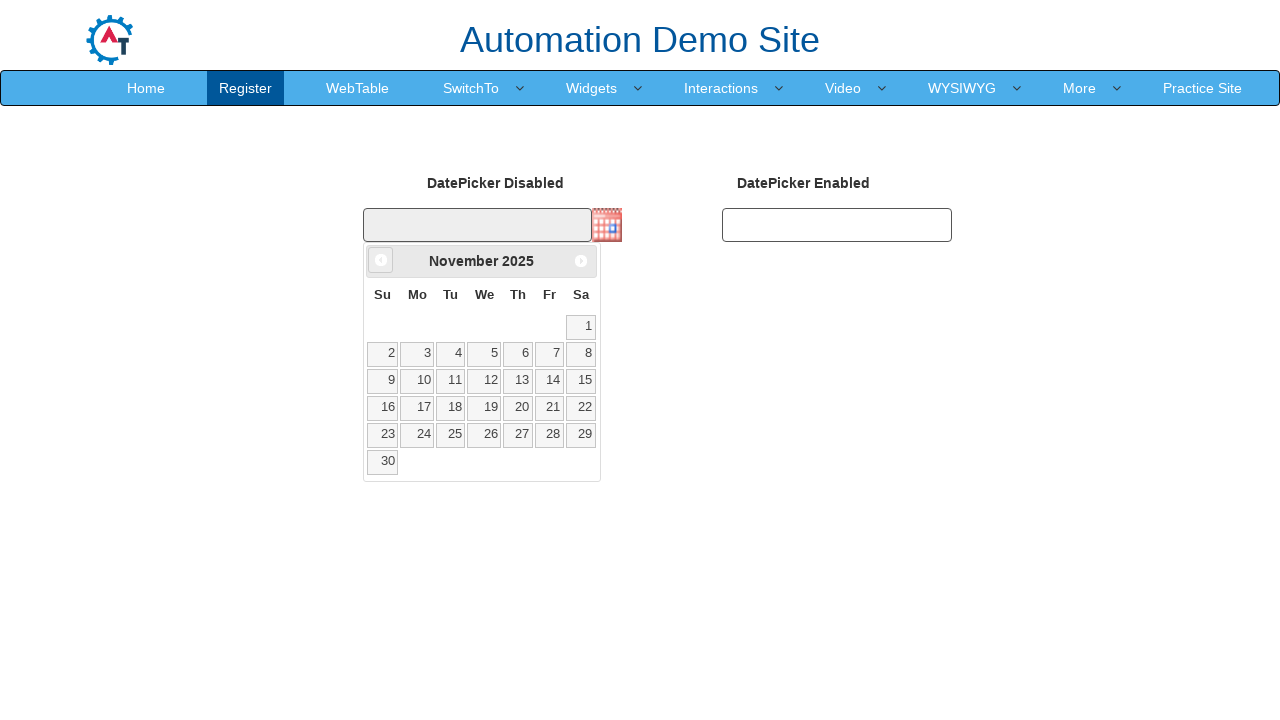

Retrieved current month from calendar
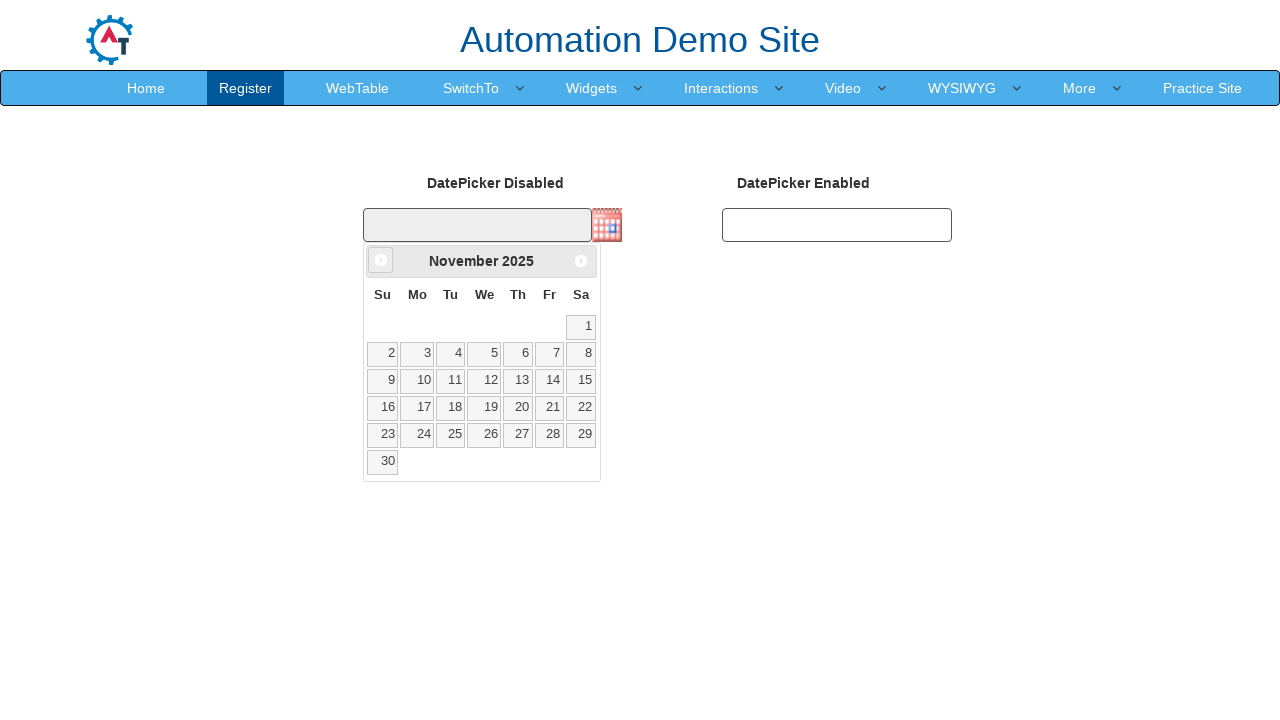

Retrieved current year from calendar
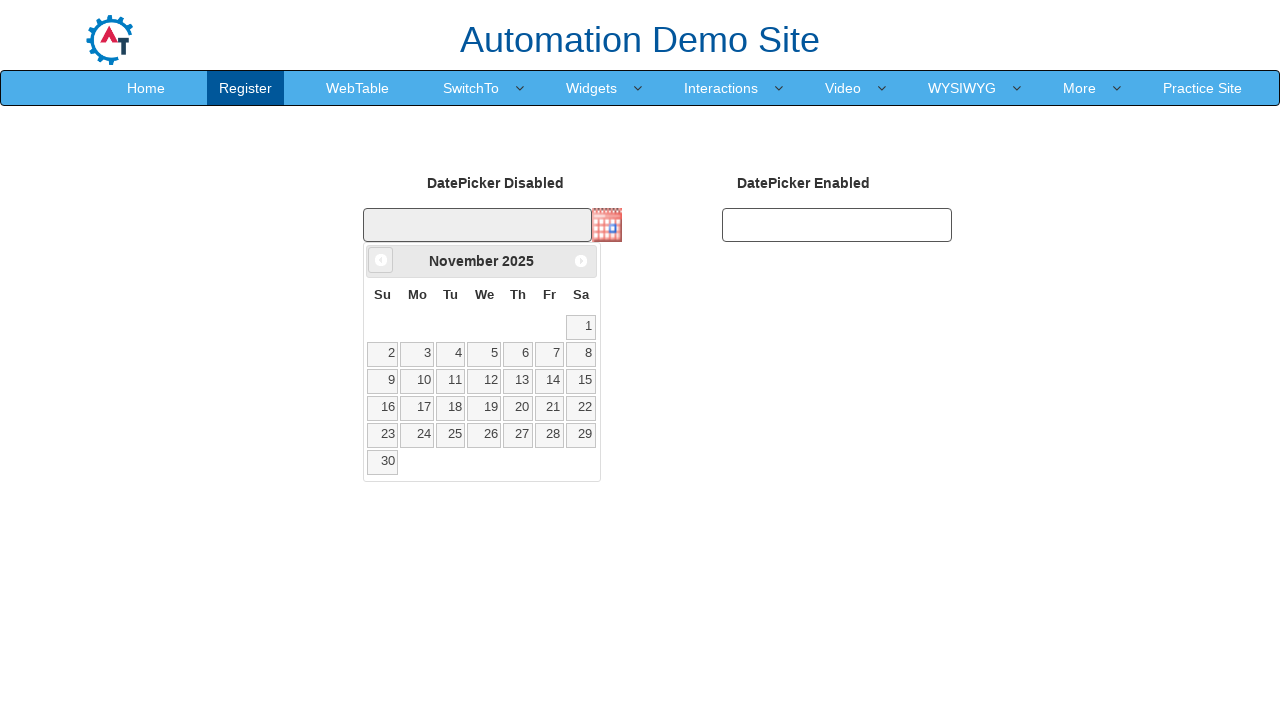

Clicked previous month button to navigate from November 2025 at (381, 260) on xpath=//*[@id='ui-datepicker-div']/div/a[1]/span
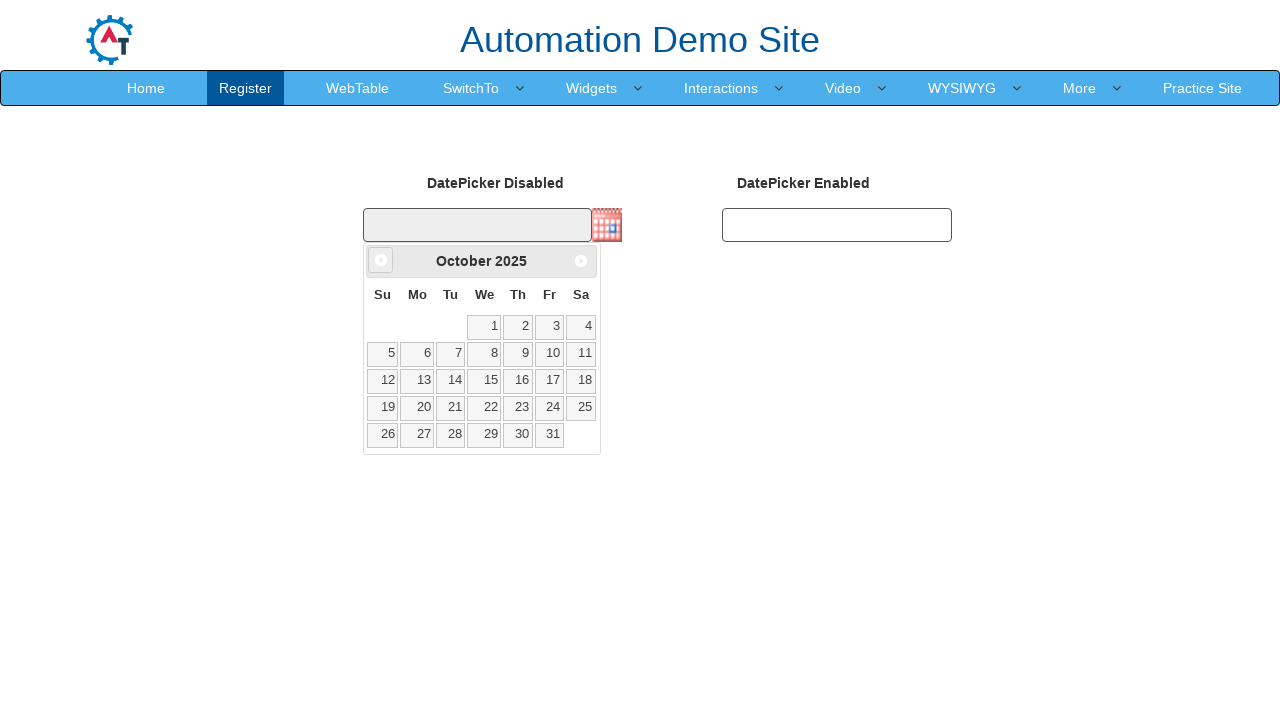

Waited for calendar animation to complete
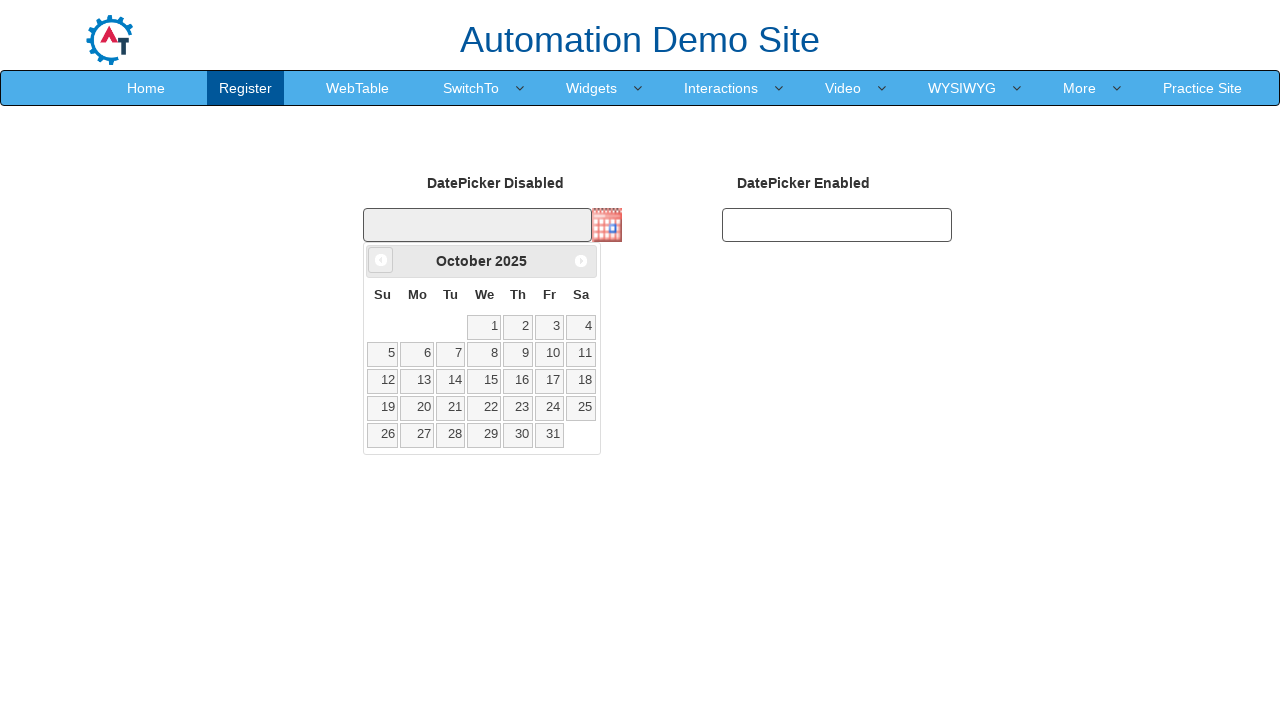

Retrieved current month from calendar
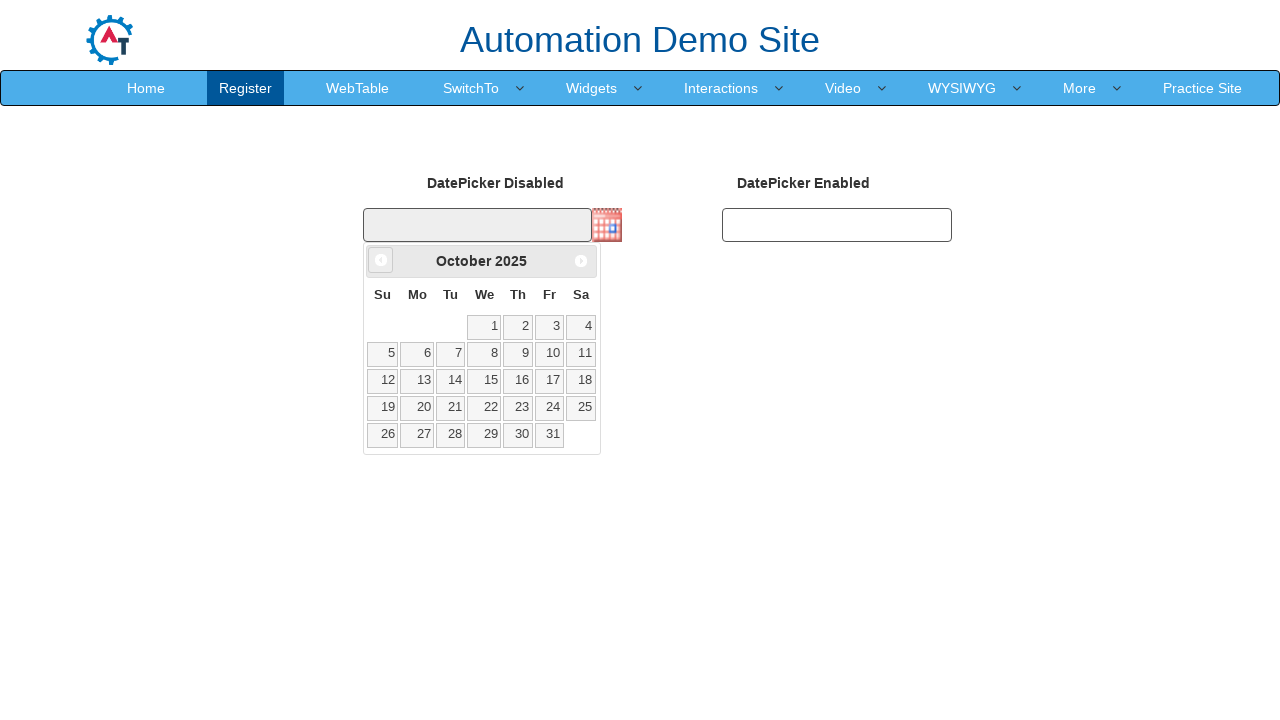

Retrieved current year from calendar
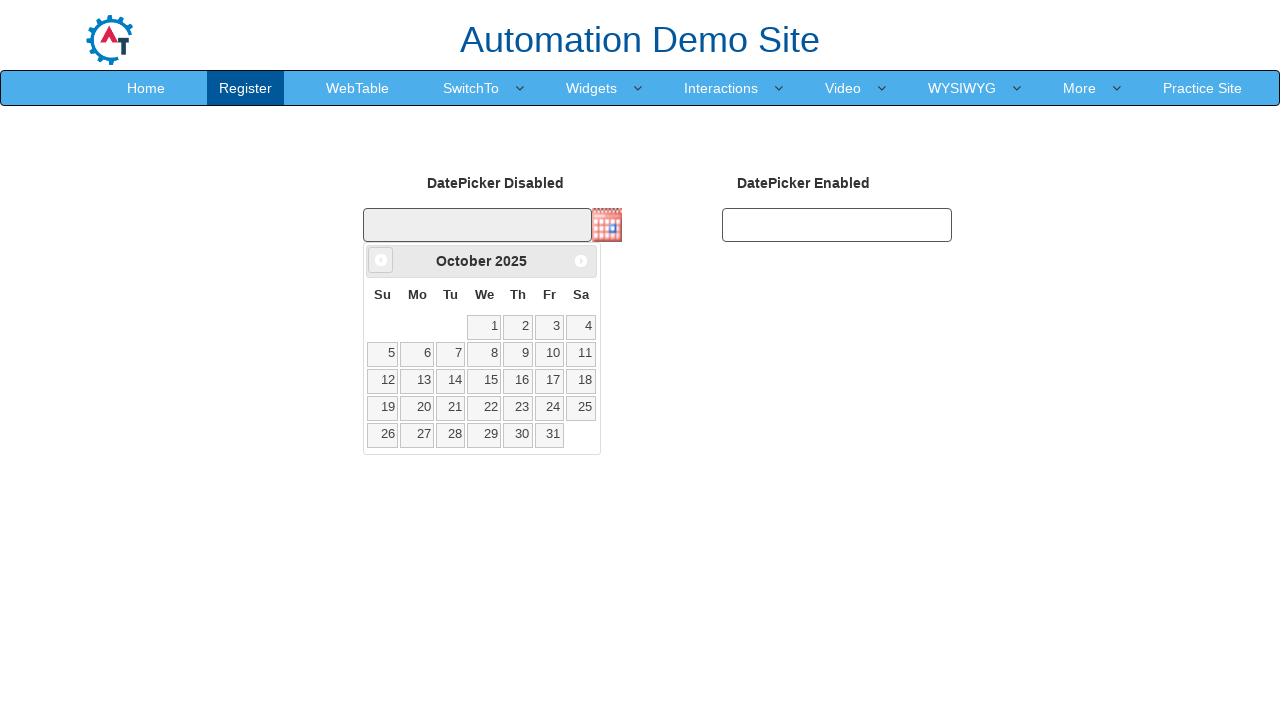

Clicked previous month button to navigate from October 2025 at (381, 260) on xpath=//*[@id='ui-datepicker-div']/div/a[1]/span
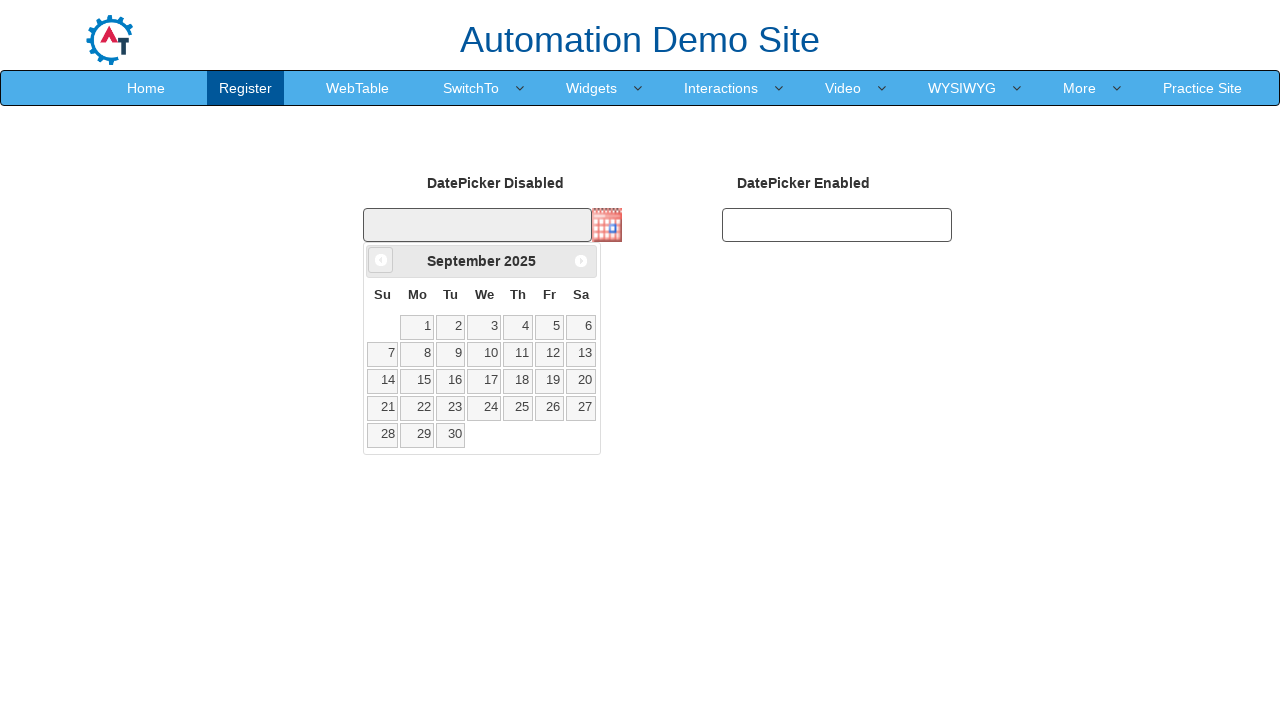

Waited for calendar animation to complete
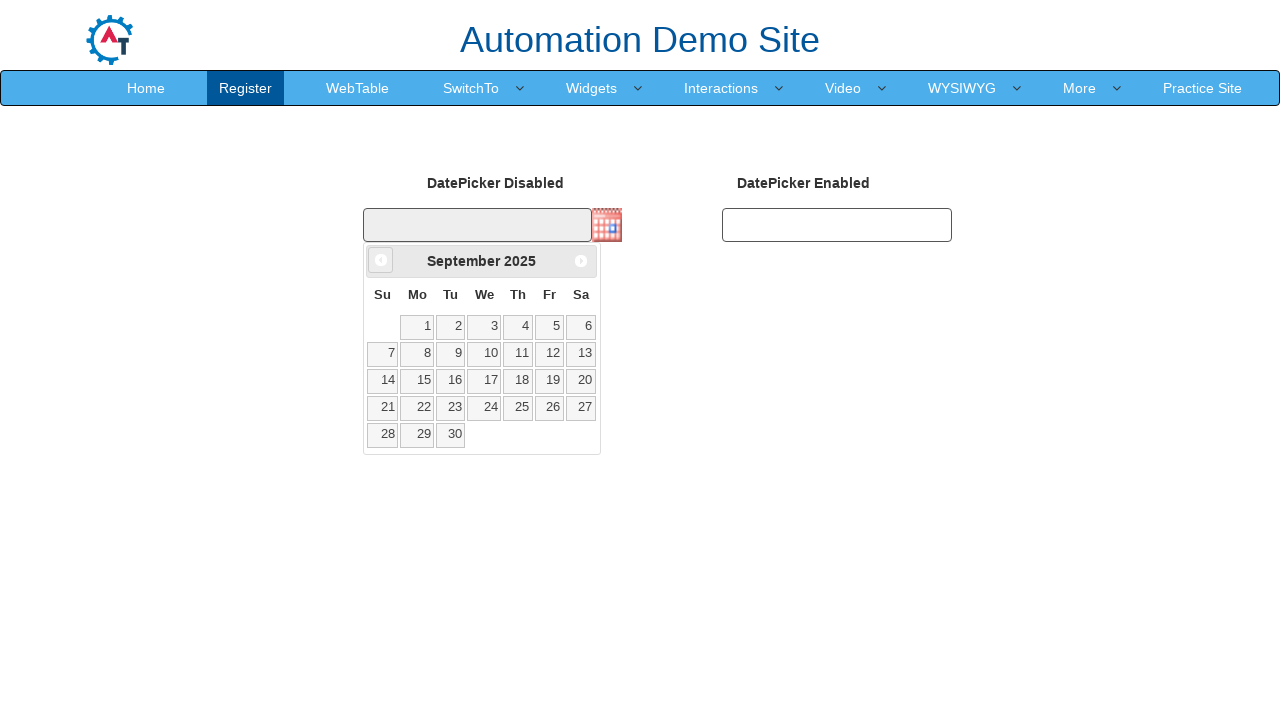

Retrieved current month from calendar
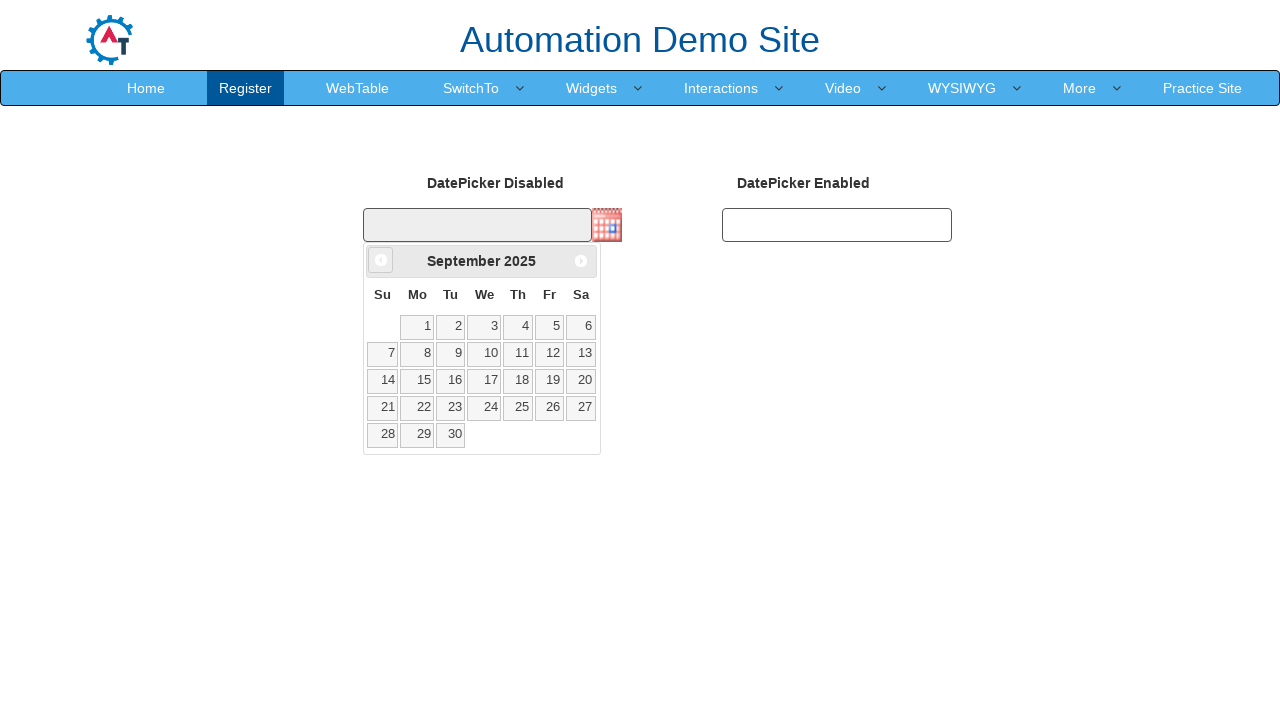

Retrieved current year from calendar
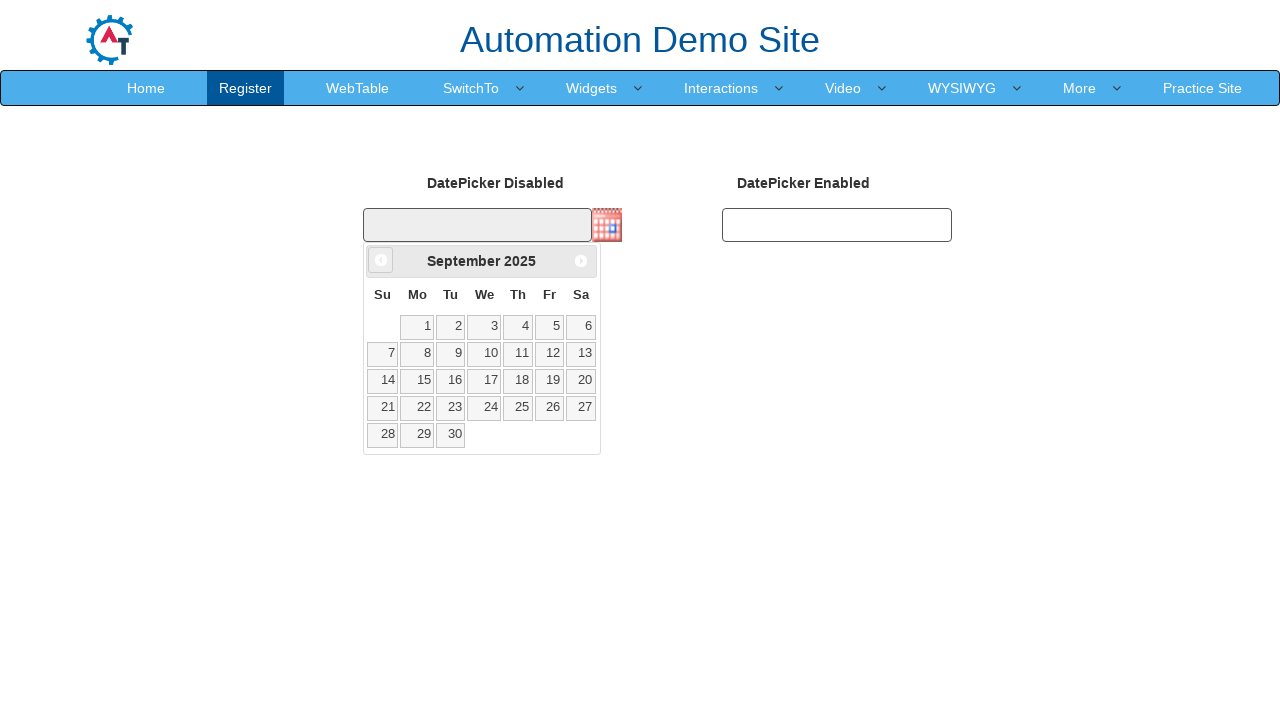

Clicked previous month button to navigate from September 2025 at (381, 260) on xpath=//*[@id='ui-datepicker-div']/div/a[1]/span
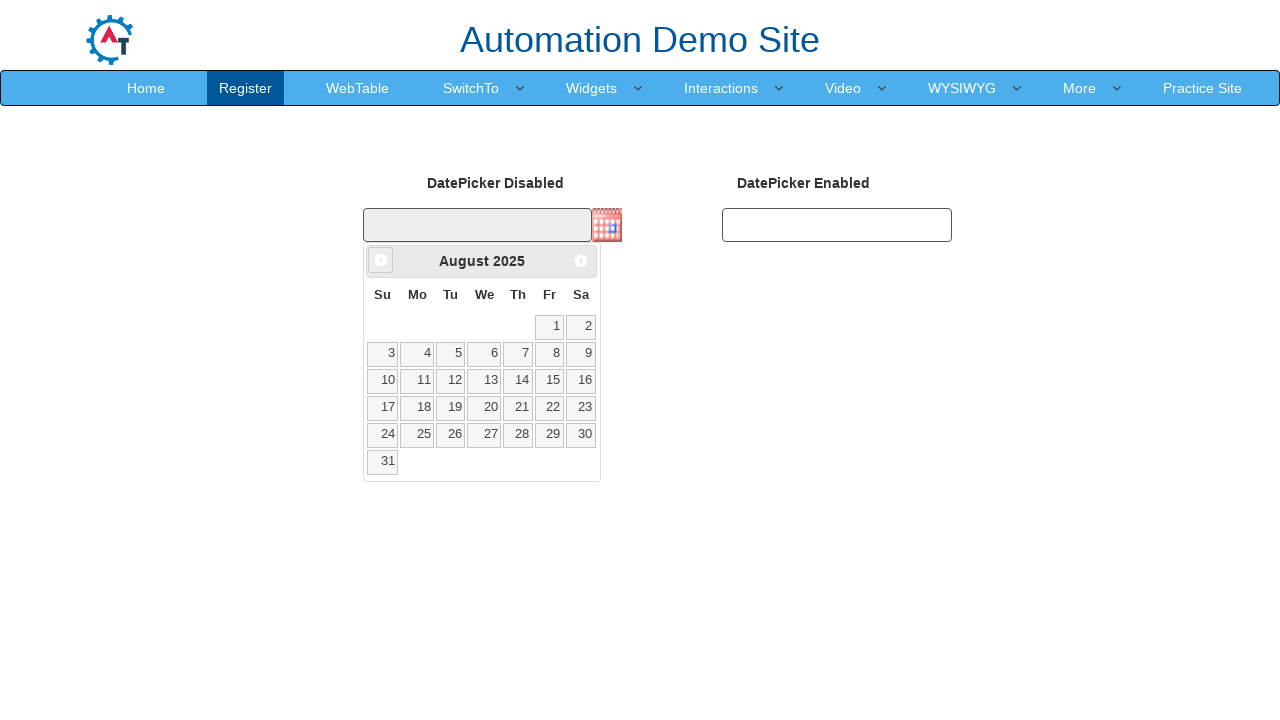

Waited for calendar animation to complete
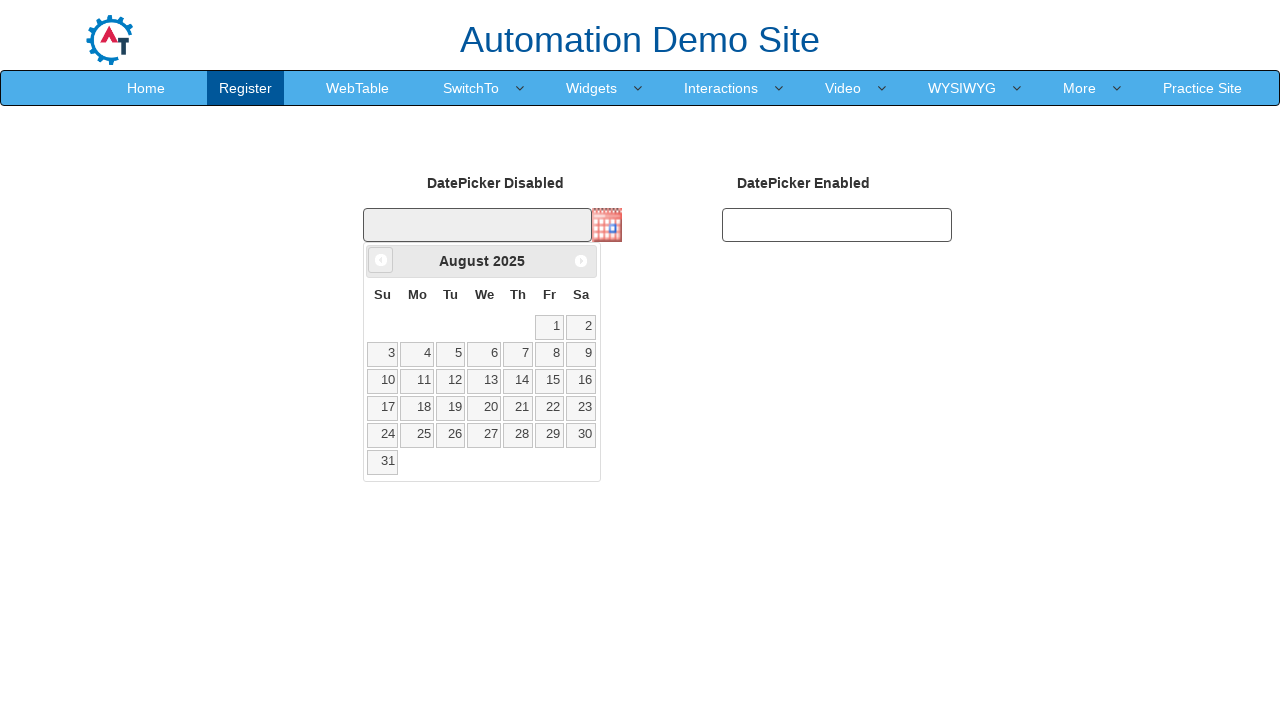

Retrieved current month from calendar
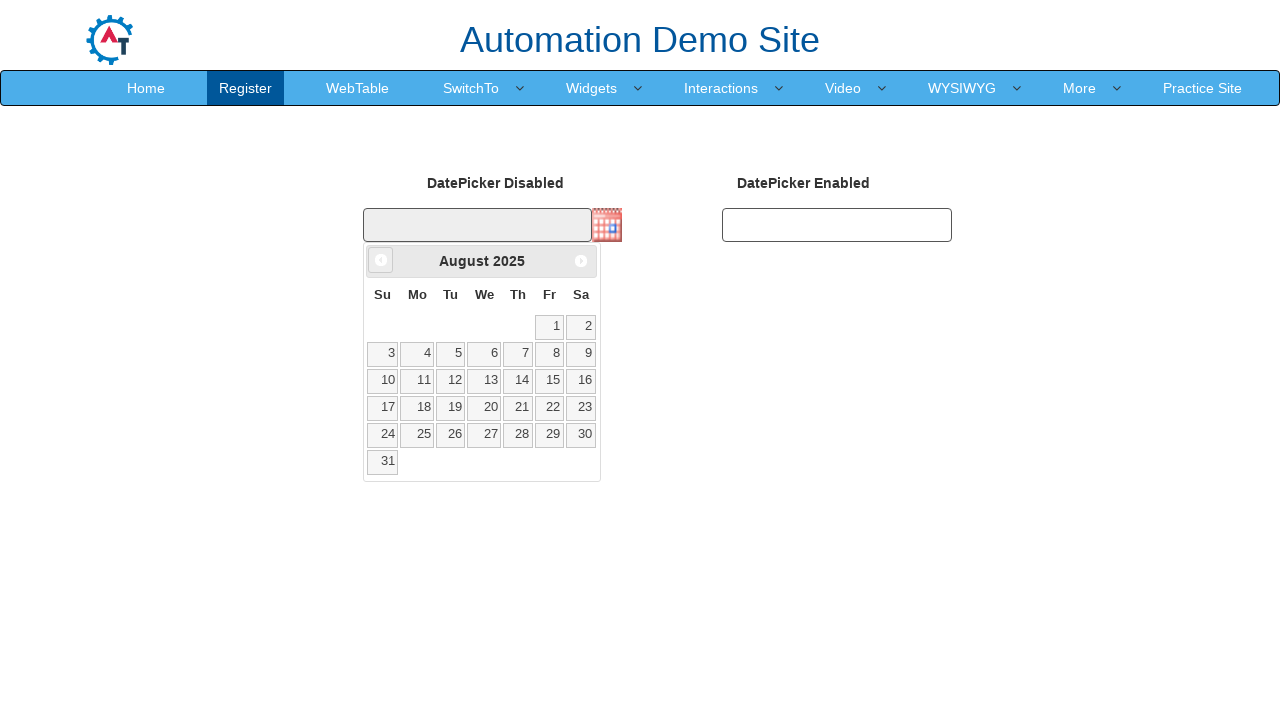

Retrieved current year from calendar
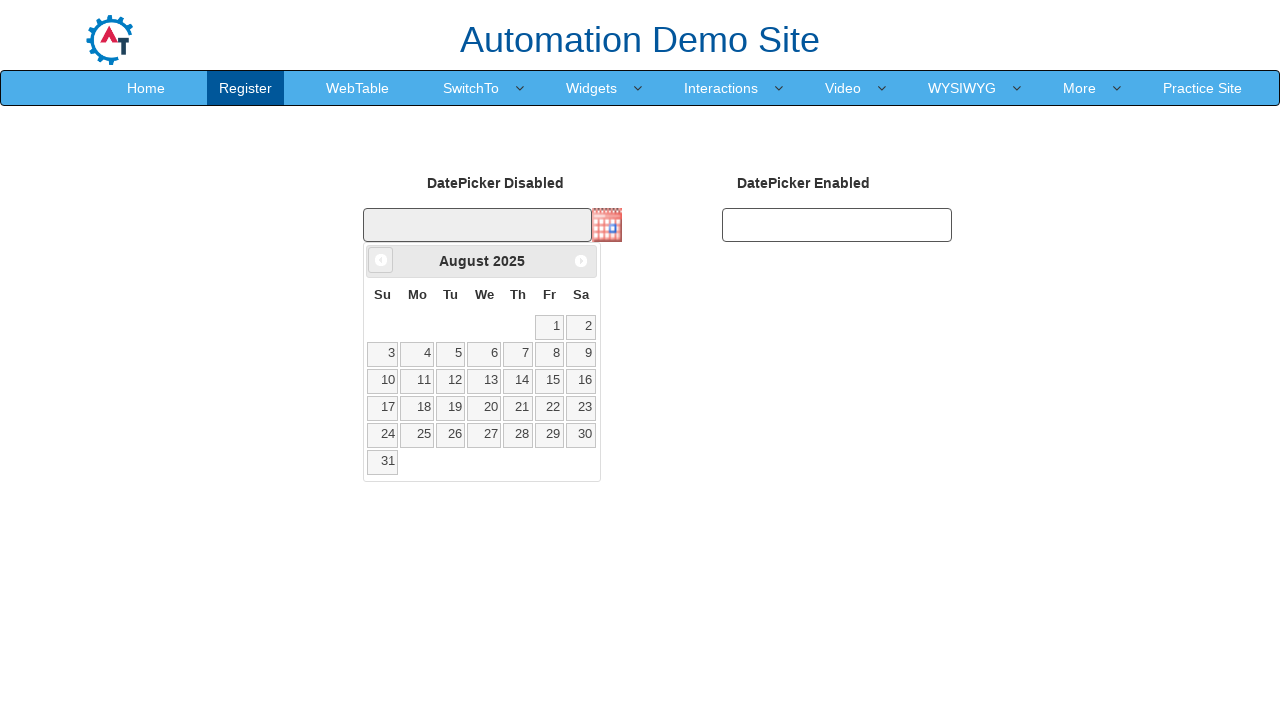

Clicked previous month button to navigate from August 2025 at (381, 260) on xpath=//*[@id='ui-datepicker-div']/div/a[1]/span
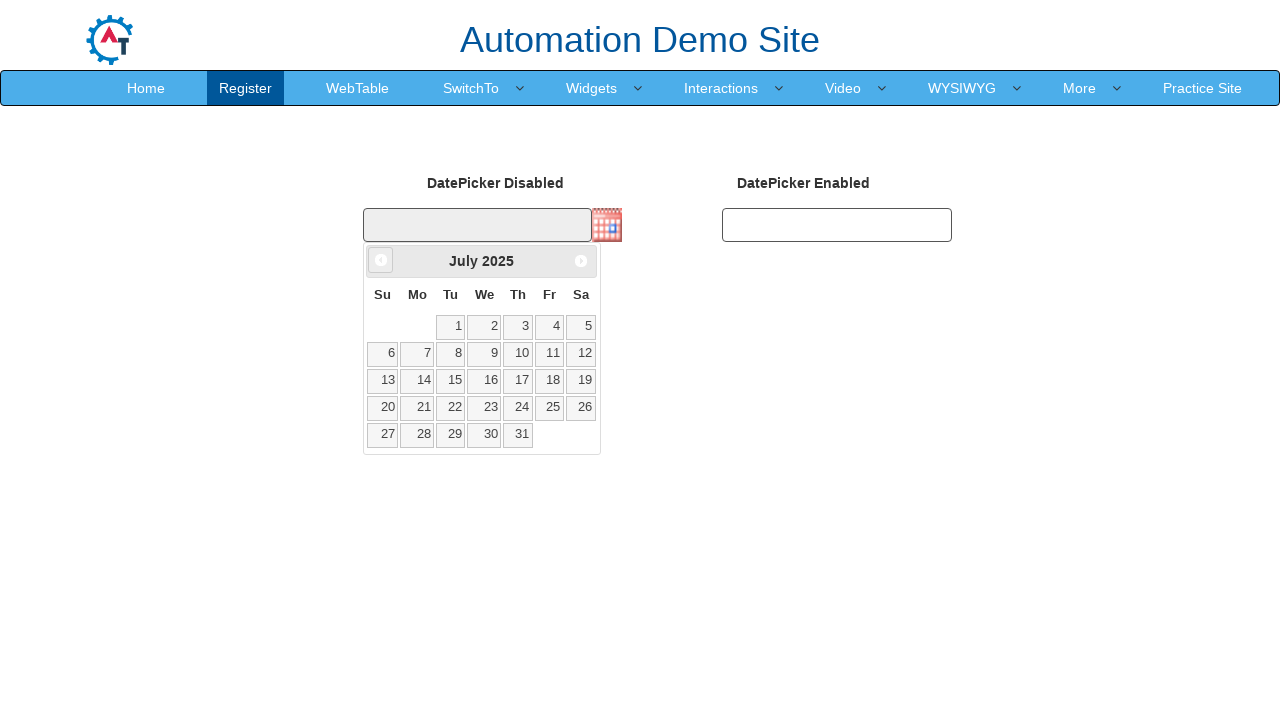

Waited for calendar animation to complete
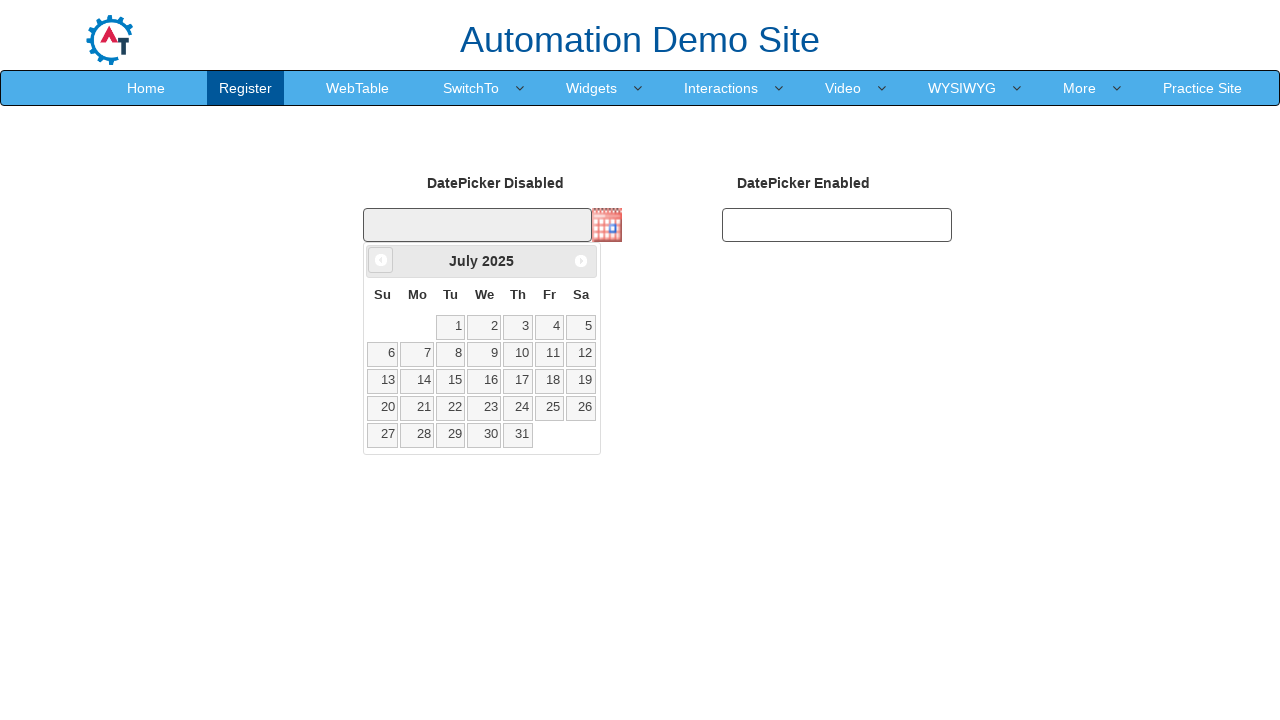

Retrieved current month from calendar
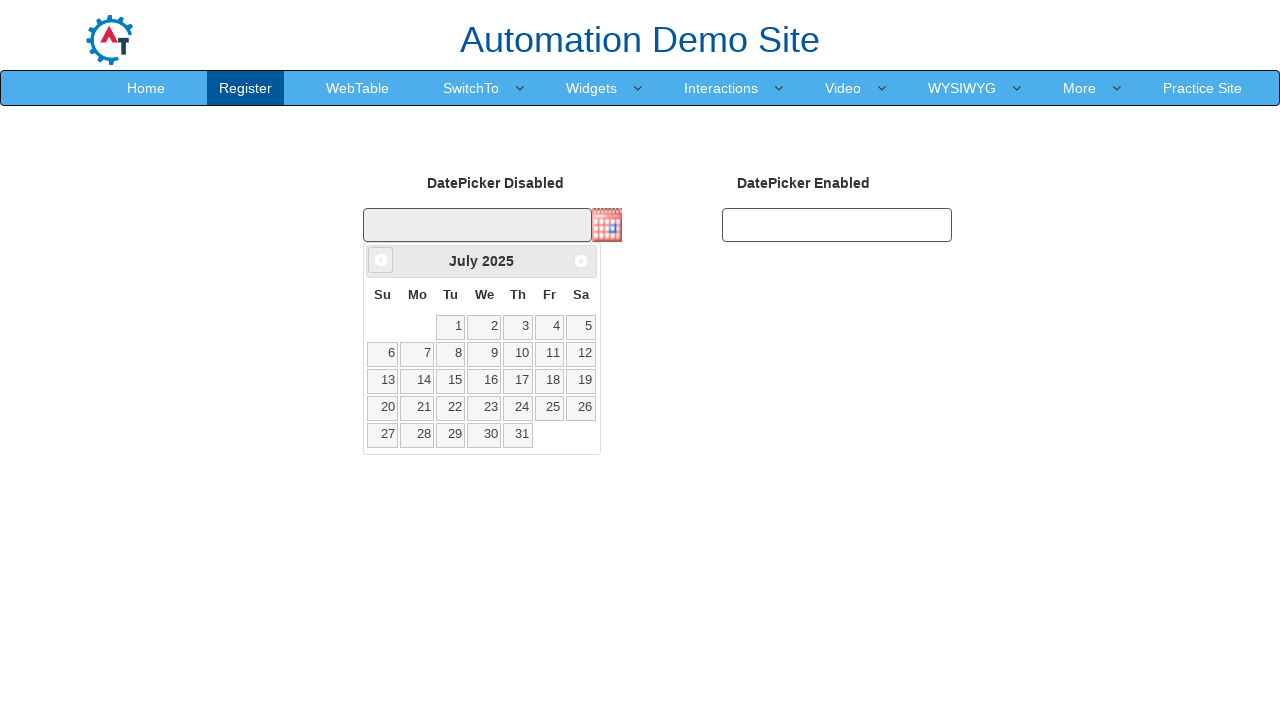

Retrieved current year from calendar
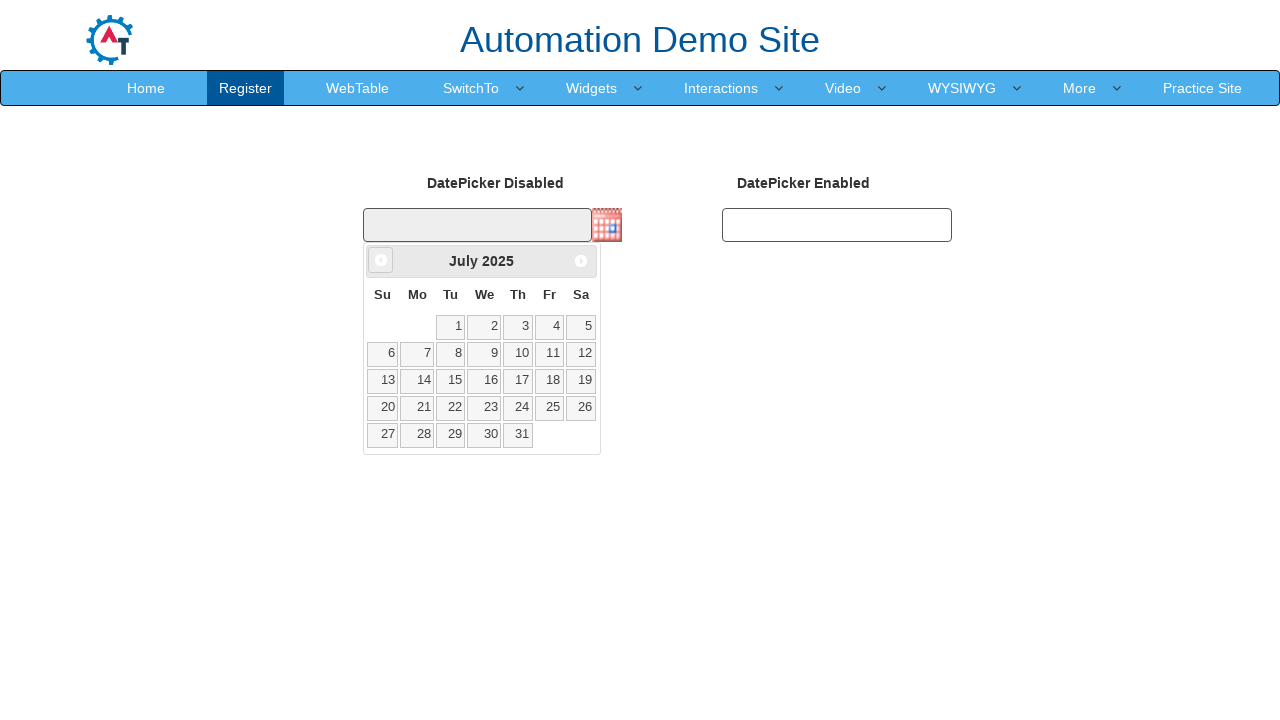

Clicked previous month button to navigate from July 2025 at (381, 260) on xpath=//*[@id='ui-datepicker-div']/div/a[1]/span
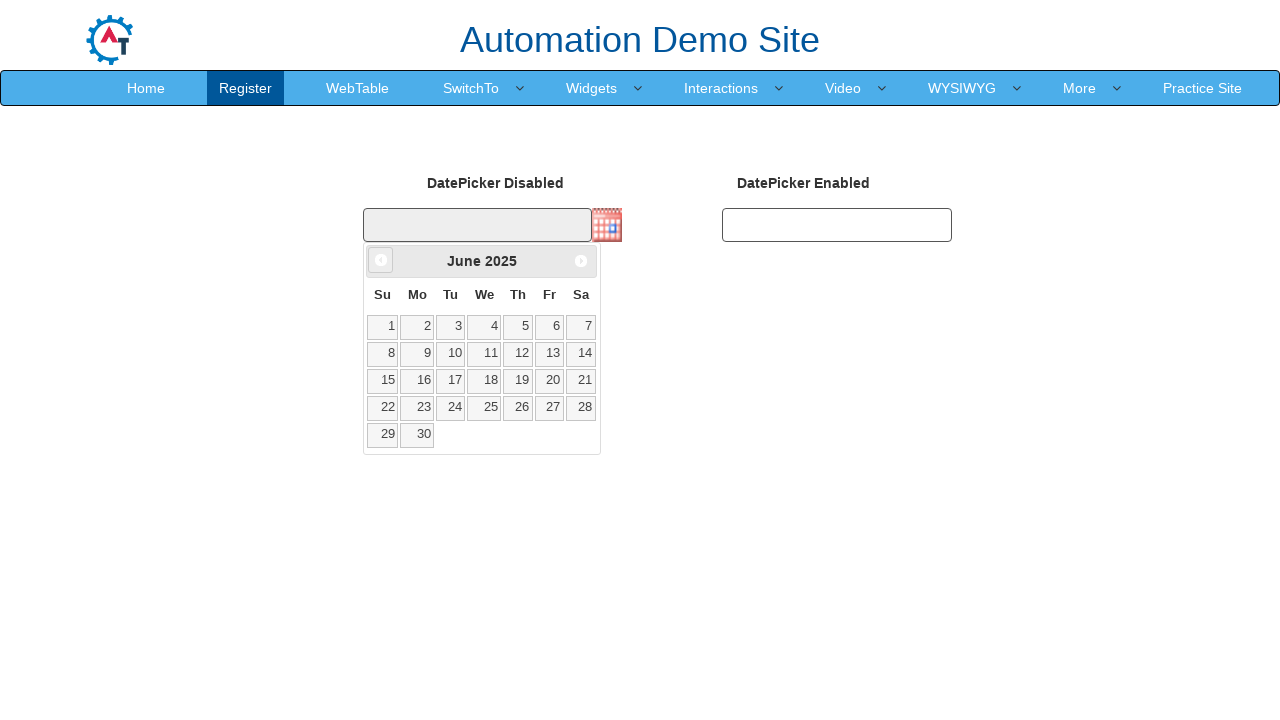

Waited for calendar animation to complete
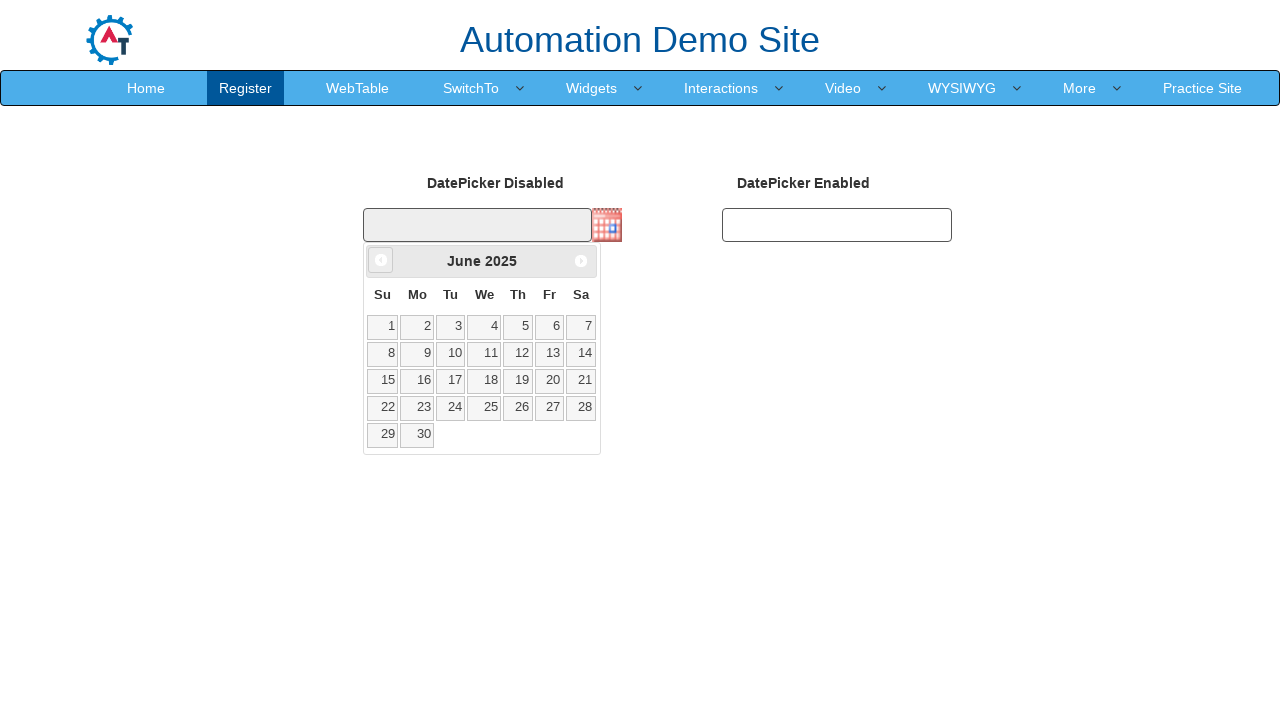

Retrieved current month from calendar
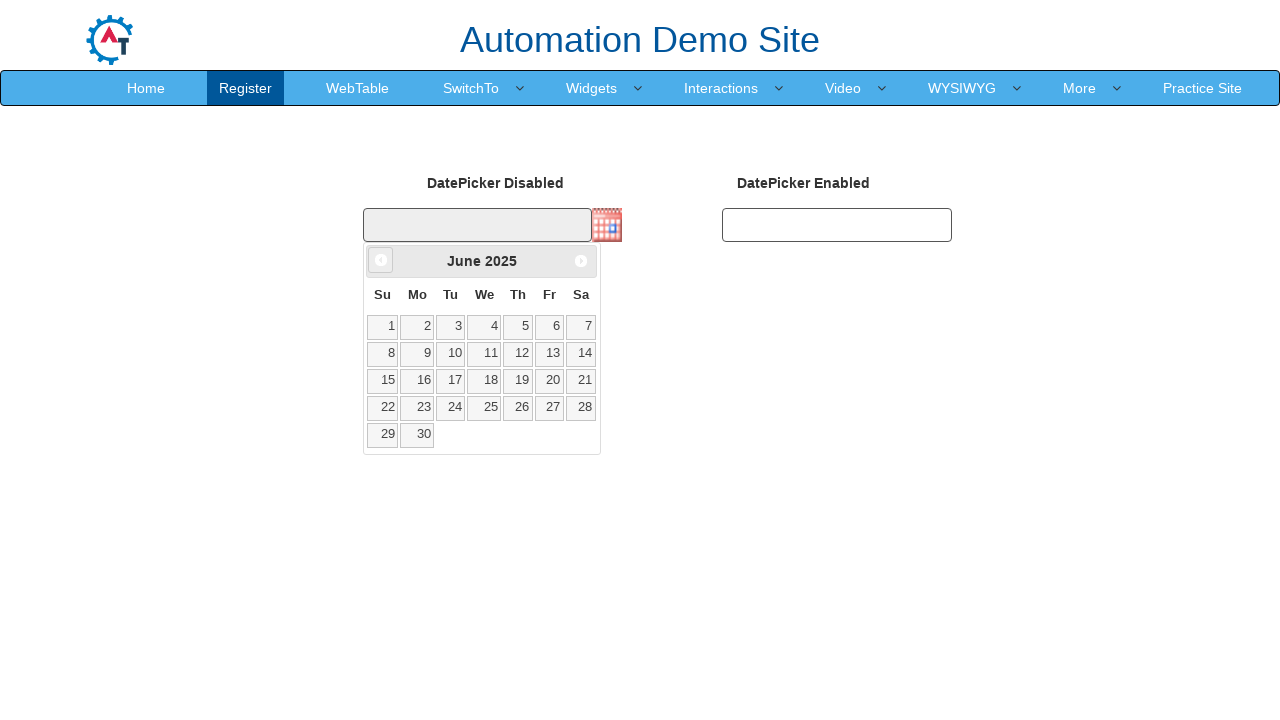

Retrieved current year from calendar
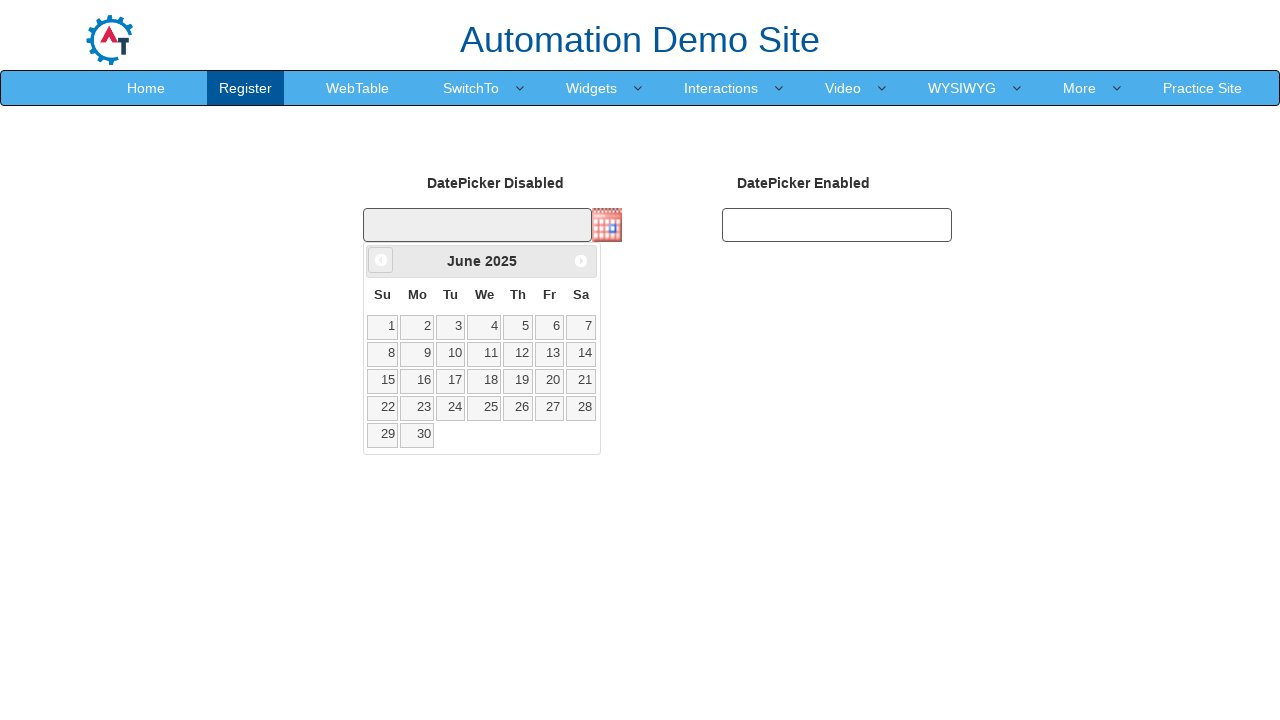

Clicked previous month button to navigate from June 2025 at (381, 260) on xpath=//*[@id='ui-datepicker-div']/div/a[1]/span
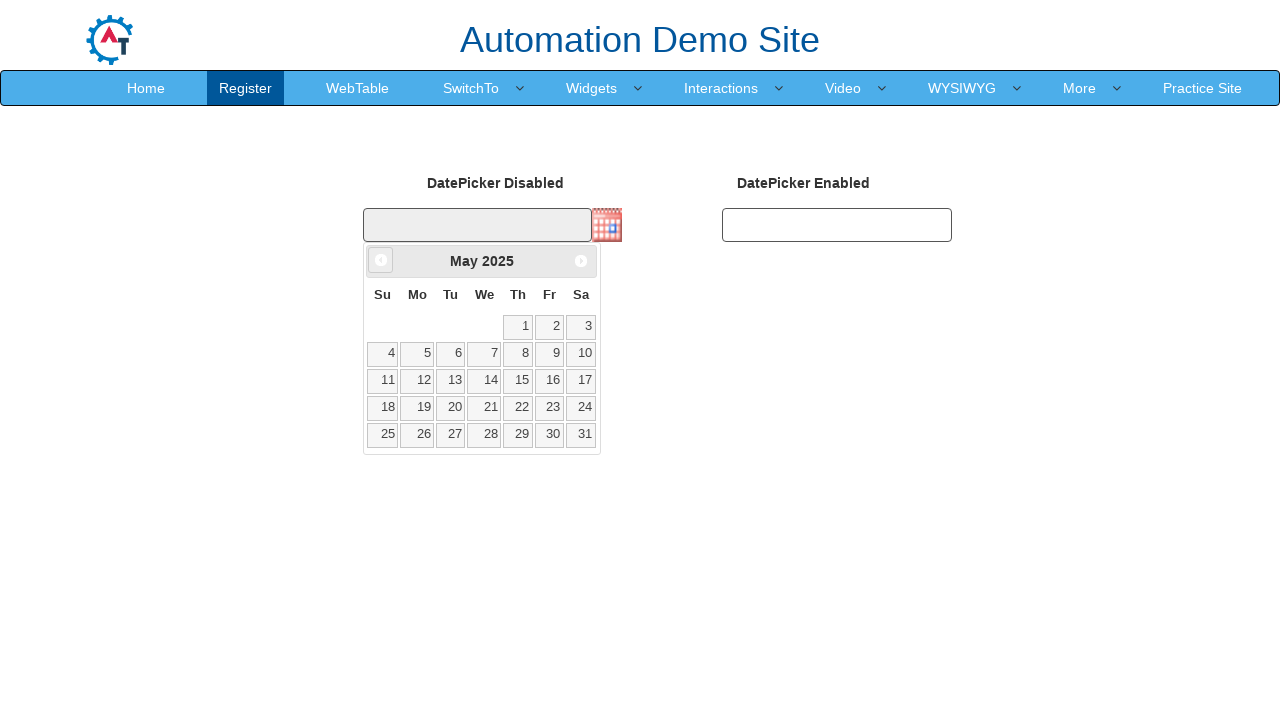

Waited for calendar animation to complete
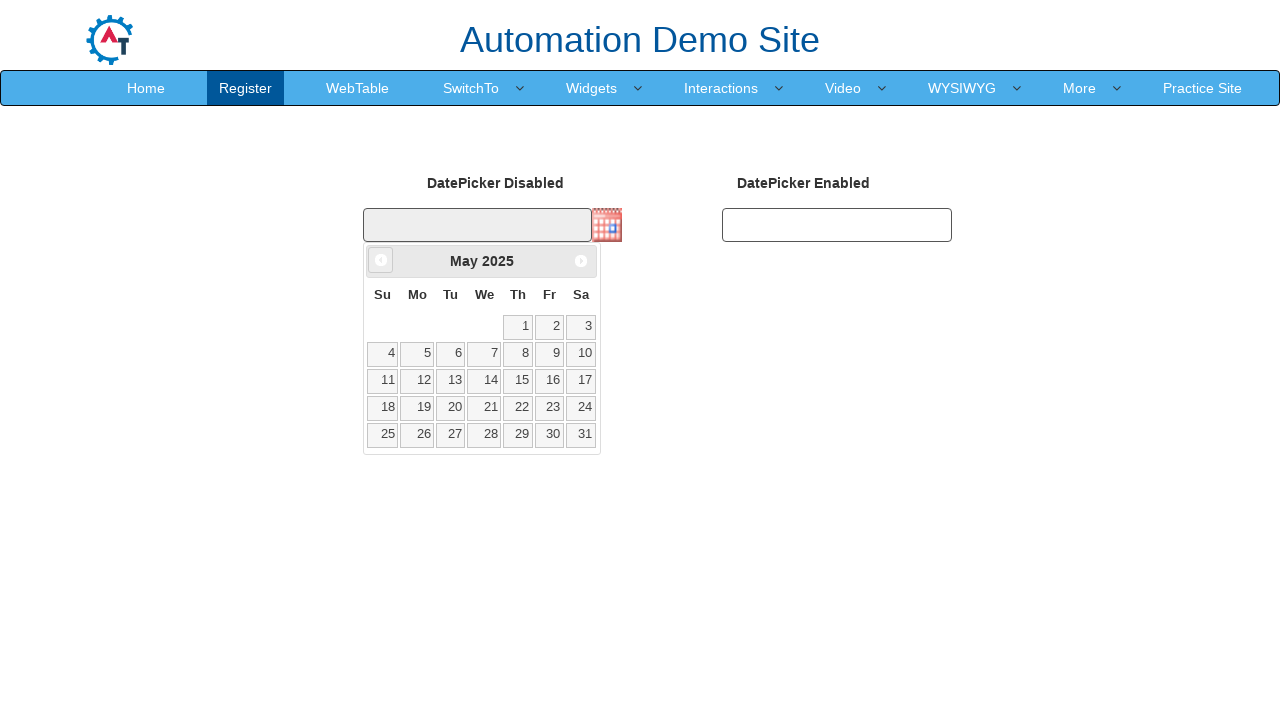

Retrieved current month from calendar
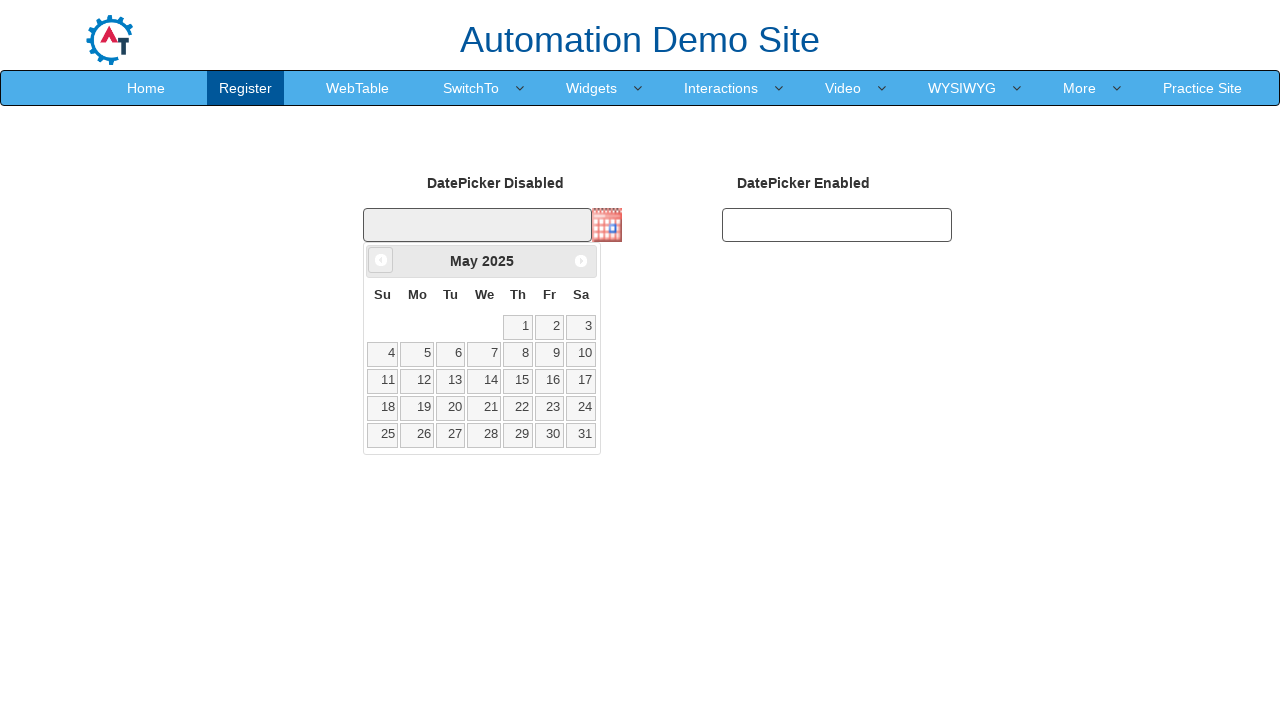

Retrieved current year from calendar
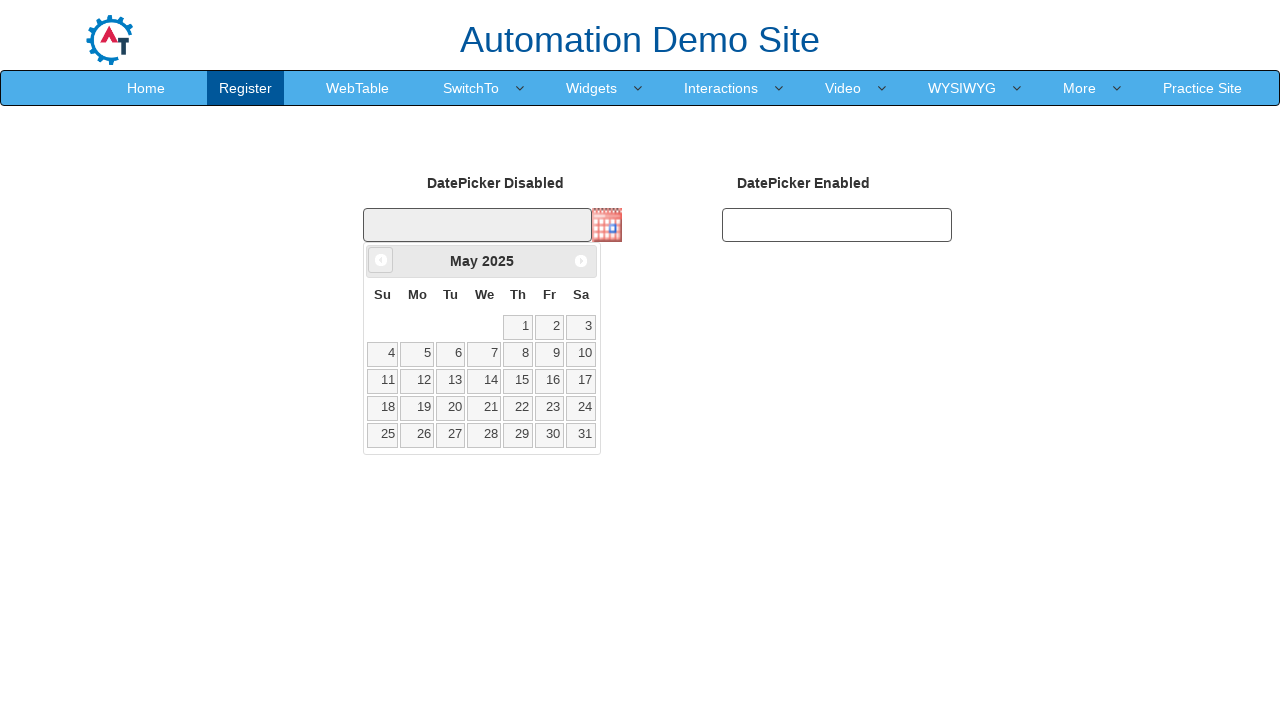

Clicked previous month button to navigate from May 2025 at (381, 260) on xpath=//*[@id='ui-datepicker-div']/div/a[1]/span
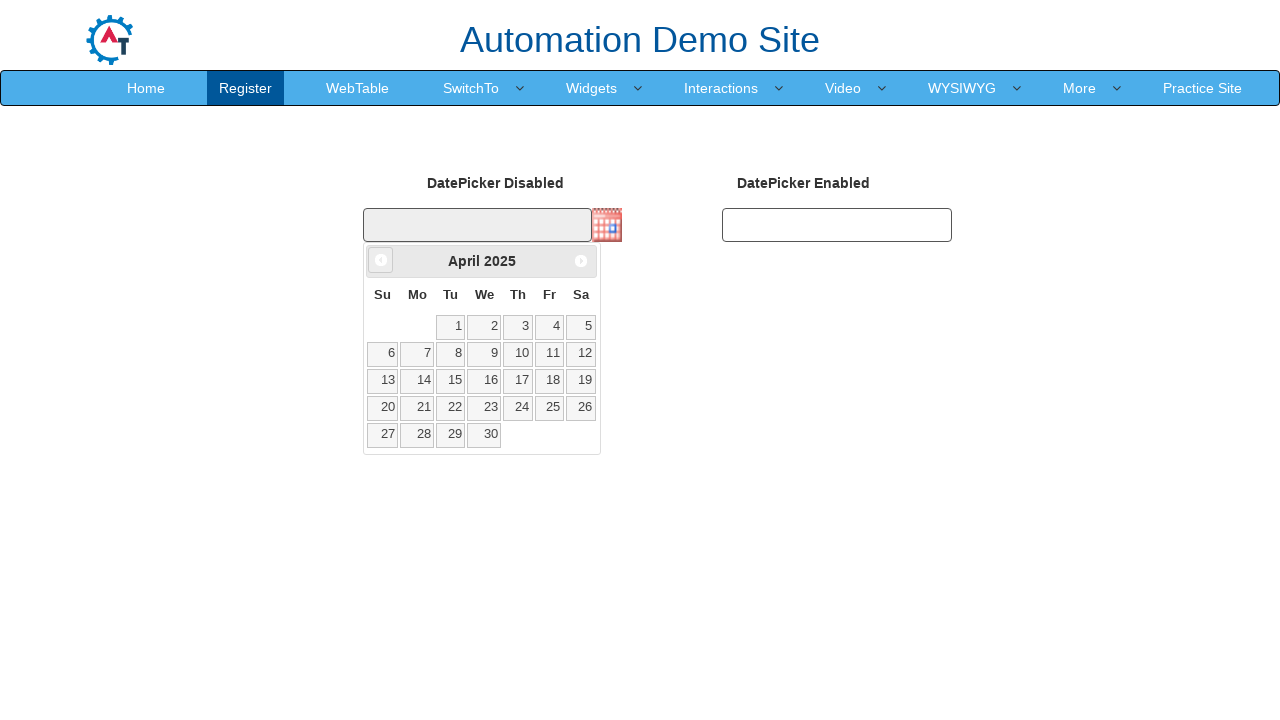

Waited for calendar animation to complete
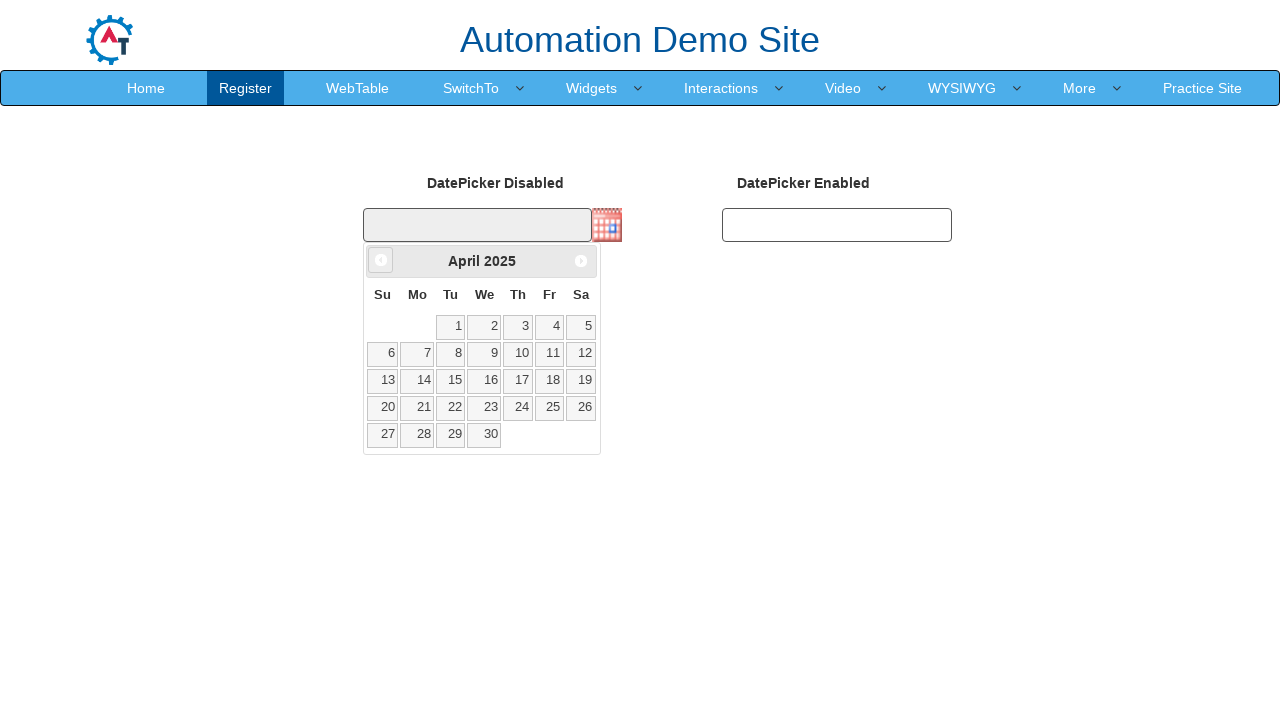

Retrieved current month from calendar
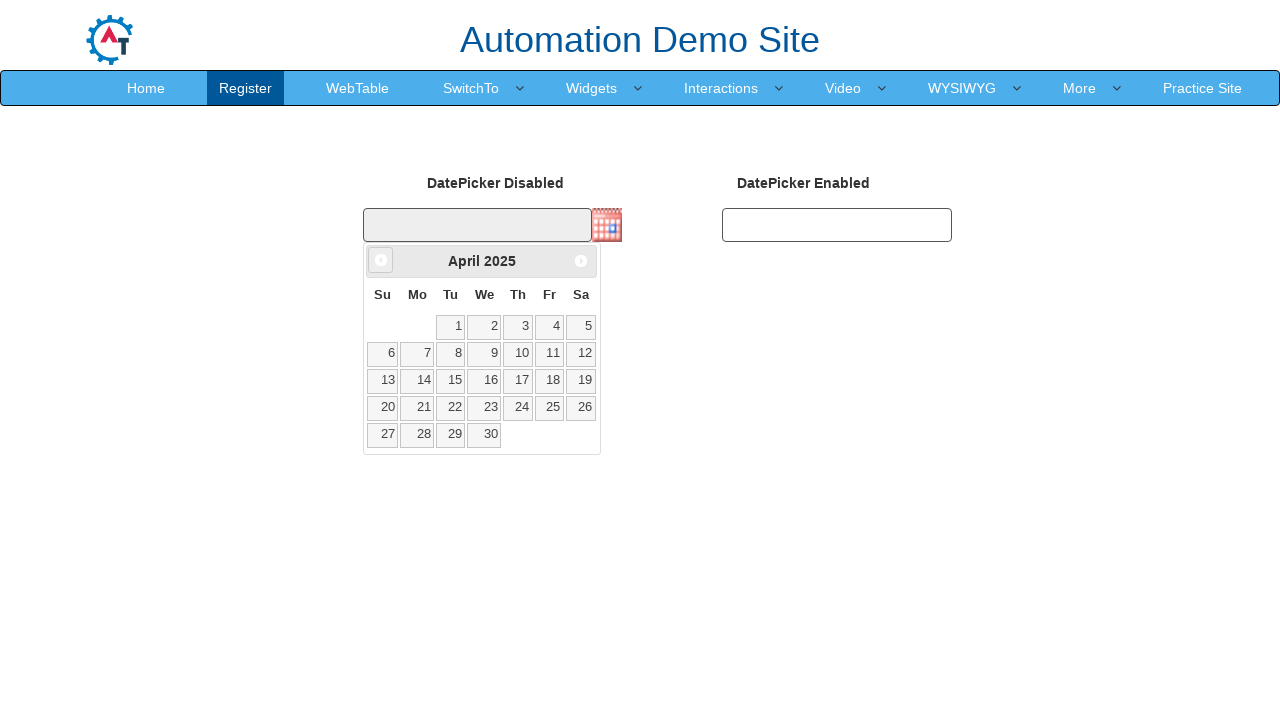

Retrieved current year from calendar
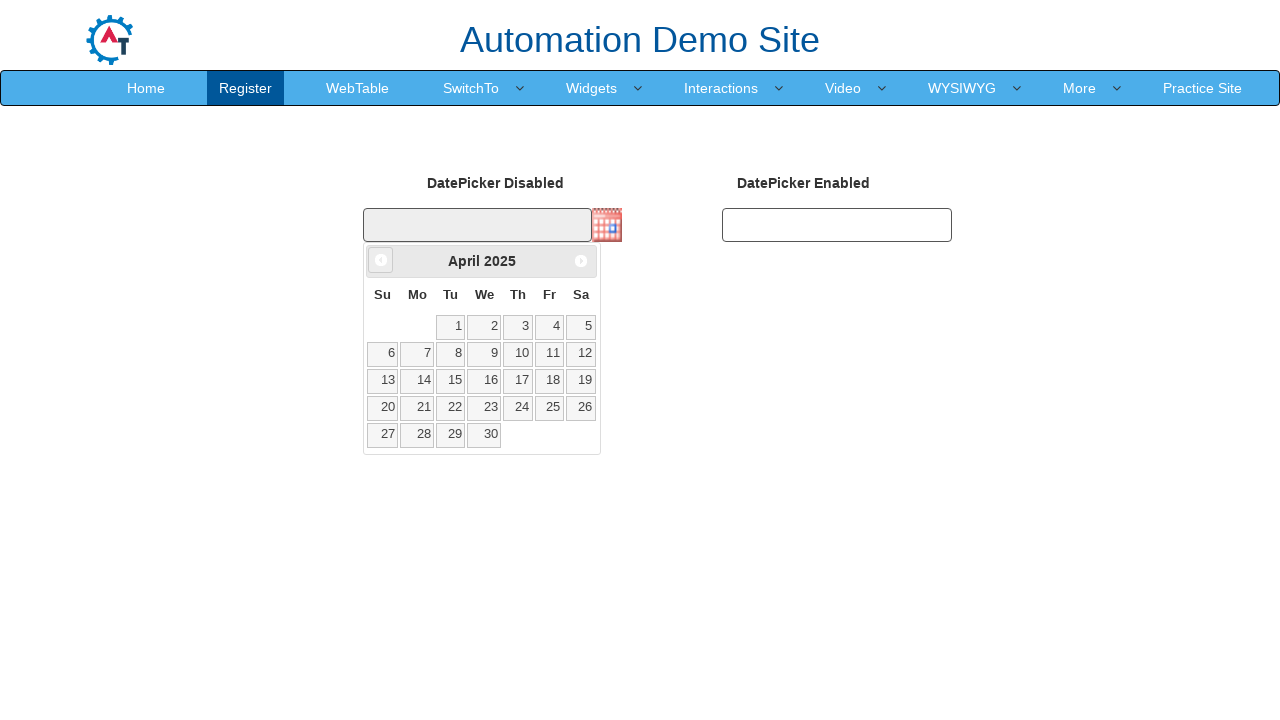

Clicked previous month button to navigate from April 2025 at (381, 260) on xpath=//*[@id='ui-datepicker-div']/div/a[1]/span
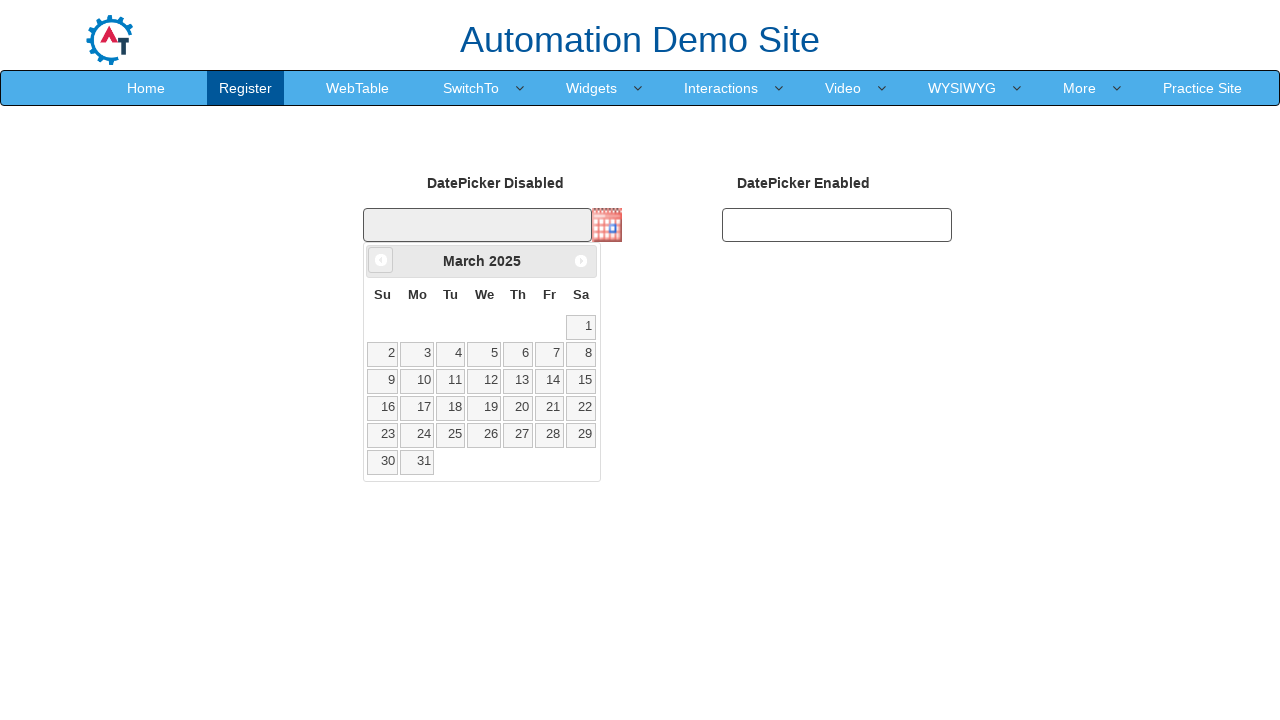

Waited for calendar animation to complete
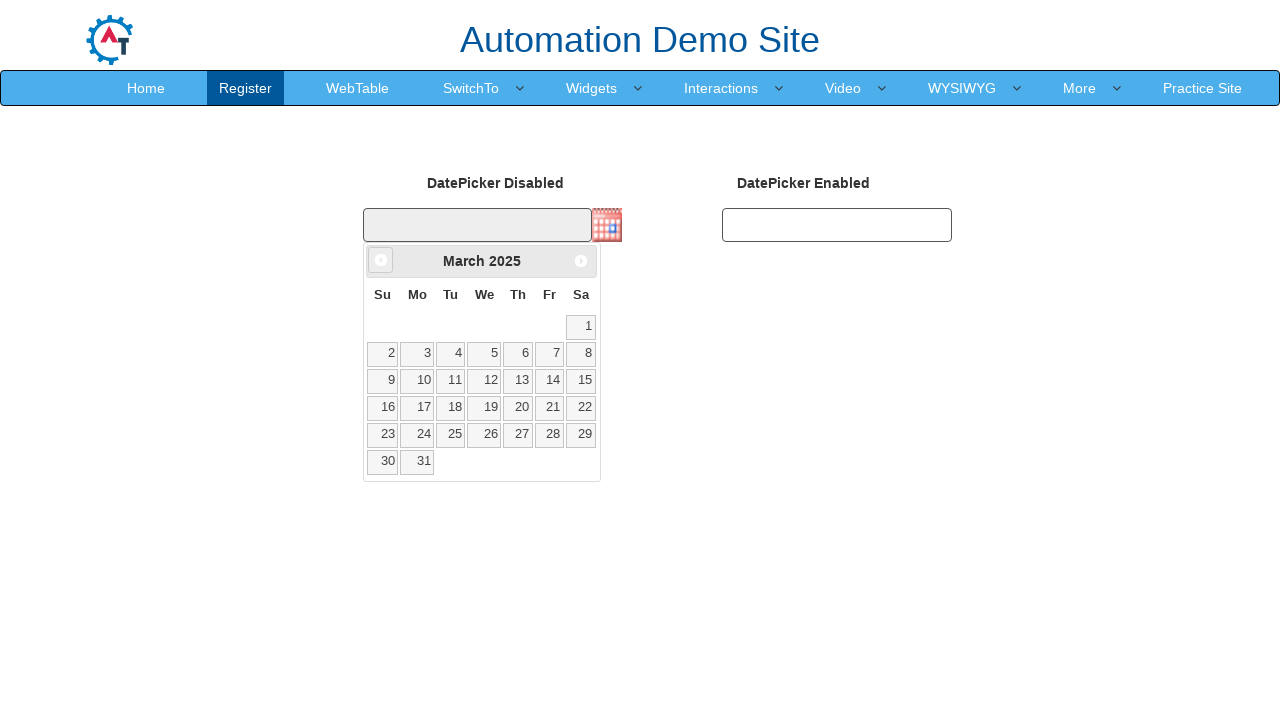

Retrieved current month from calendar
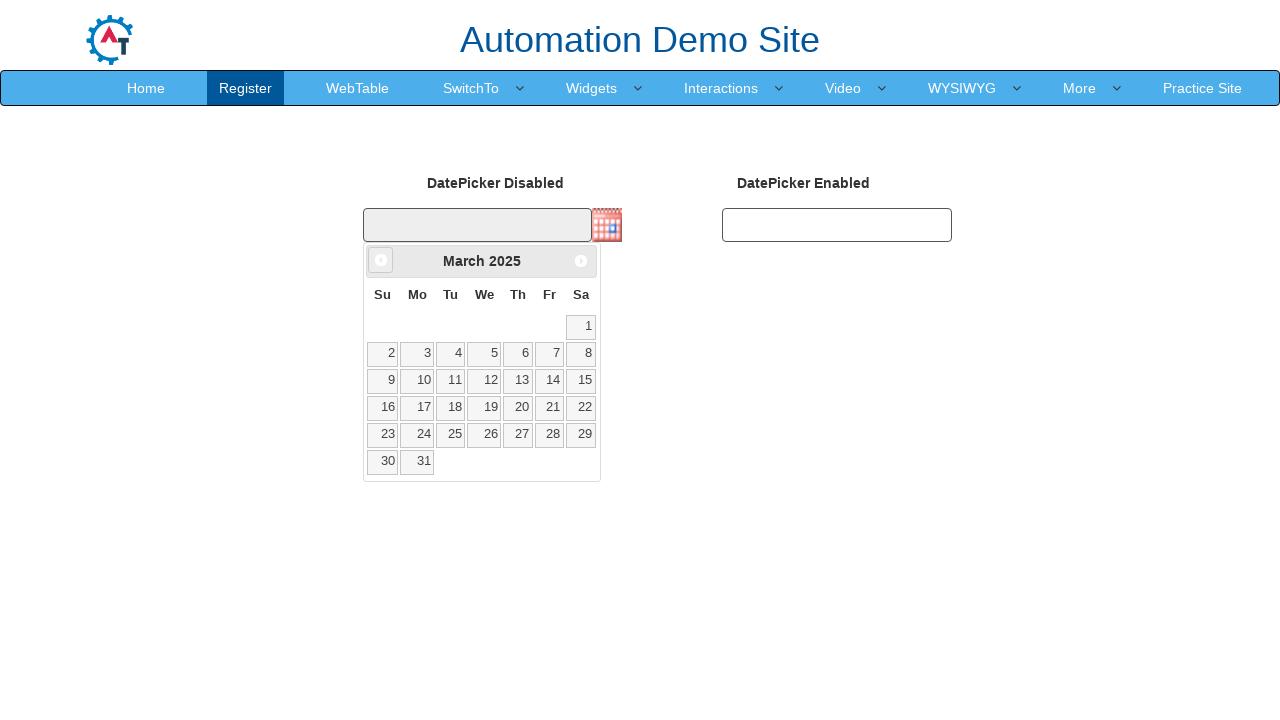

Retrieved current year from calendar
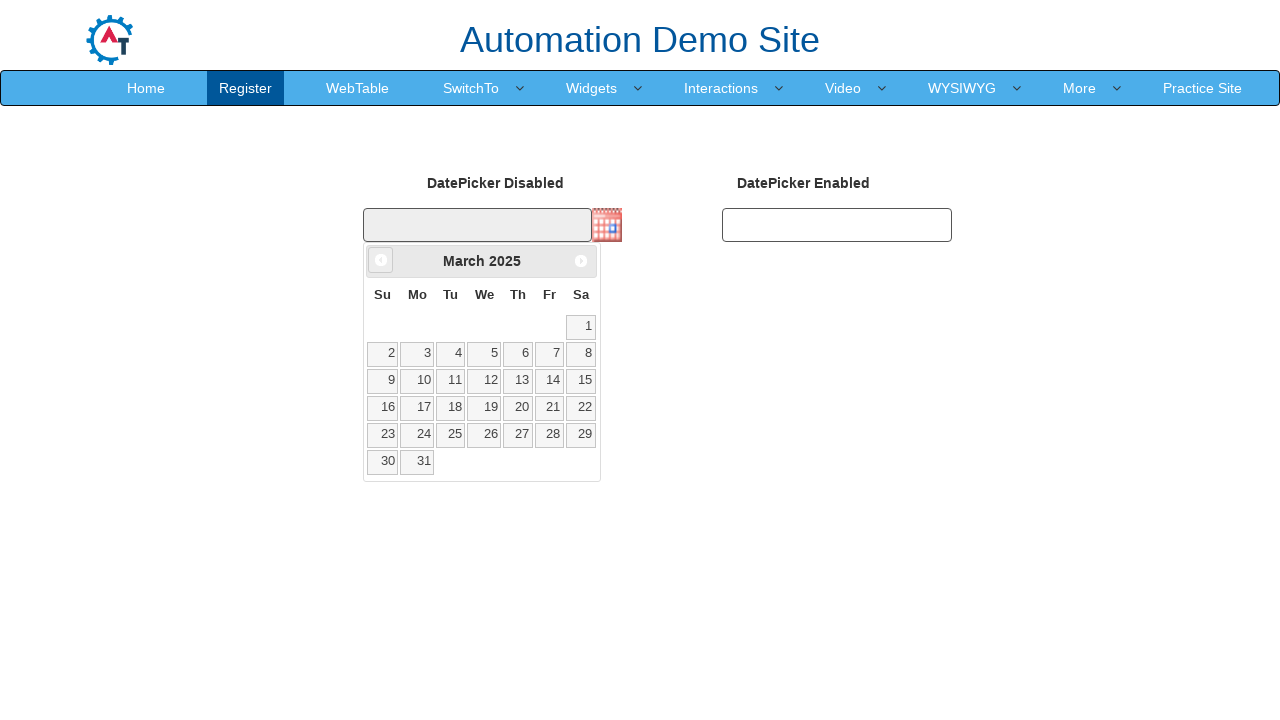

Clicked previous month button to navigate from March 2025 at (381, 260) on xpath=//*[@id='ui-datepicker-div']/div/a[1]/span
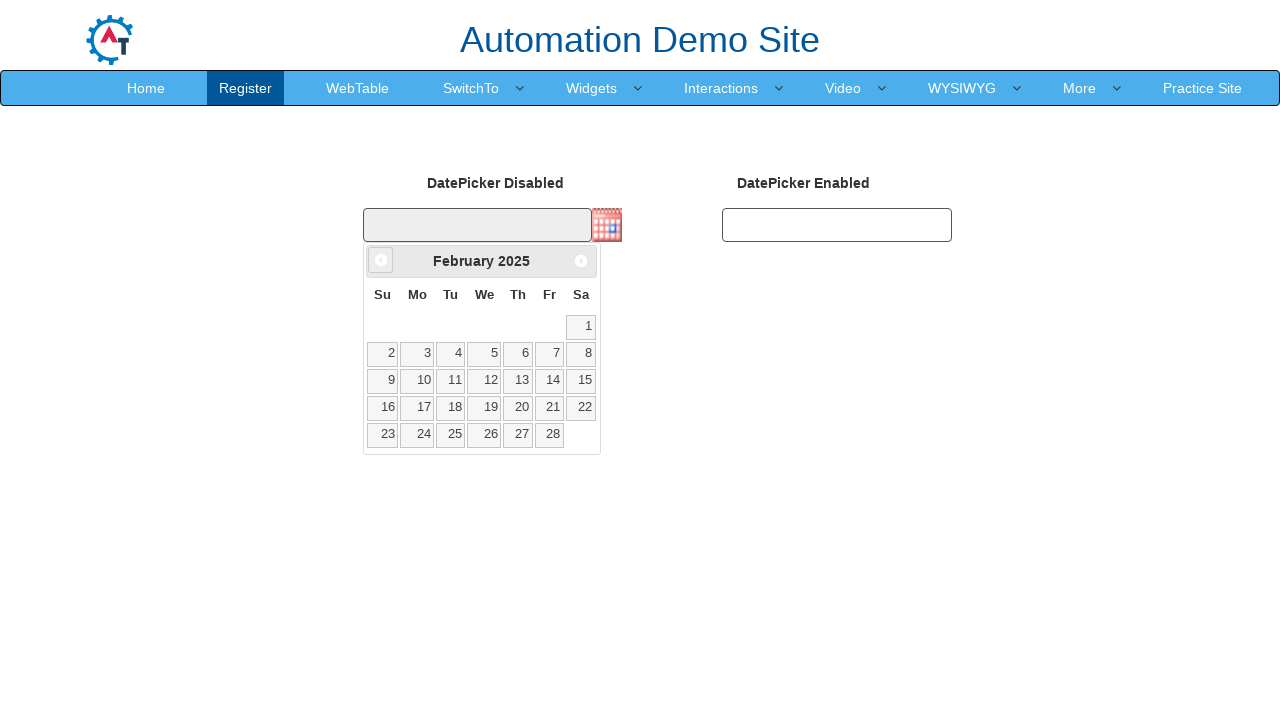

Waited for calendar animation to complete
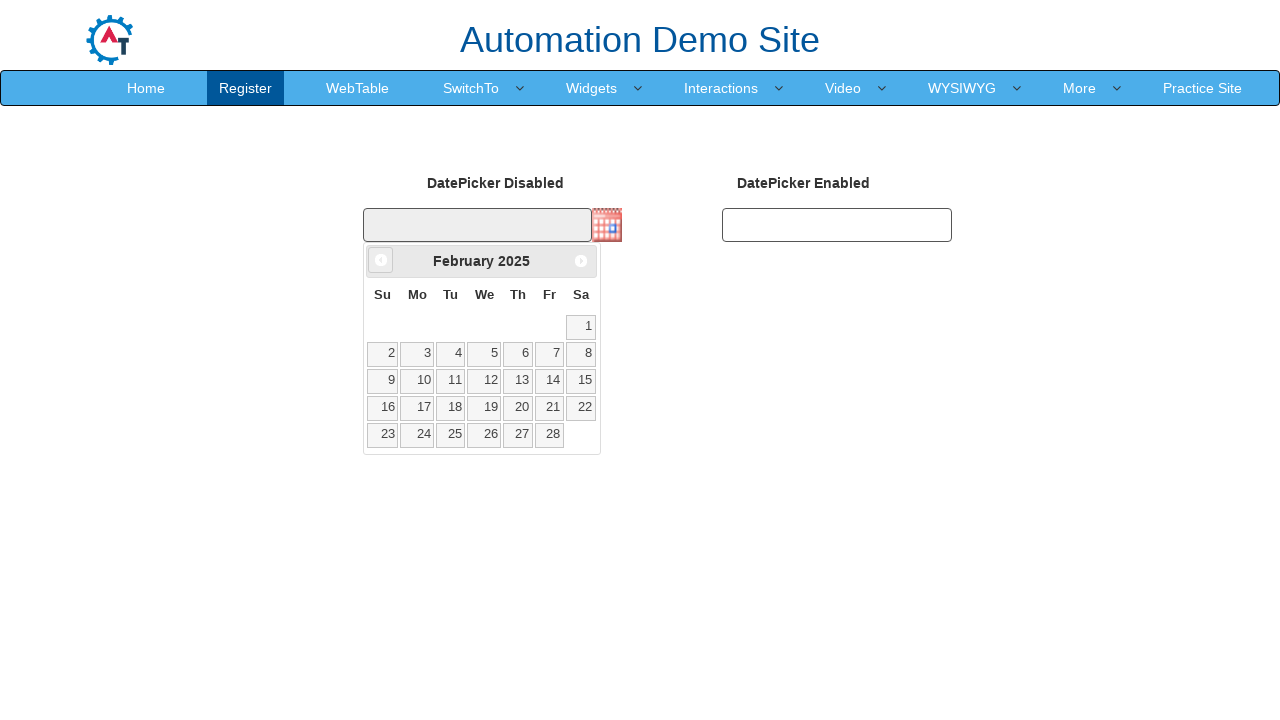

Retrieved current month from calendar
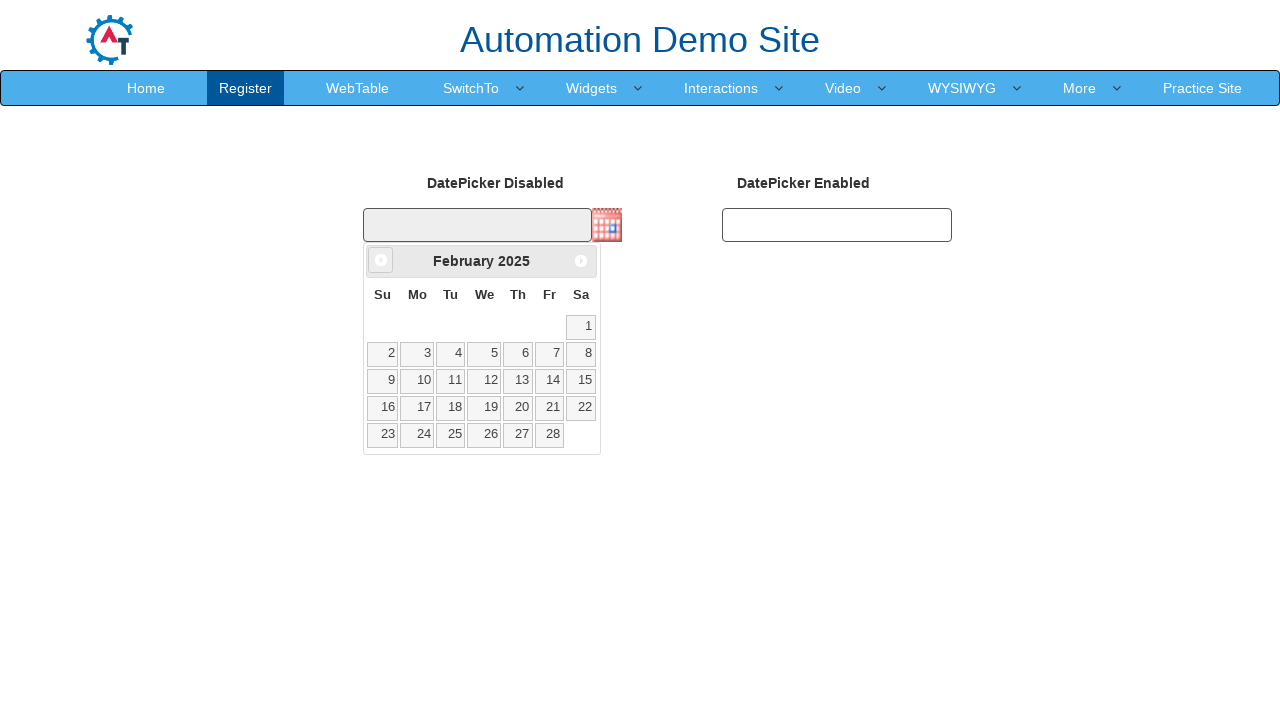

Retrieved current year from calendar
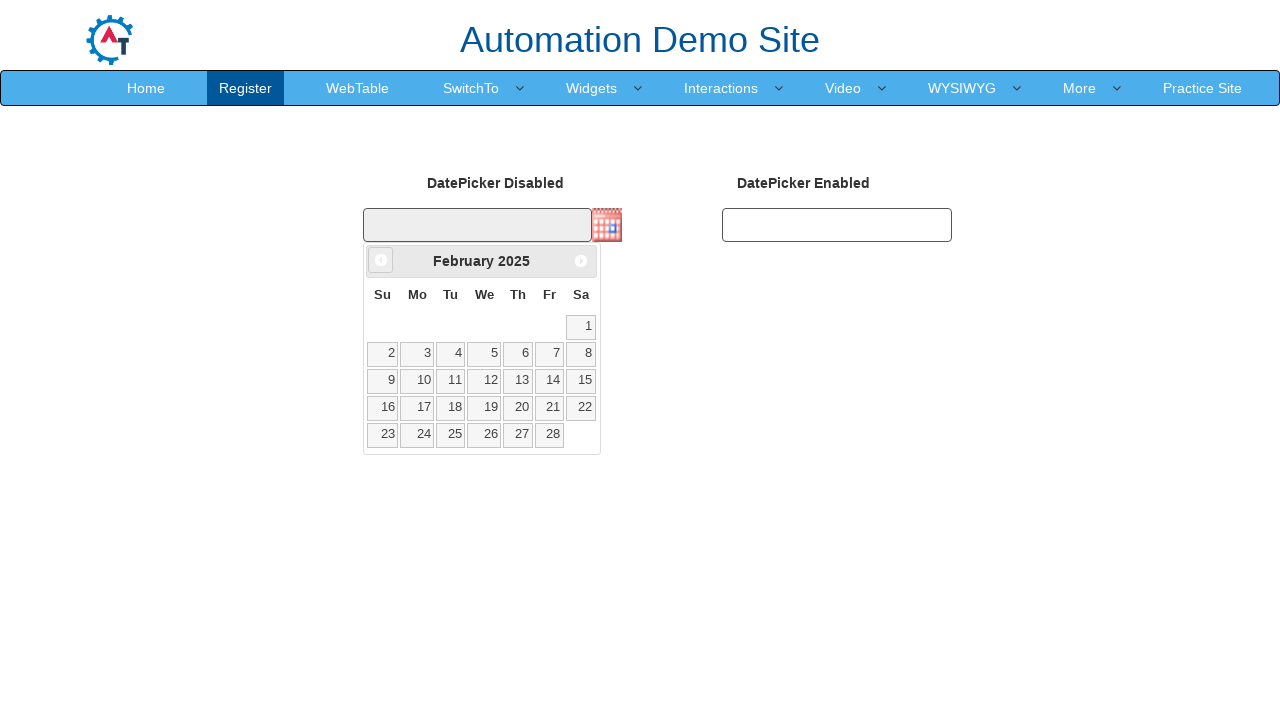

Clicked previous month button to navigate from February 2025 at (381, 260) on xpath=//*[@id='ui-datepicker-div']/div/a[1]/span
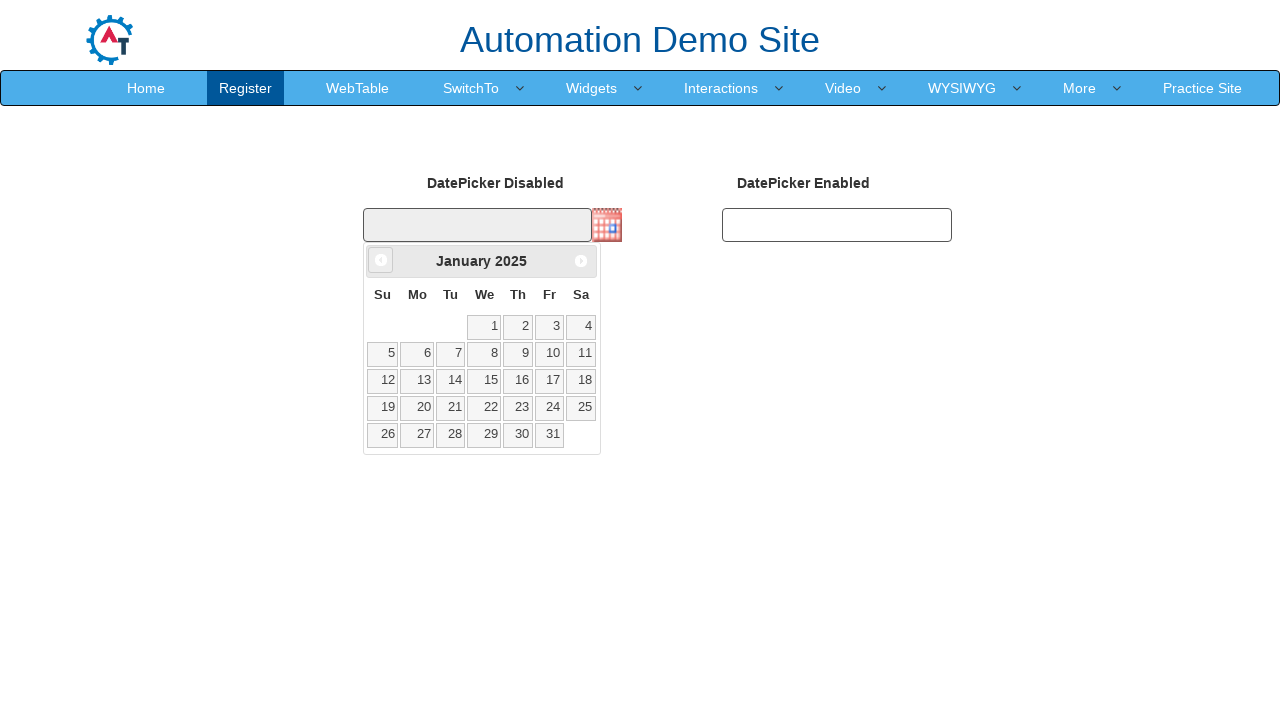

Waited for calendar animation to complete
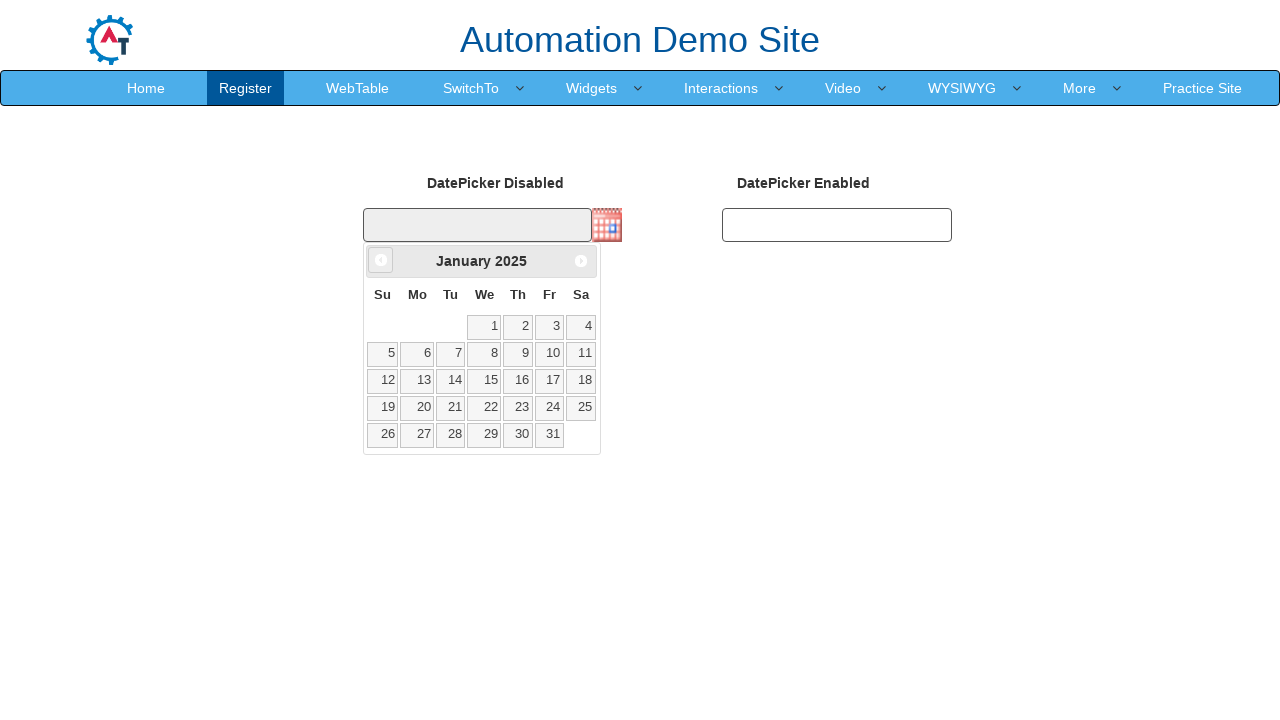

Retrieved current month from calendar
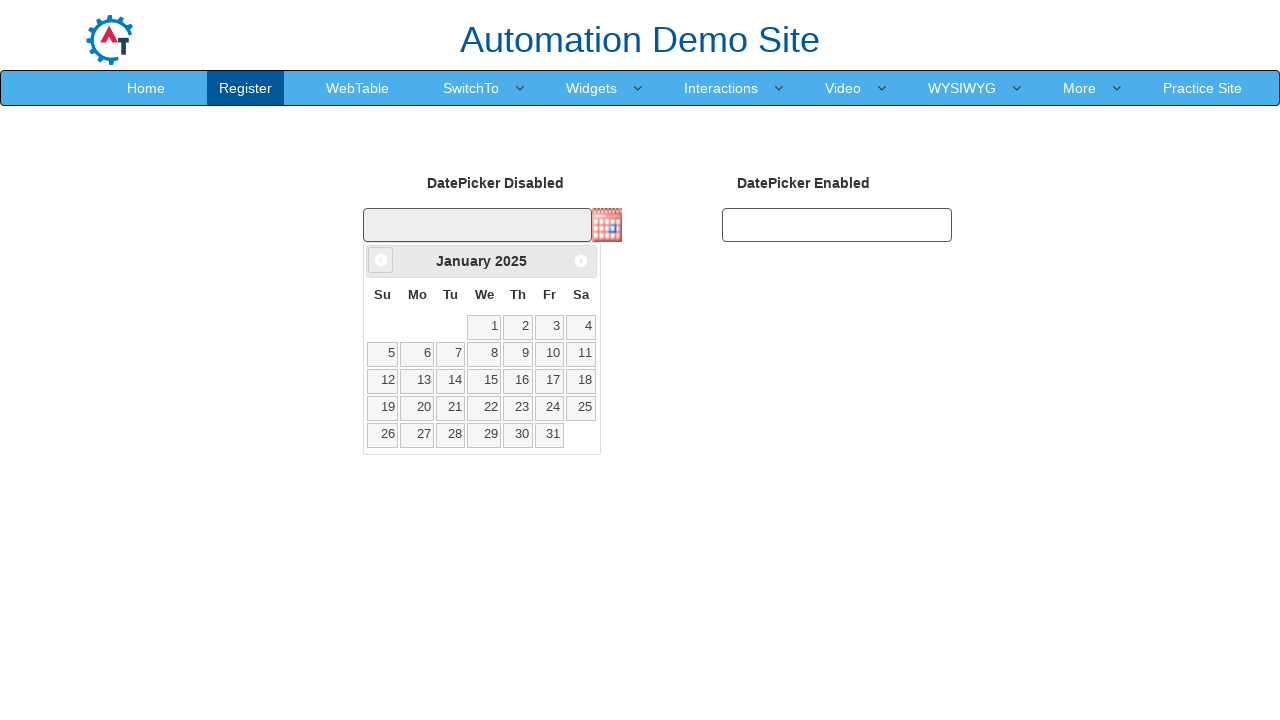

Retrieved current year from calendar
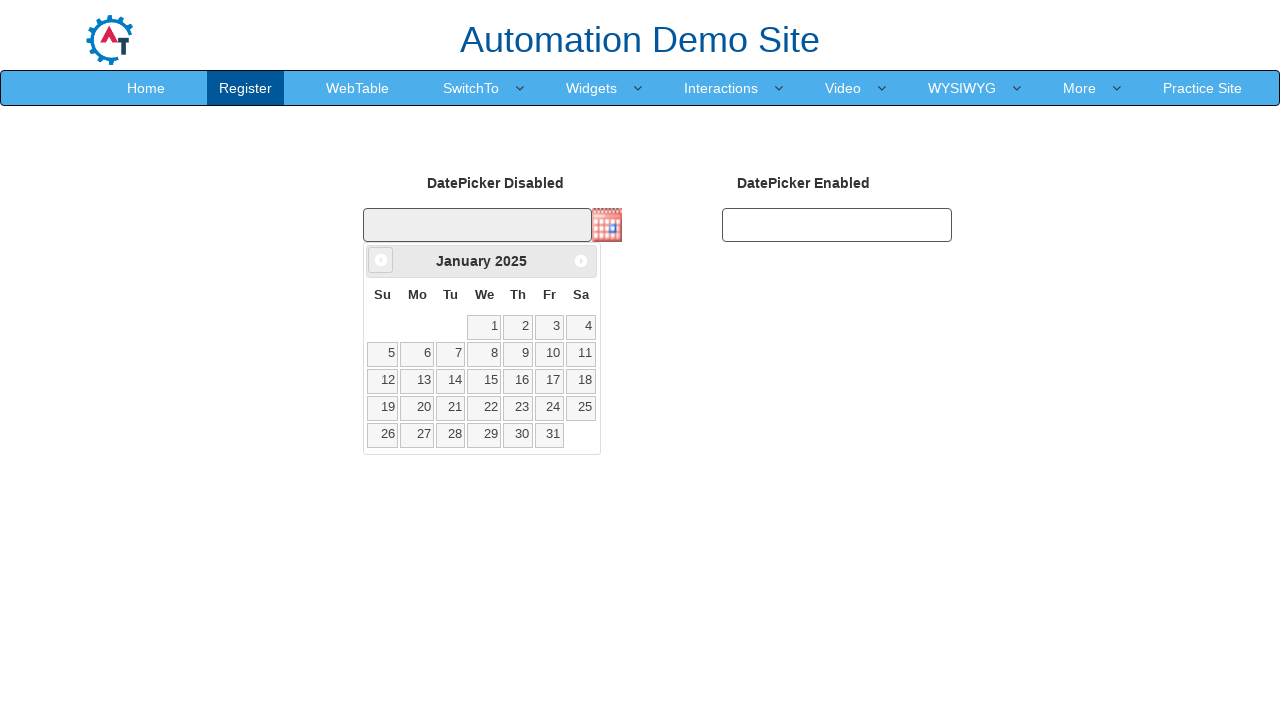

Clicked previous month button to navigate from January 2025 at (381, 260) on xpath=//*[@id='ui-datepicker-div']/div/a[1]/span
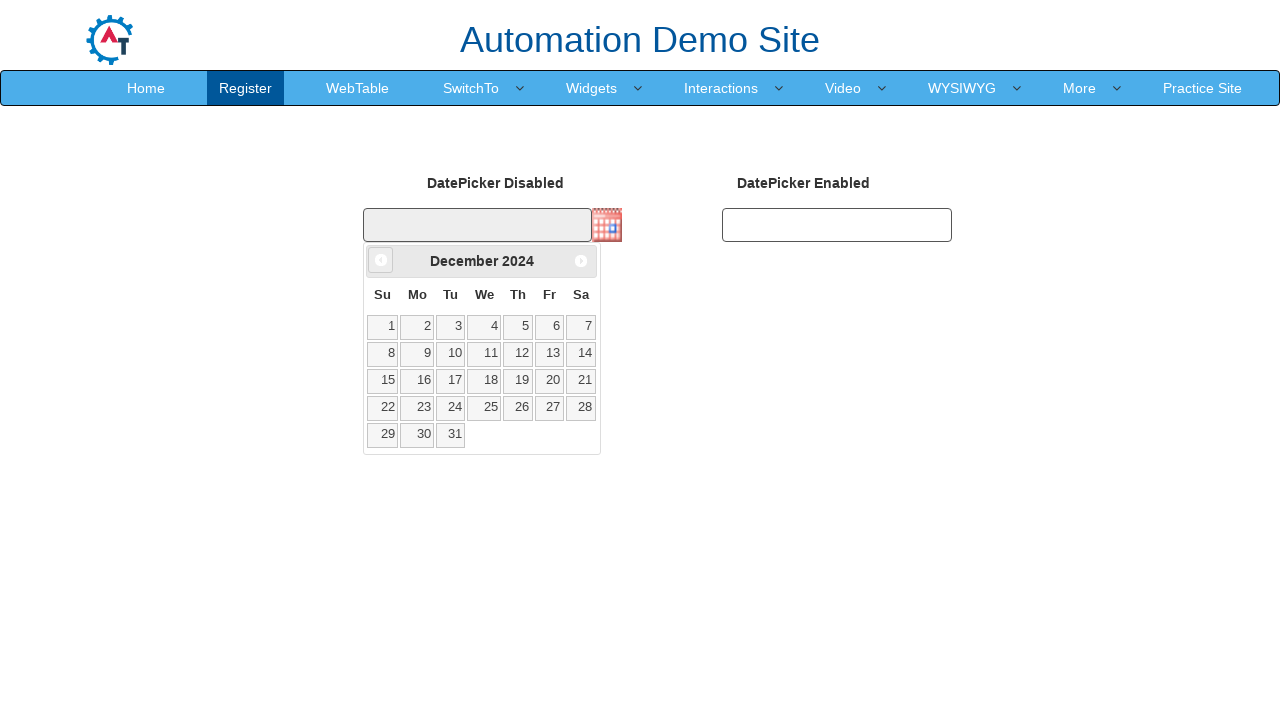

Waited for calendar animation to complete
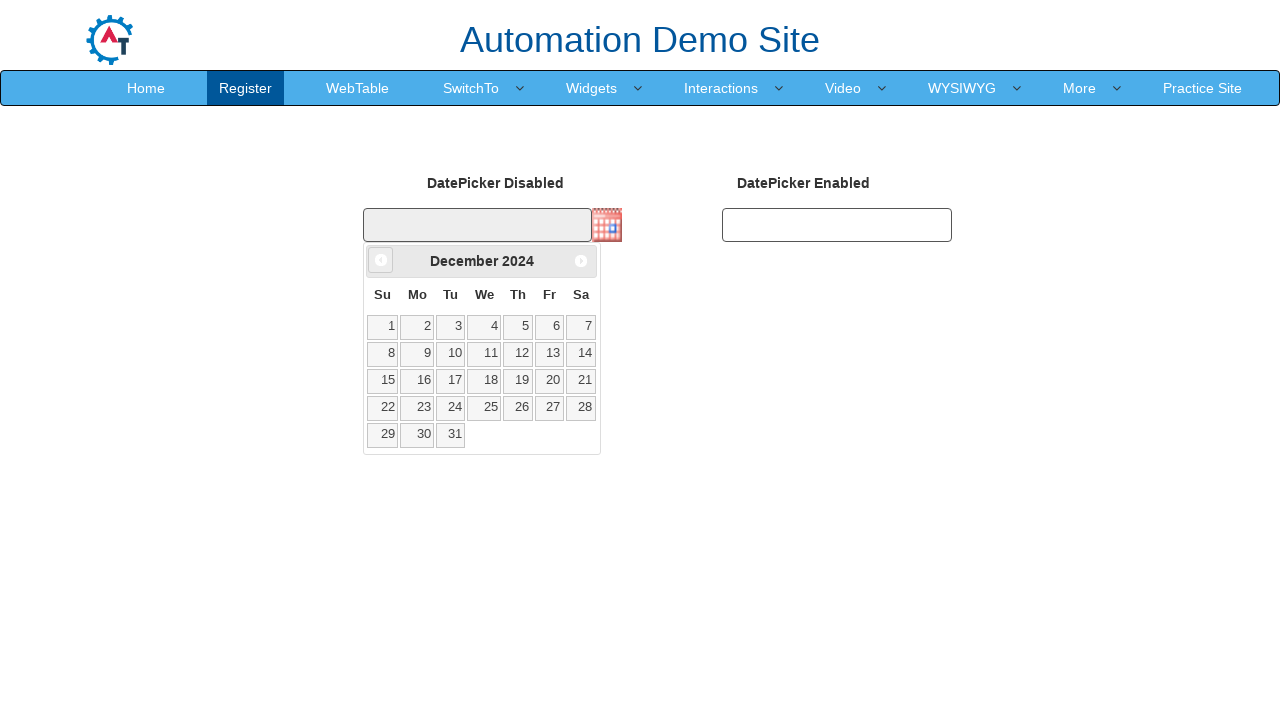

Retrieved current month from calendar
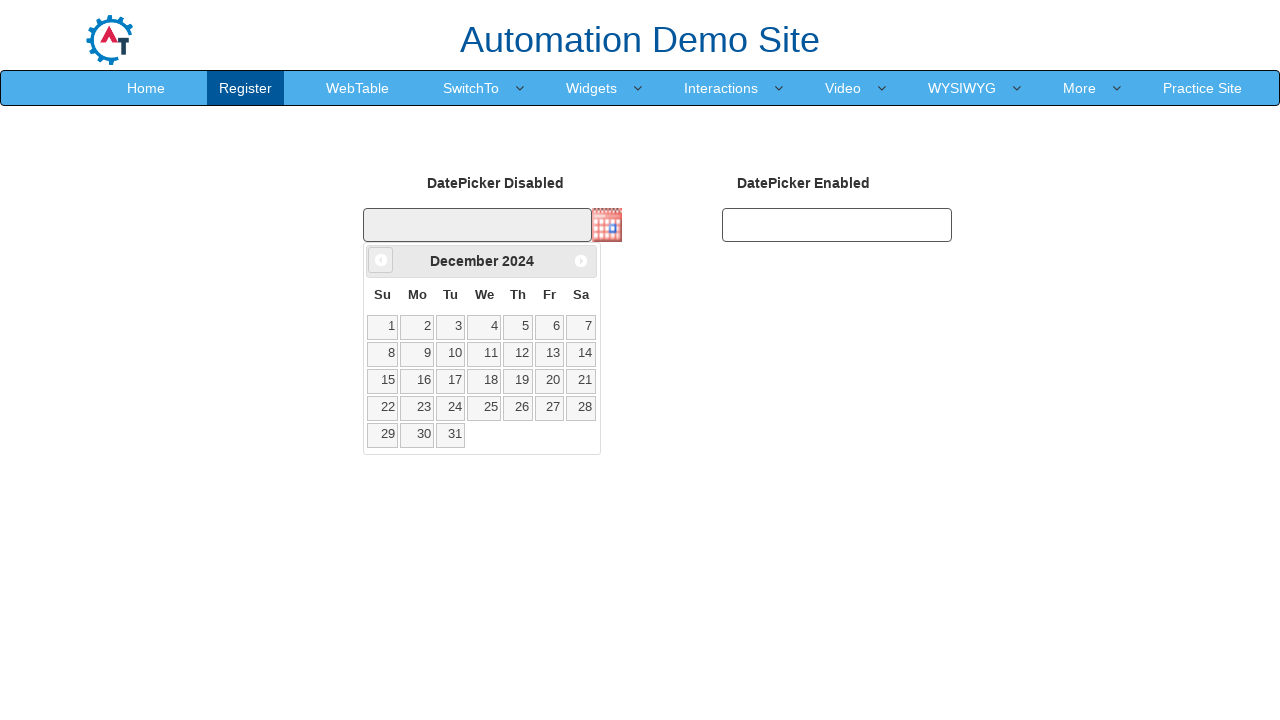

Retrieved current year from calendar
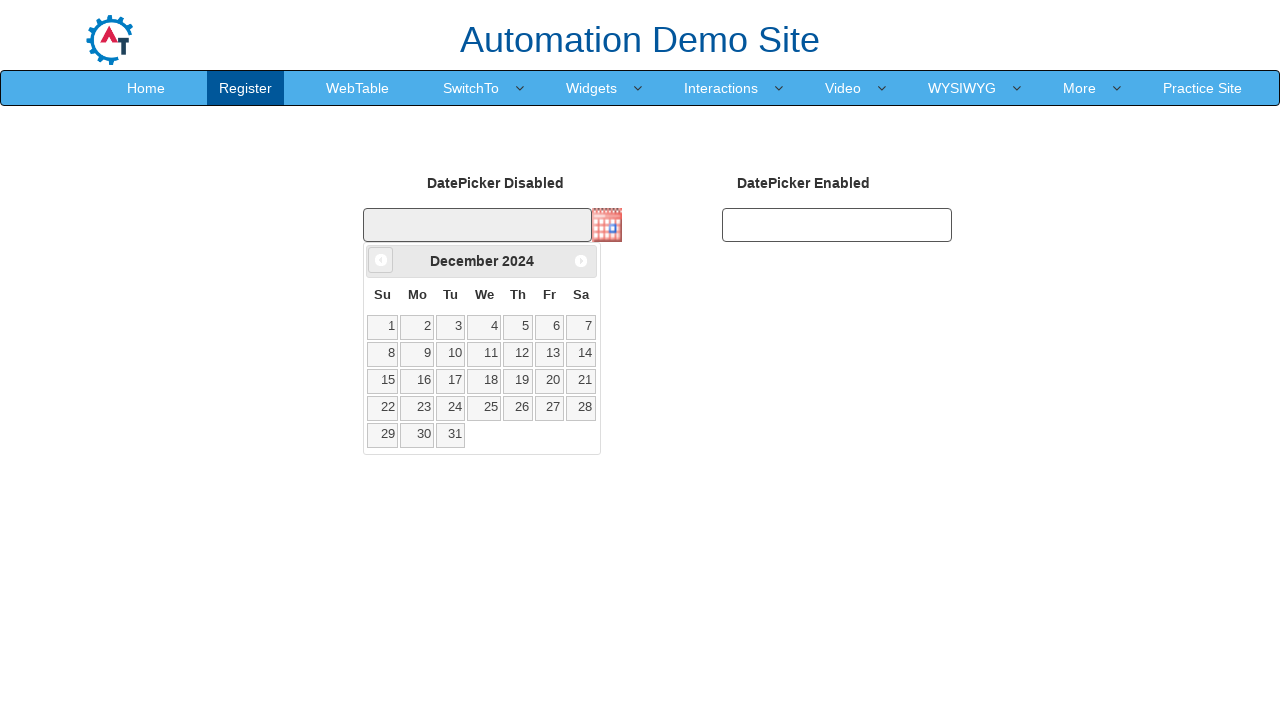

Clicked previous month button to navigate from December 2024 at (381, 260) on xpath=//*[@id='ui-datepicker-div']/div/a[1]/span
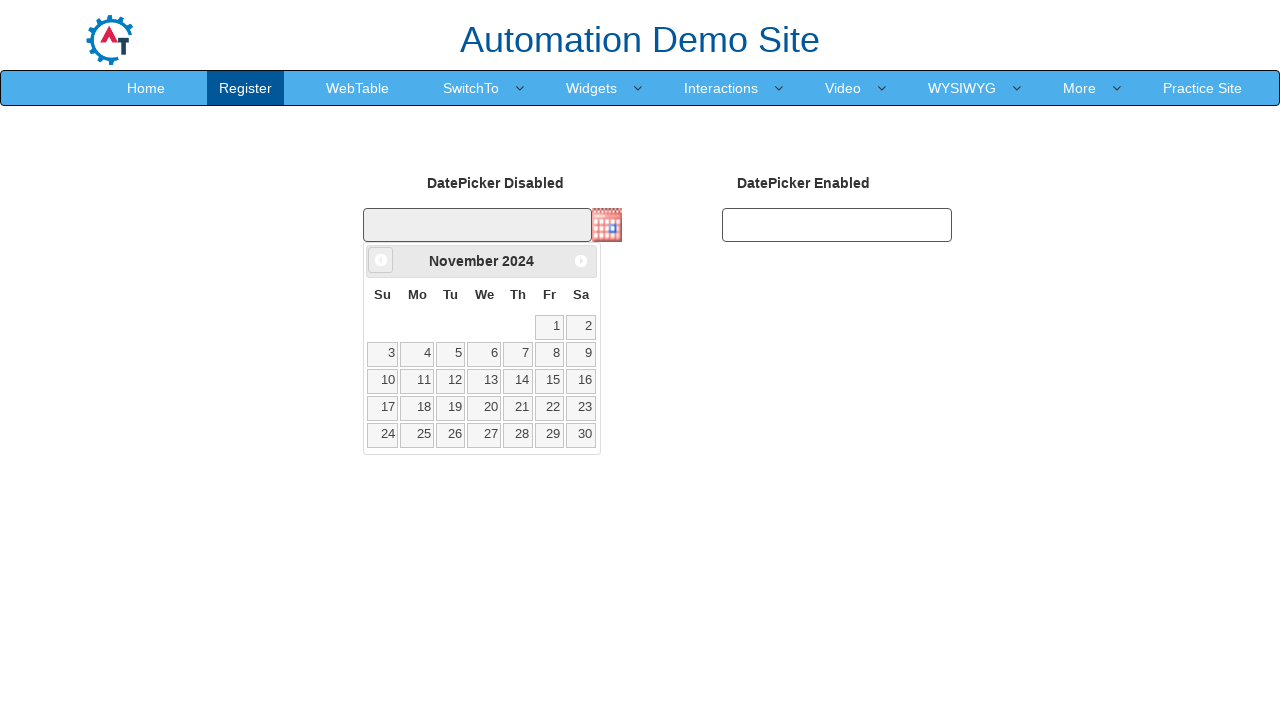

Waited for calendar animation to complete
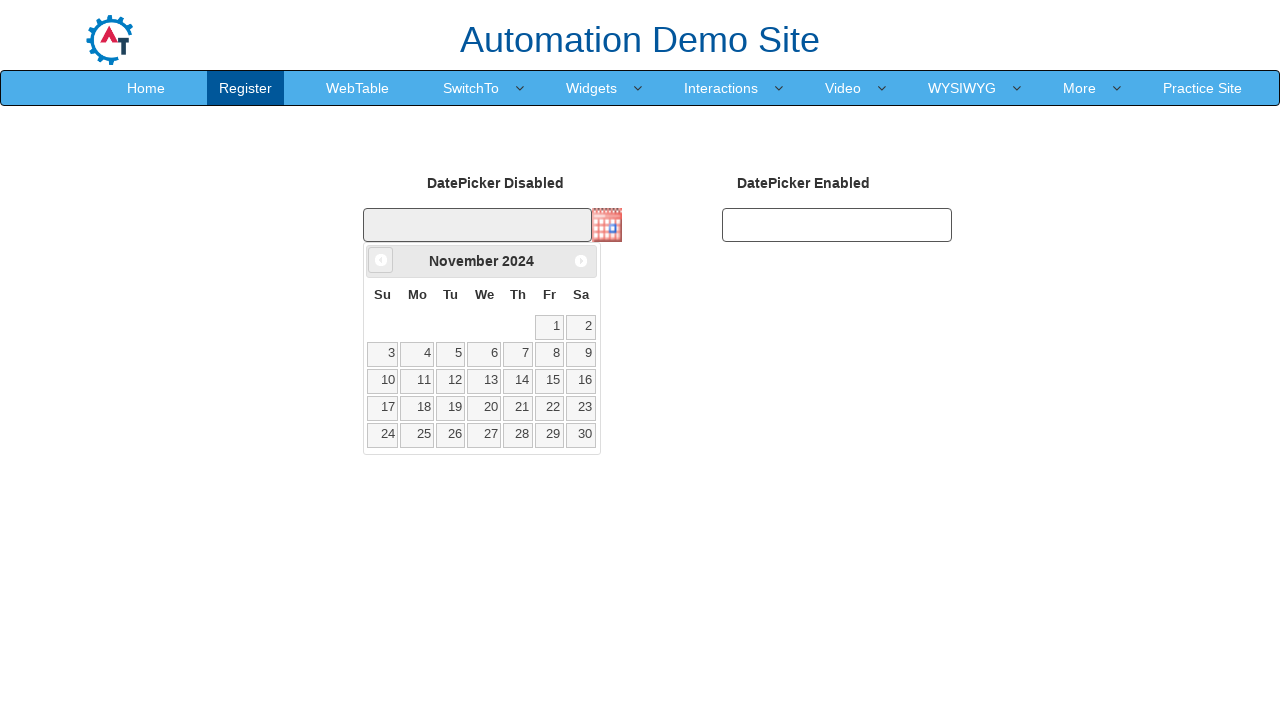

Retrieved current month from calendar
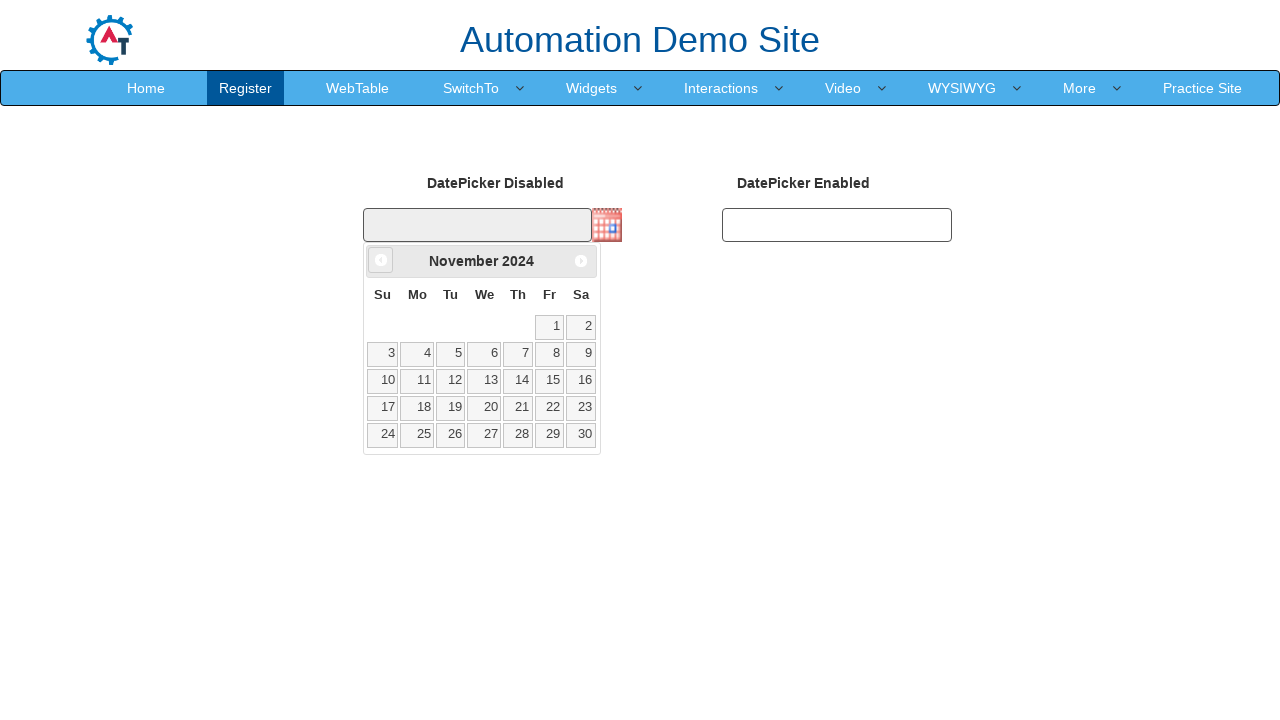

Retrieved current year from calendar
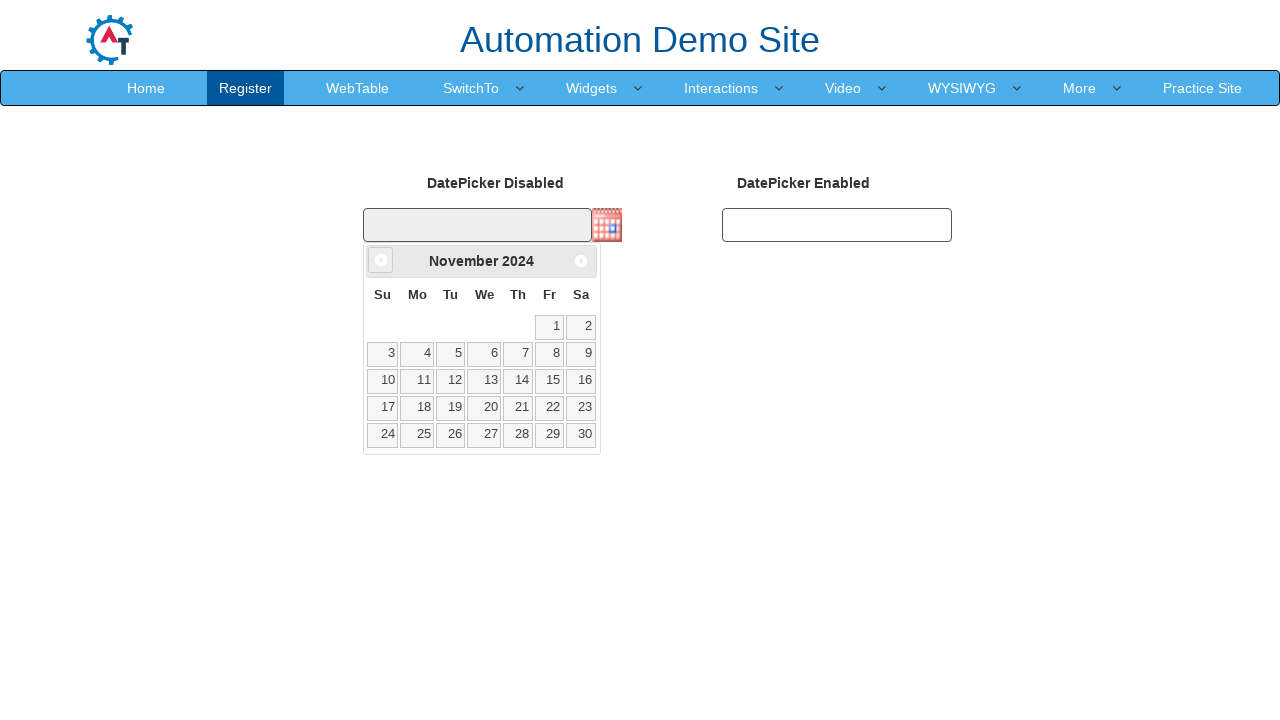

Clicked previous month button to navigate from November 2024 at (381, 260) on xpath=//*[@id='ui-datepicker-div']/div/a[1]/span
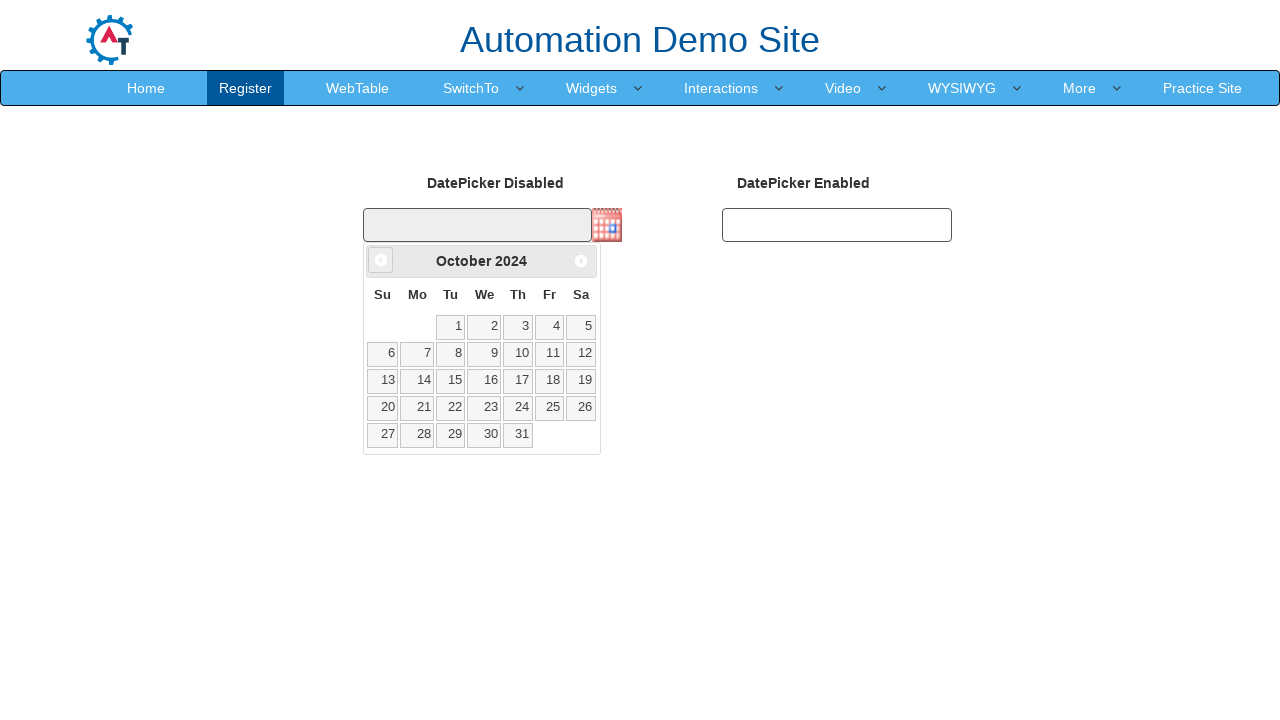

Waited for calendar animation to complete
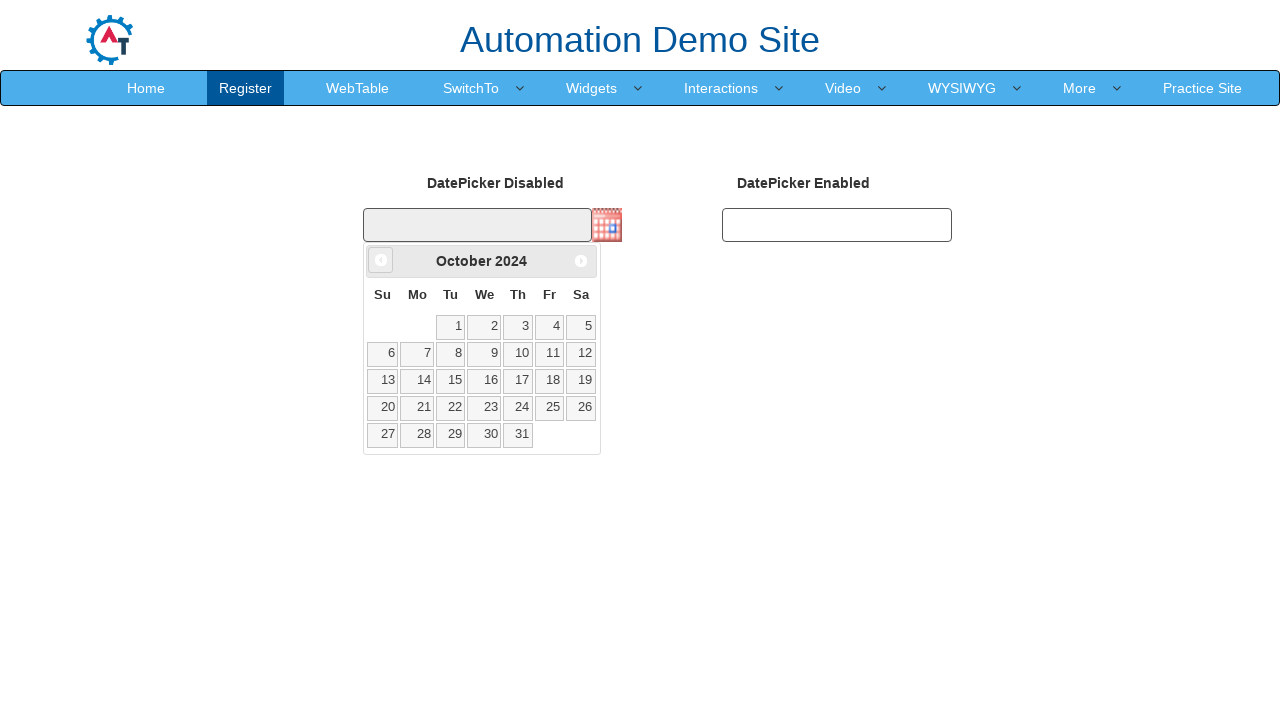

Retrieved current month from calendar
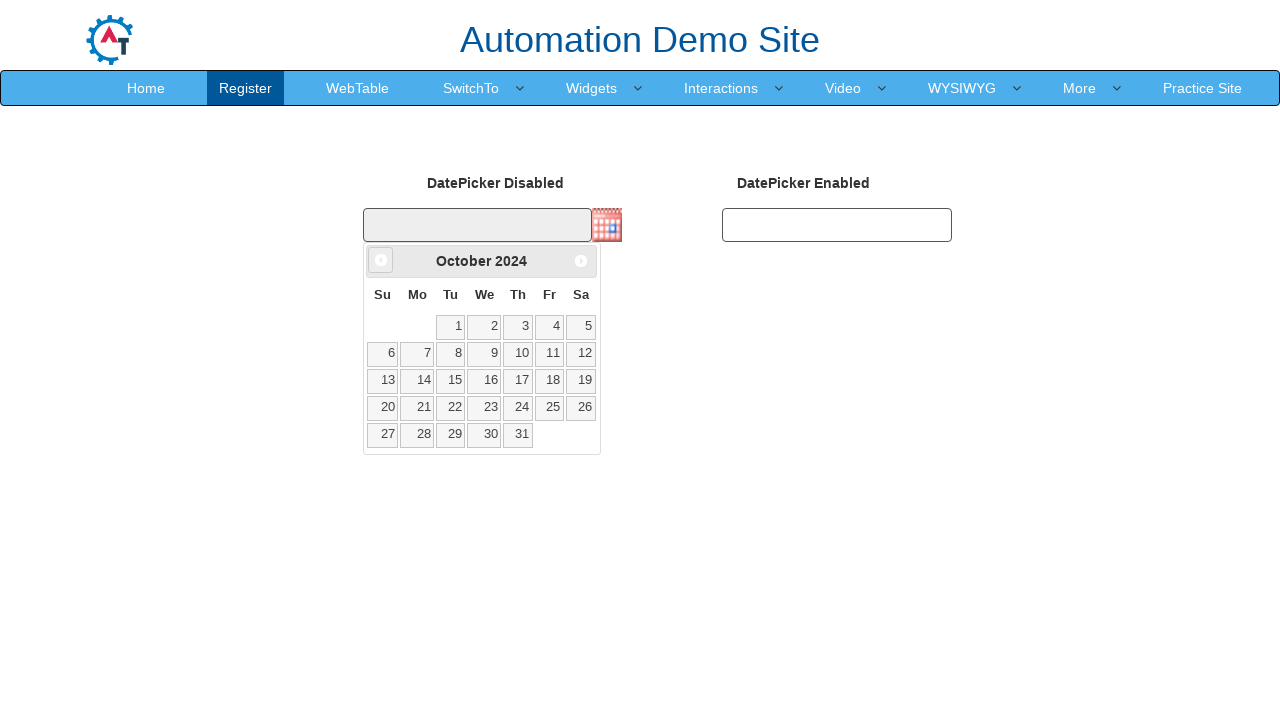

Retrieved current year from calendar
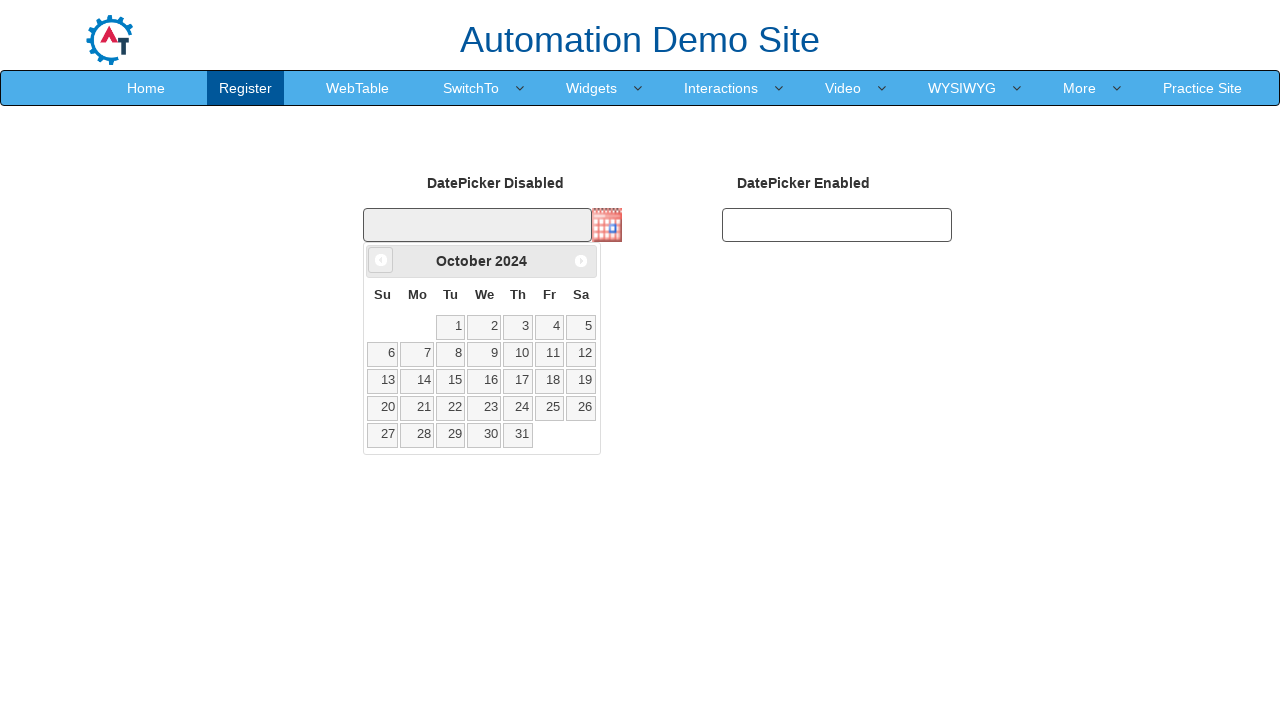

Clicked previous month button to navigate from October 2024 at (381, 260) on xpath=//*[@id='ui-datepicker-div']/div/a[1]/span
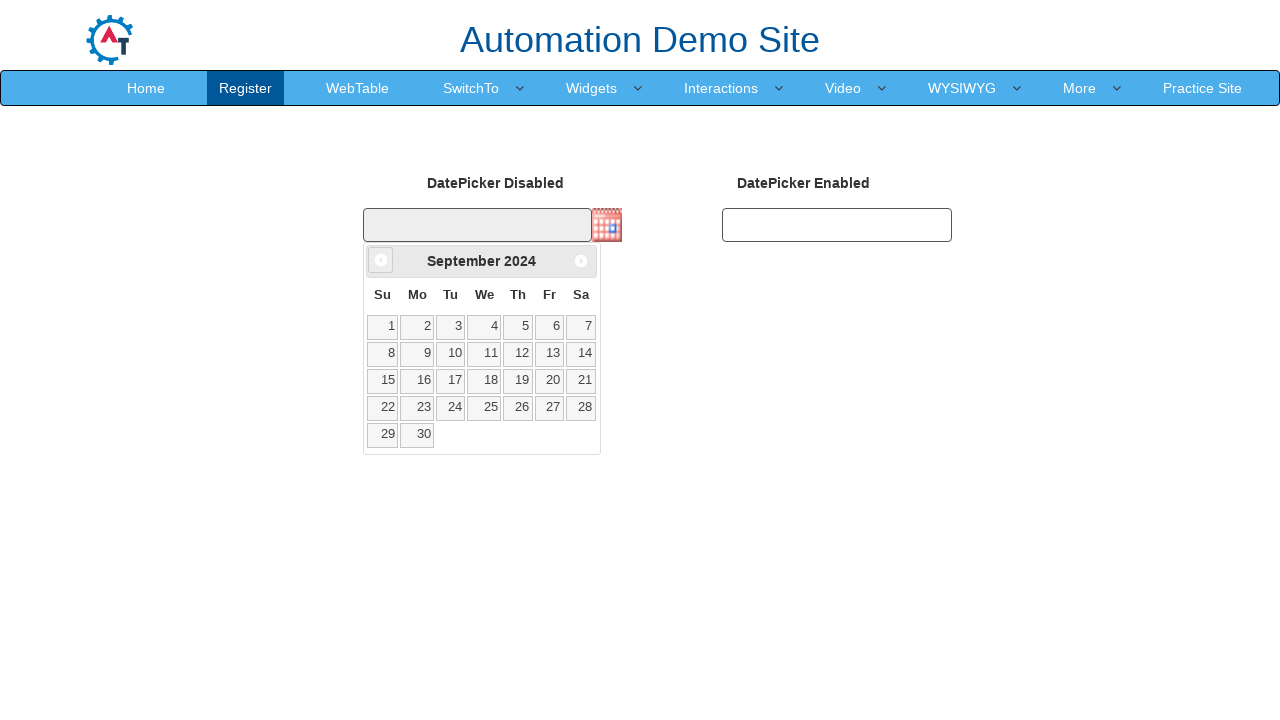

Waited for calendar animation to complete
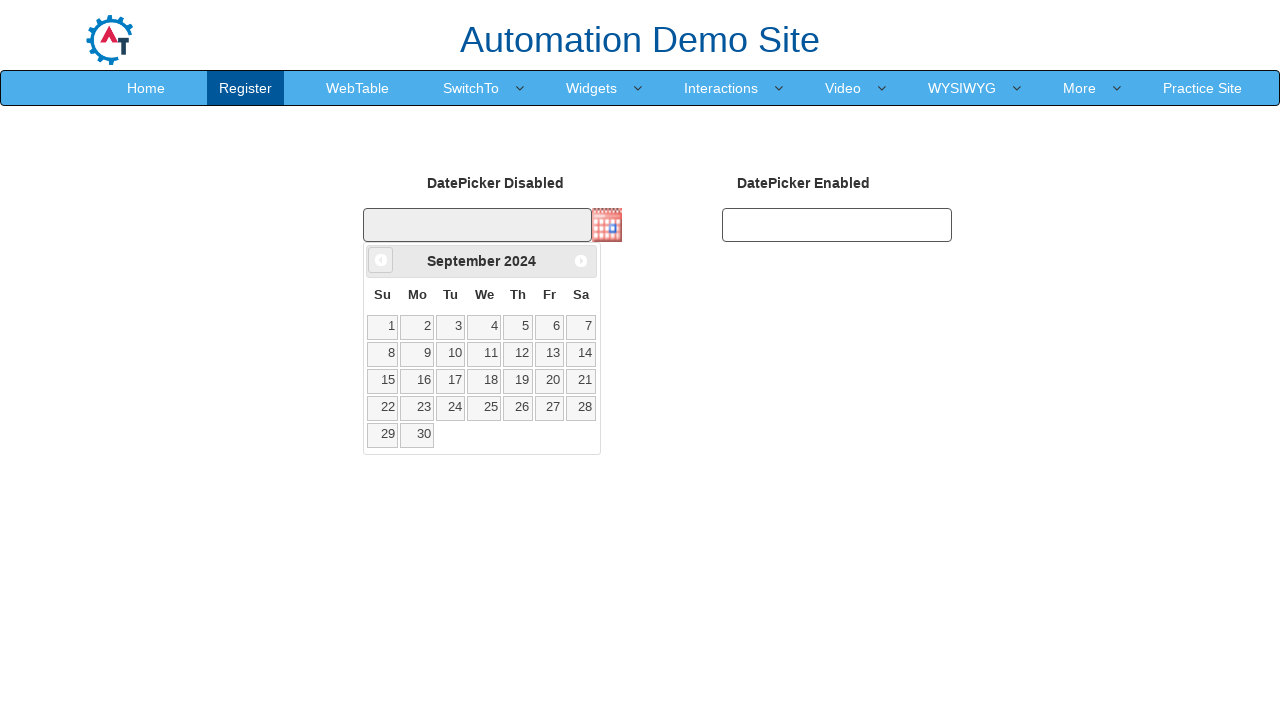

Retrieved current month from calendar
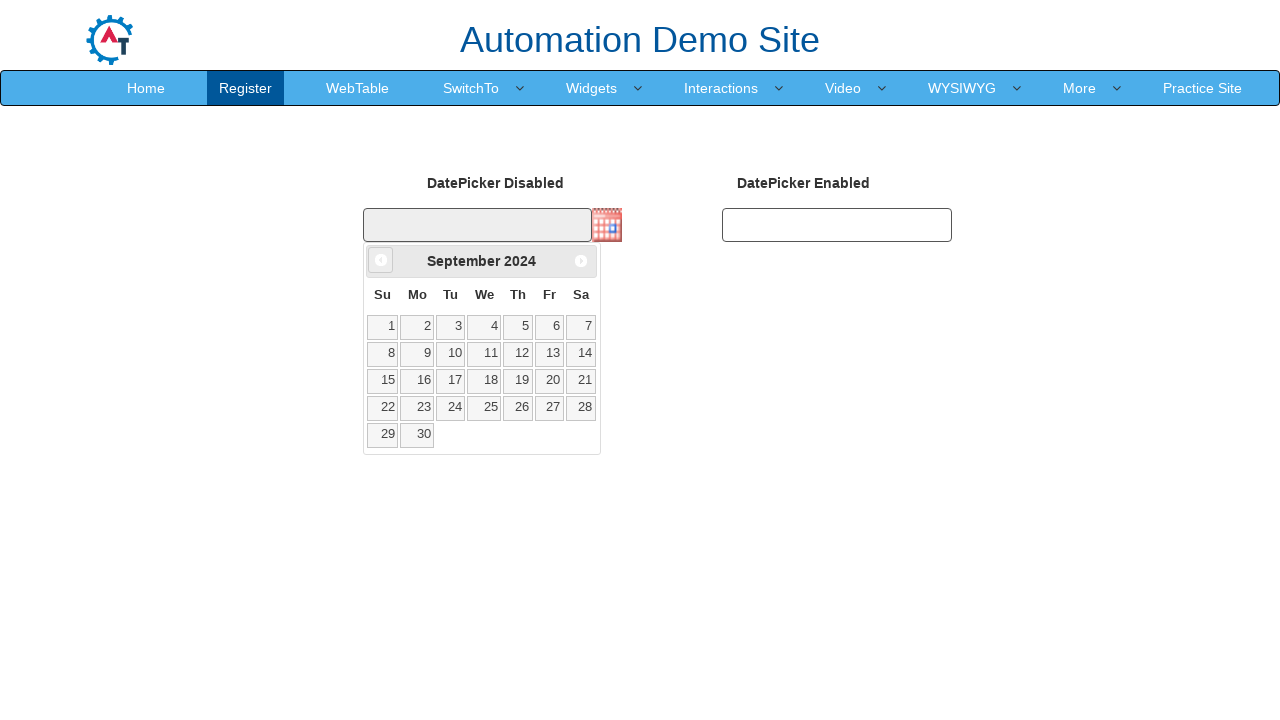

Retrieved current year from calendar
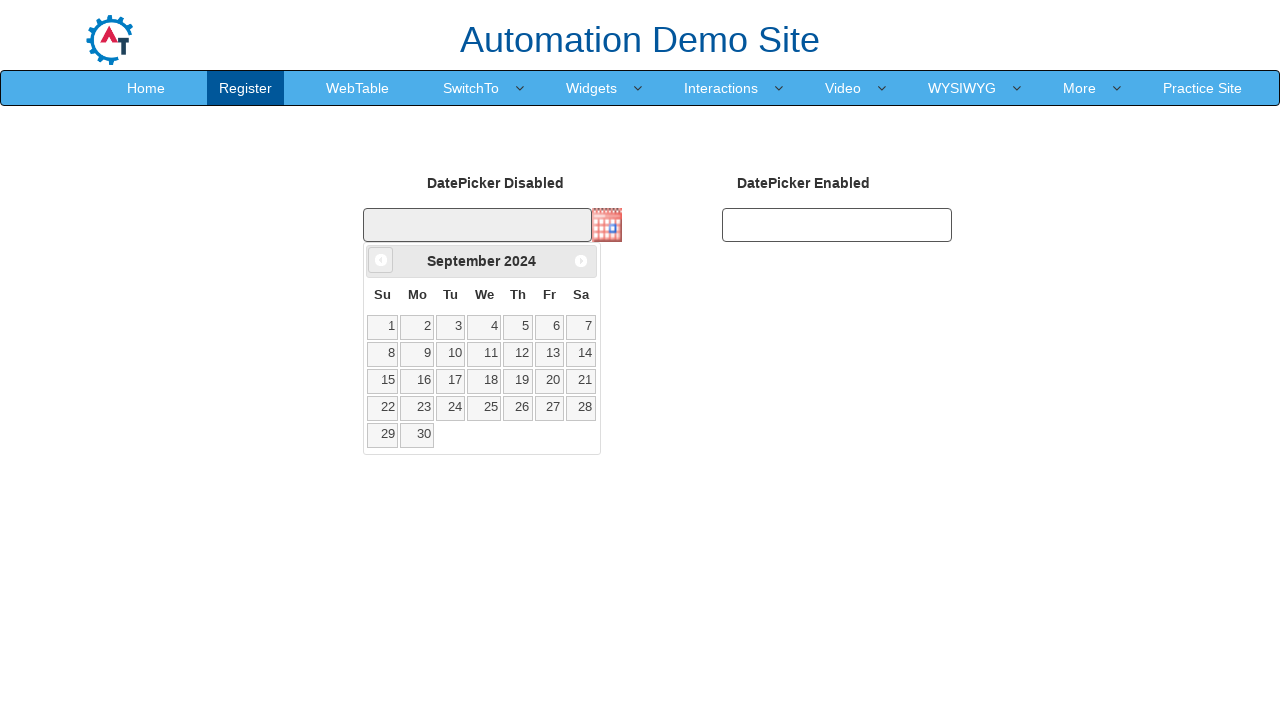

Clicked previous month button to navigate from September 2024 at (381, 260) on xpath=//*[@id='ui-datepicker-div']/div/a[1]/span
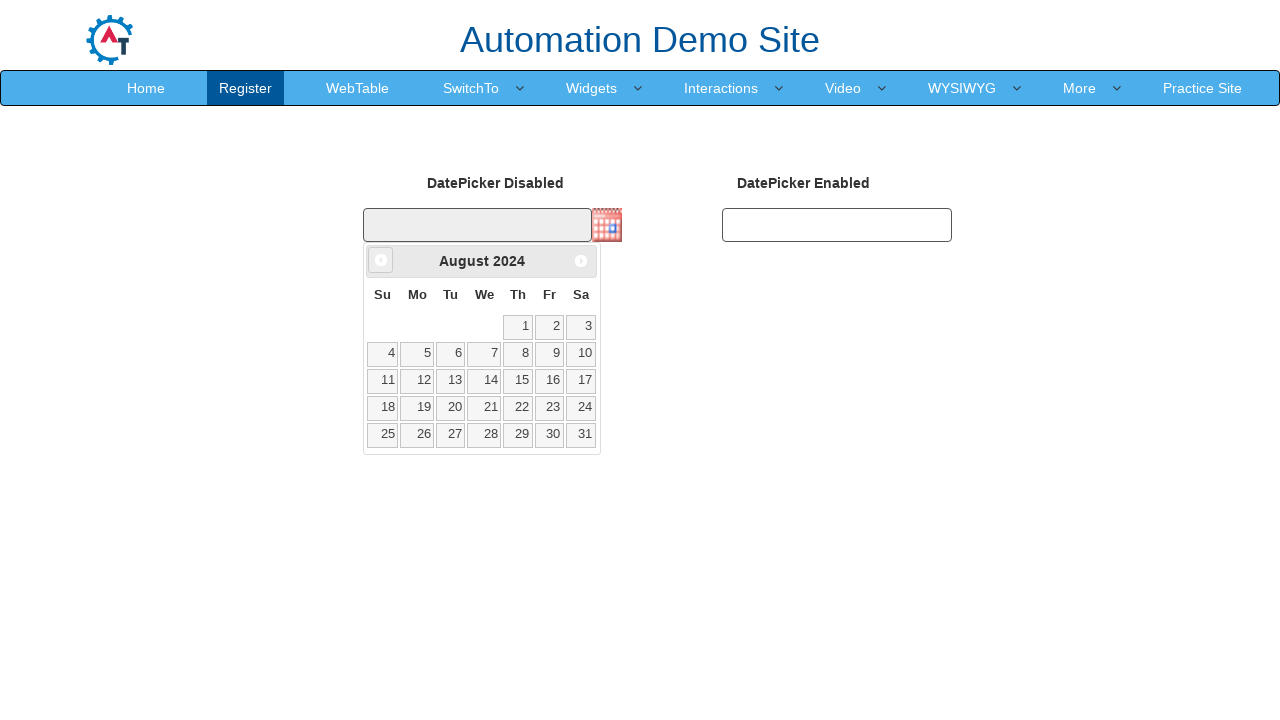

Waited for calendar animation to complete
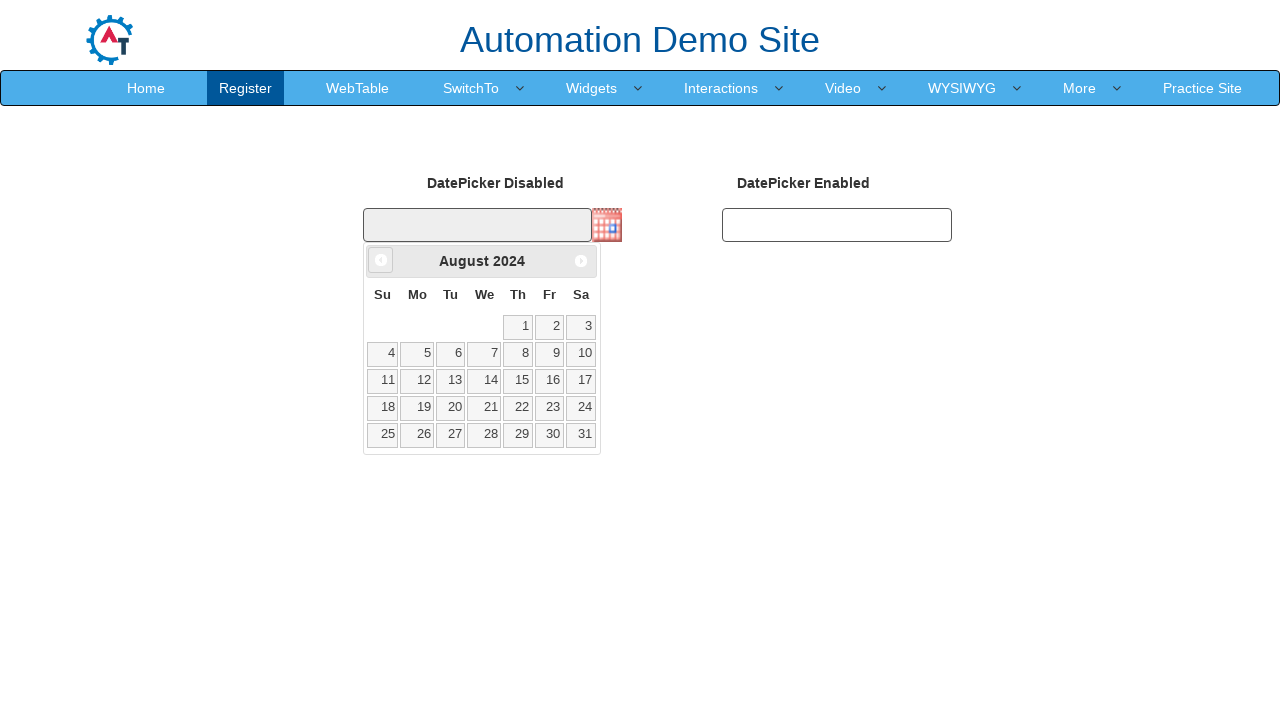

Retrieved current month from calendar
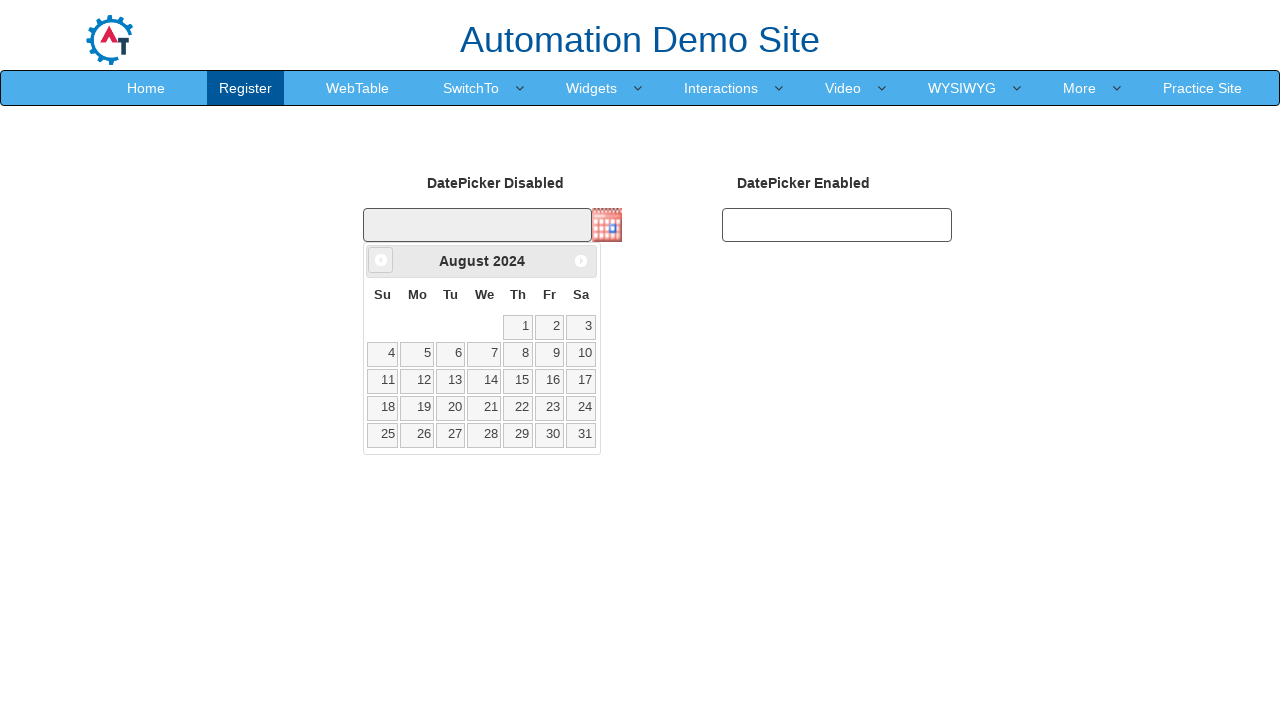

Retrieved current year from calendar
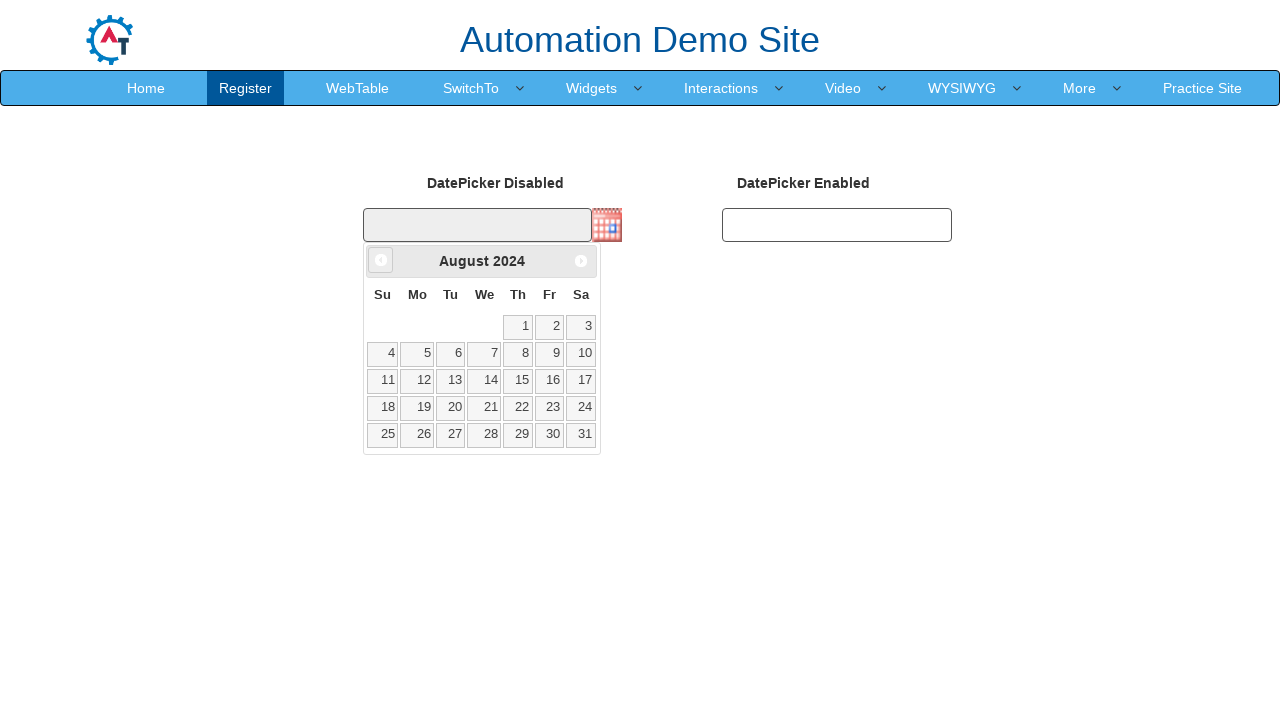

Clicked previous month button to navigate from August 2024 at (381, 260) on xpath=//*[@id='ui-datepicker-div']/div/a[1]/span
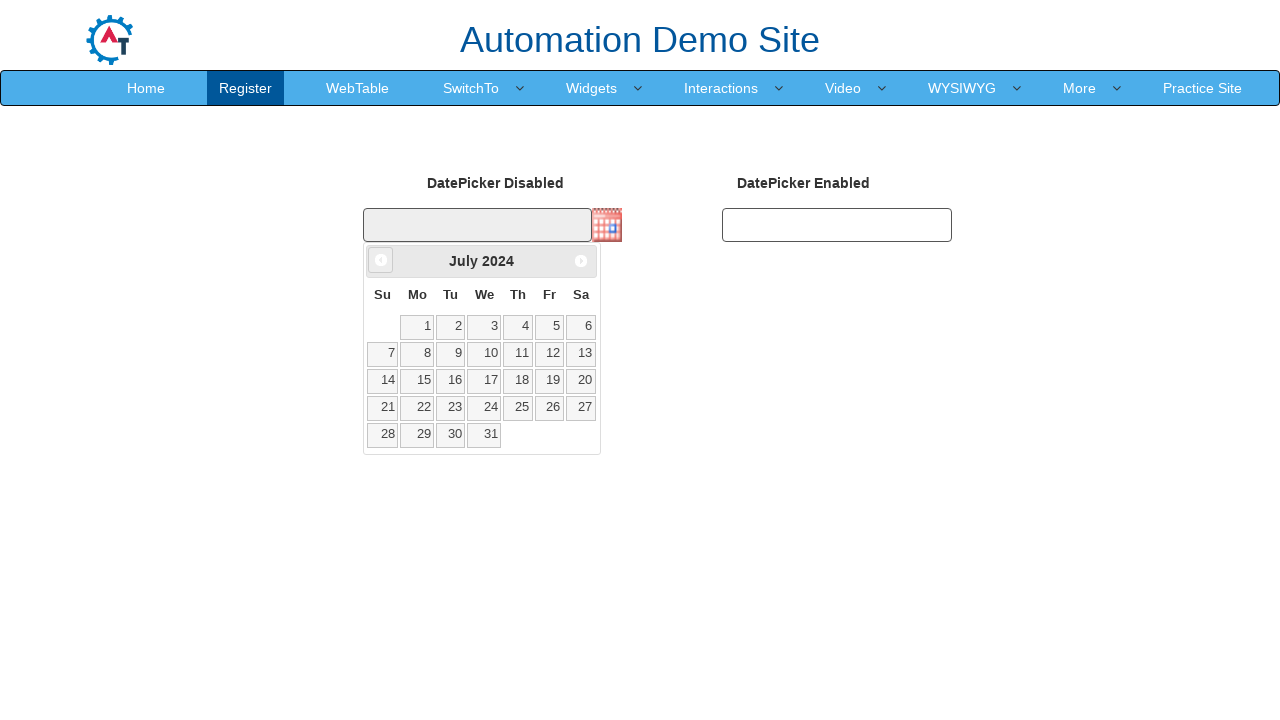

Waited for calendar animation to complete
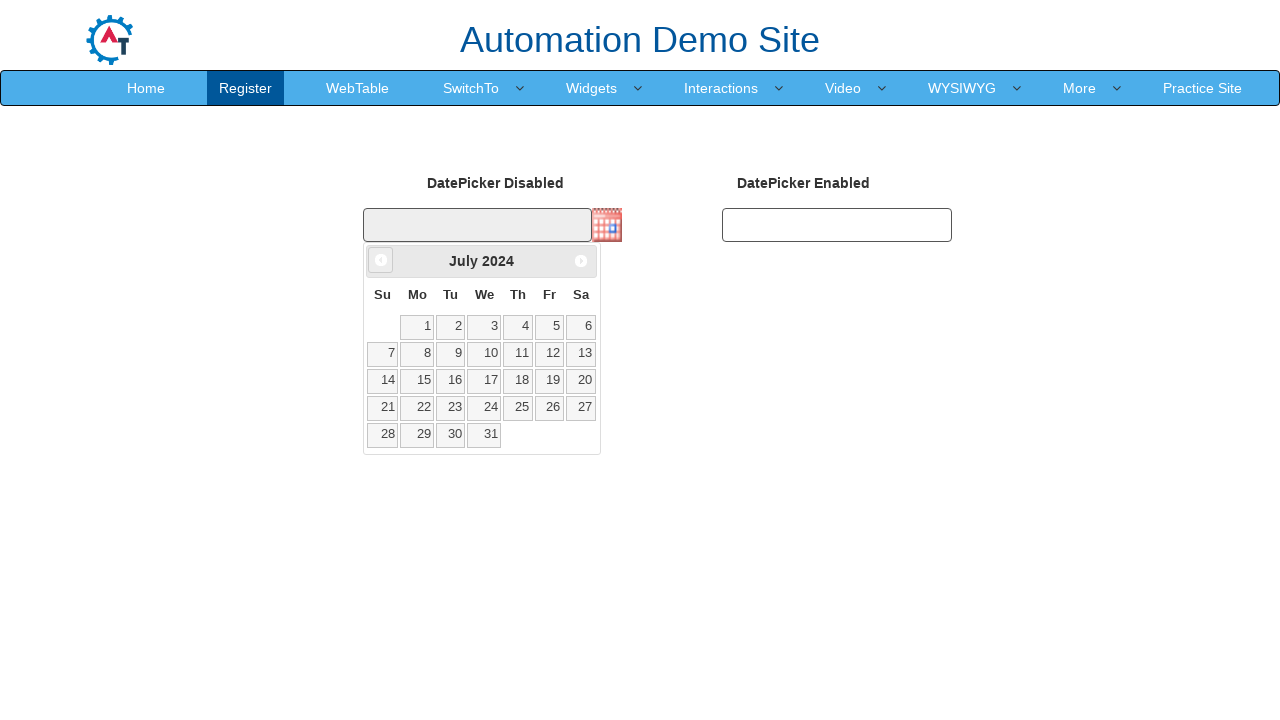

Retrieved current month from calendar
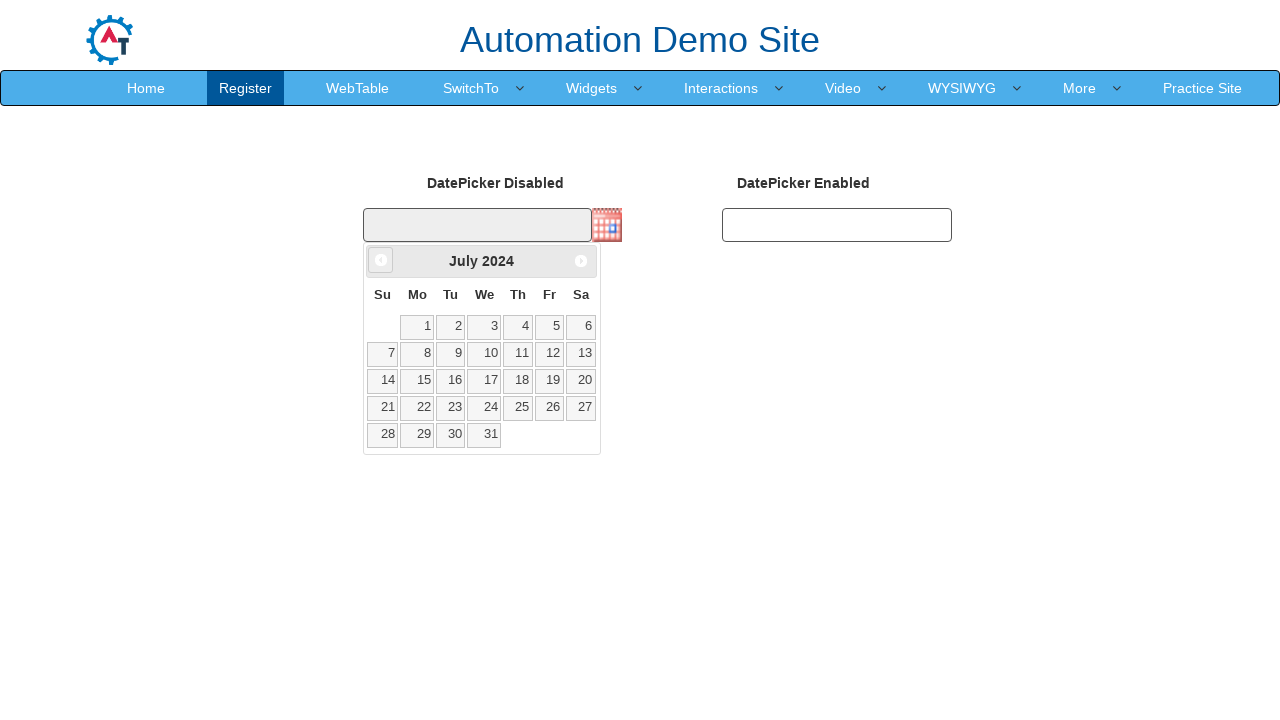

Retrieved current year from calendar
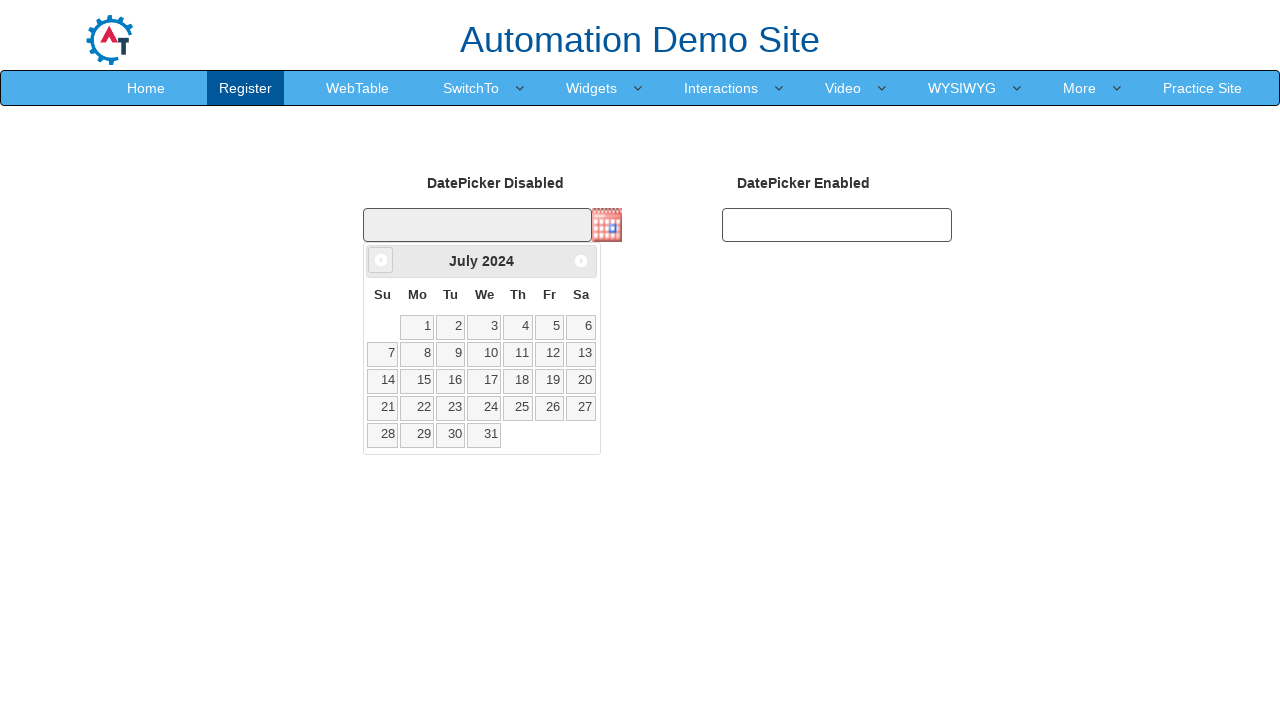

Clicked previous month button to navigate from July 2024 at (381, 260) on xpath=//*[@id='ui-datepicker-div']/div/a[1]/span
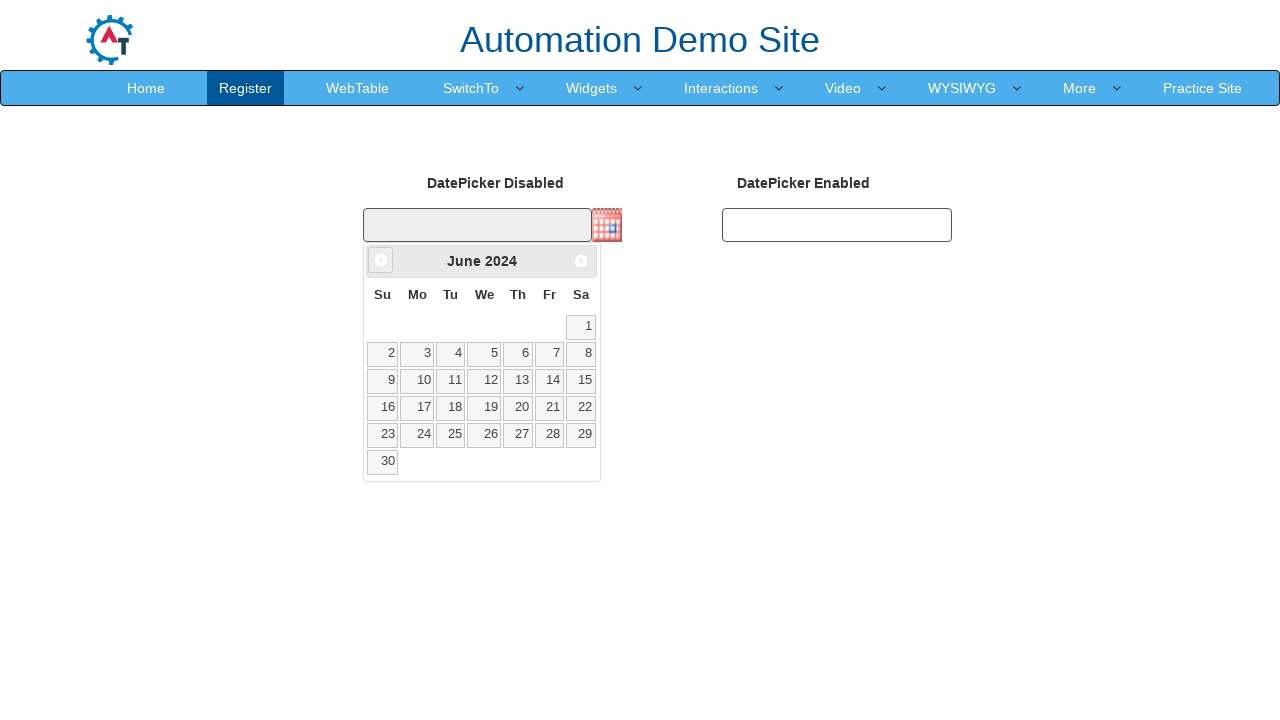

Waited for calendar animation to complete
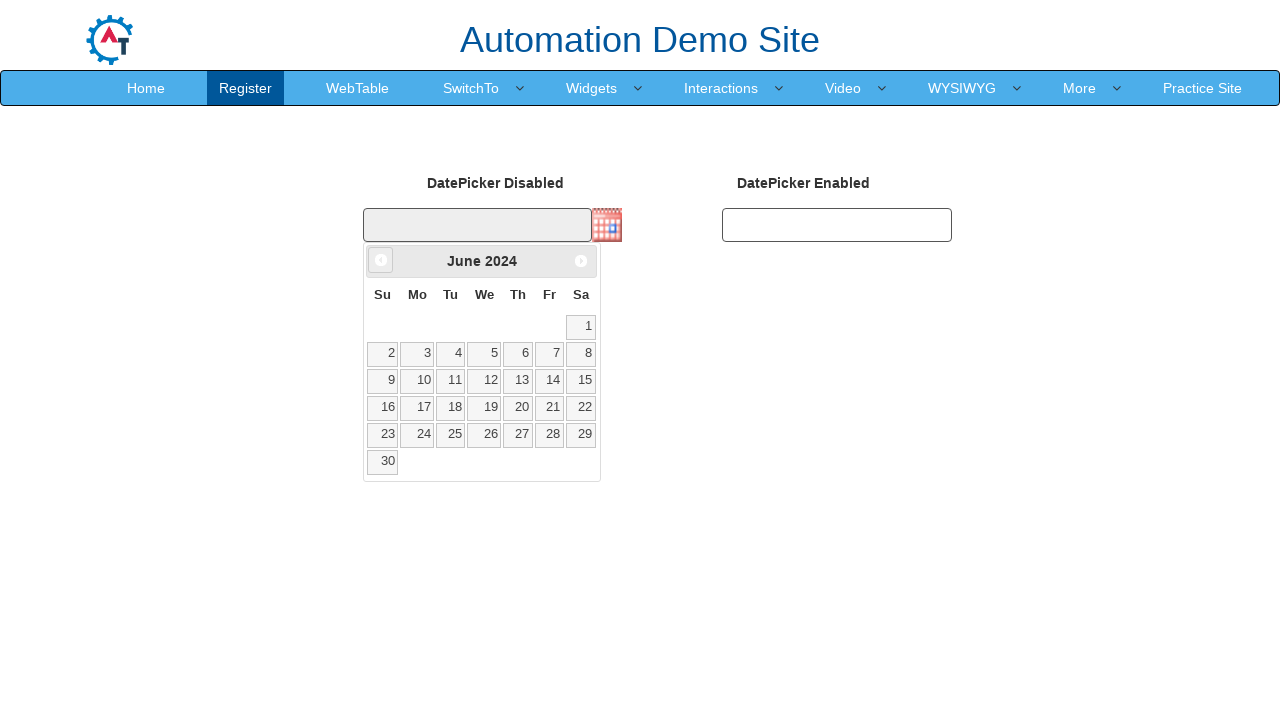

Retrieved current month from calendar
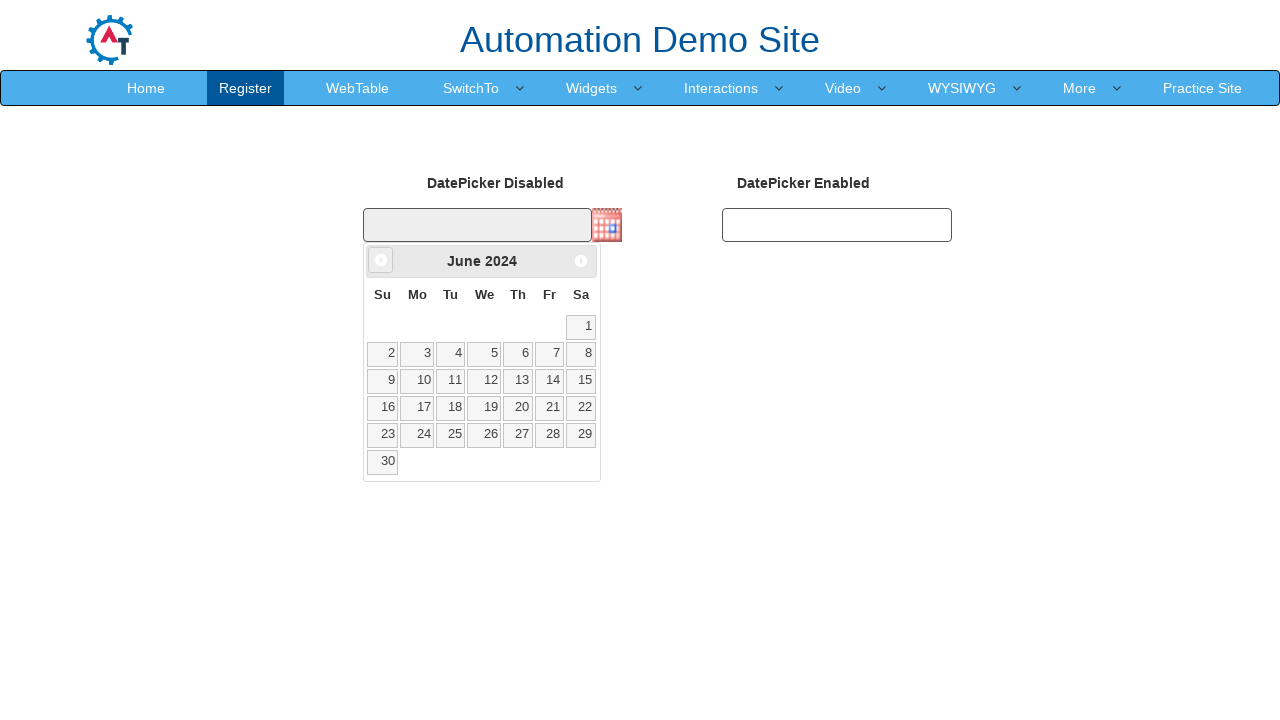

Retrieved current year from calendar
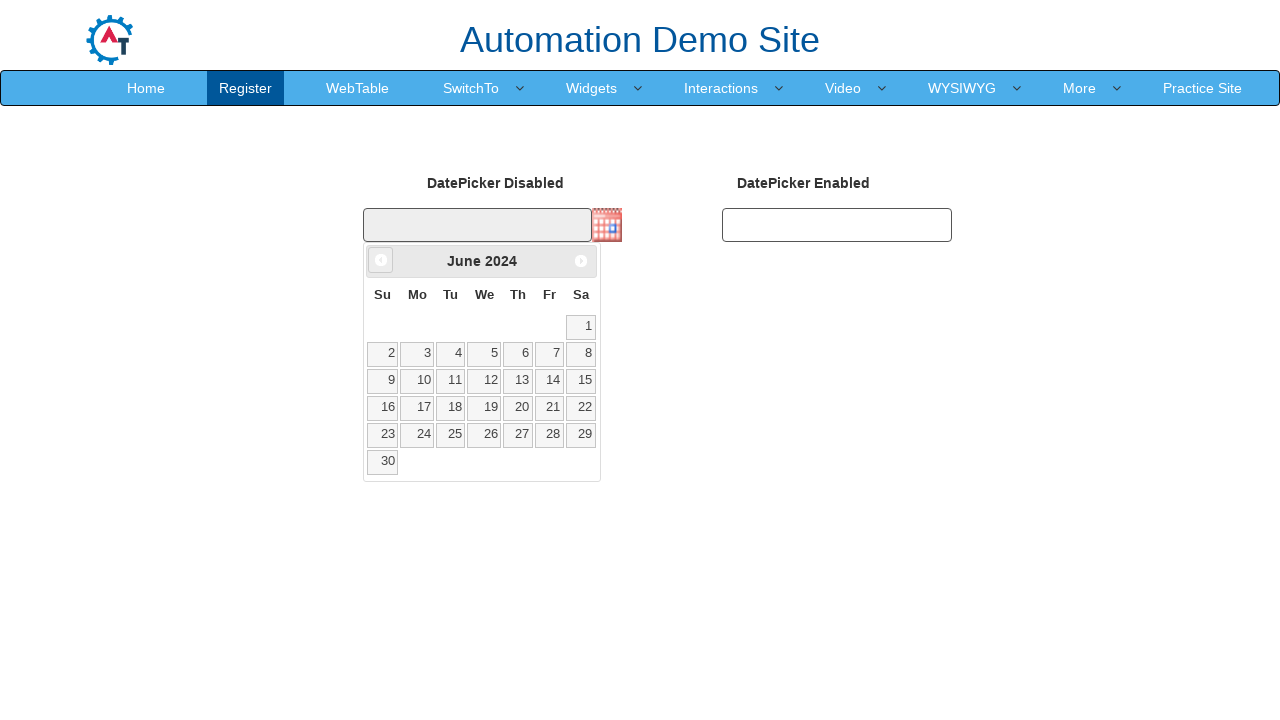

Clicked previous month button to navigate from June 2024 at (381, 260) on xpath=//*[@id='ui-datepicker-div']/div/a[1]/span
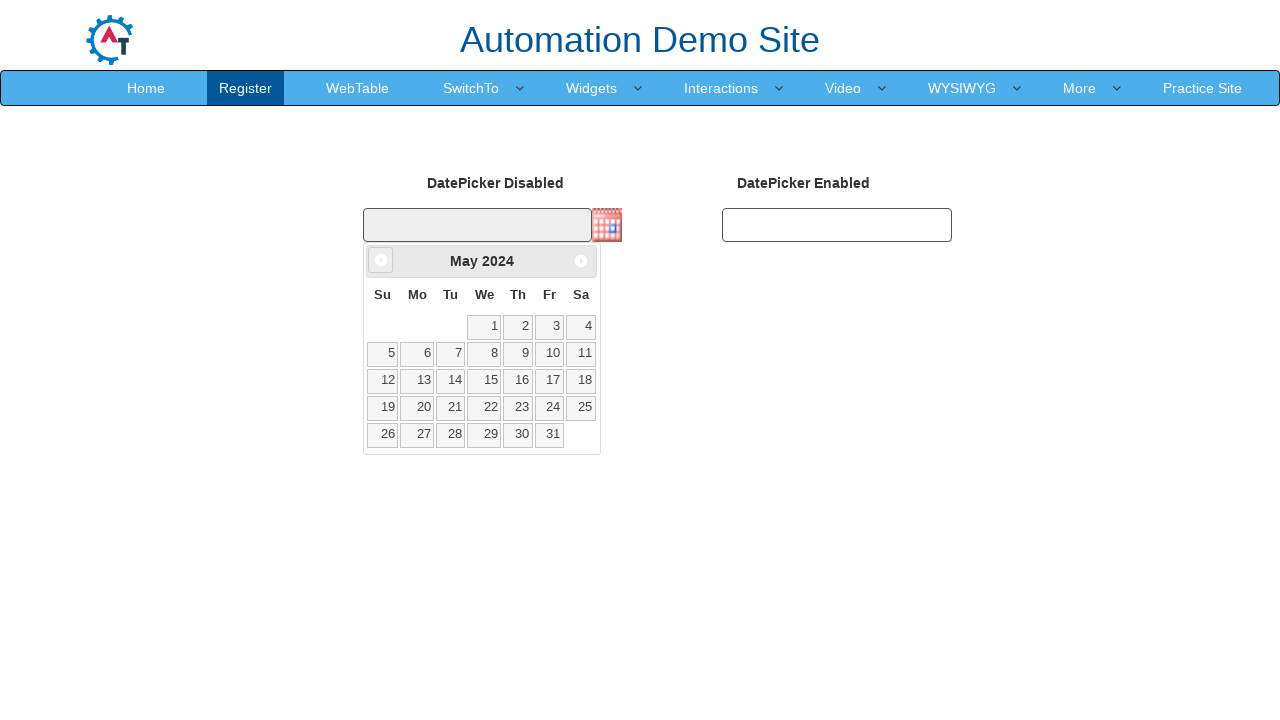

Waited for calendar animation to complete
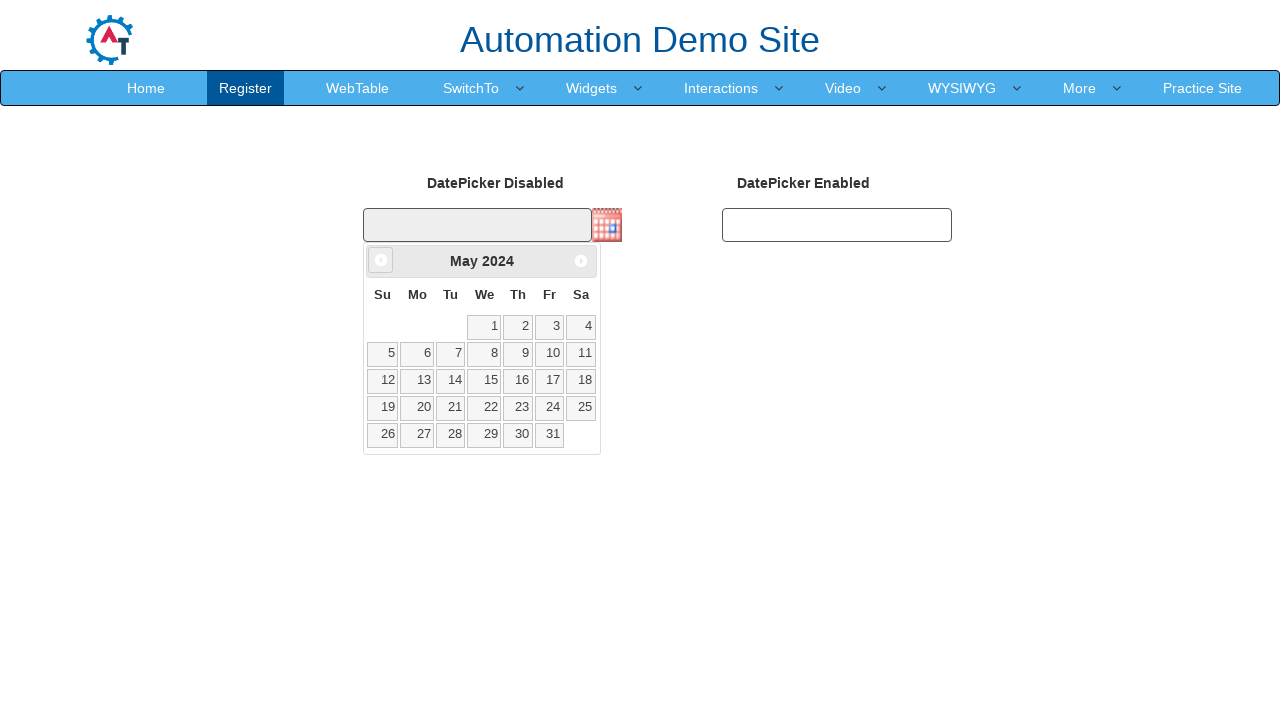

Retrieved current month from calendar
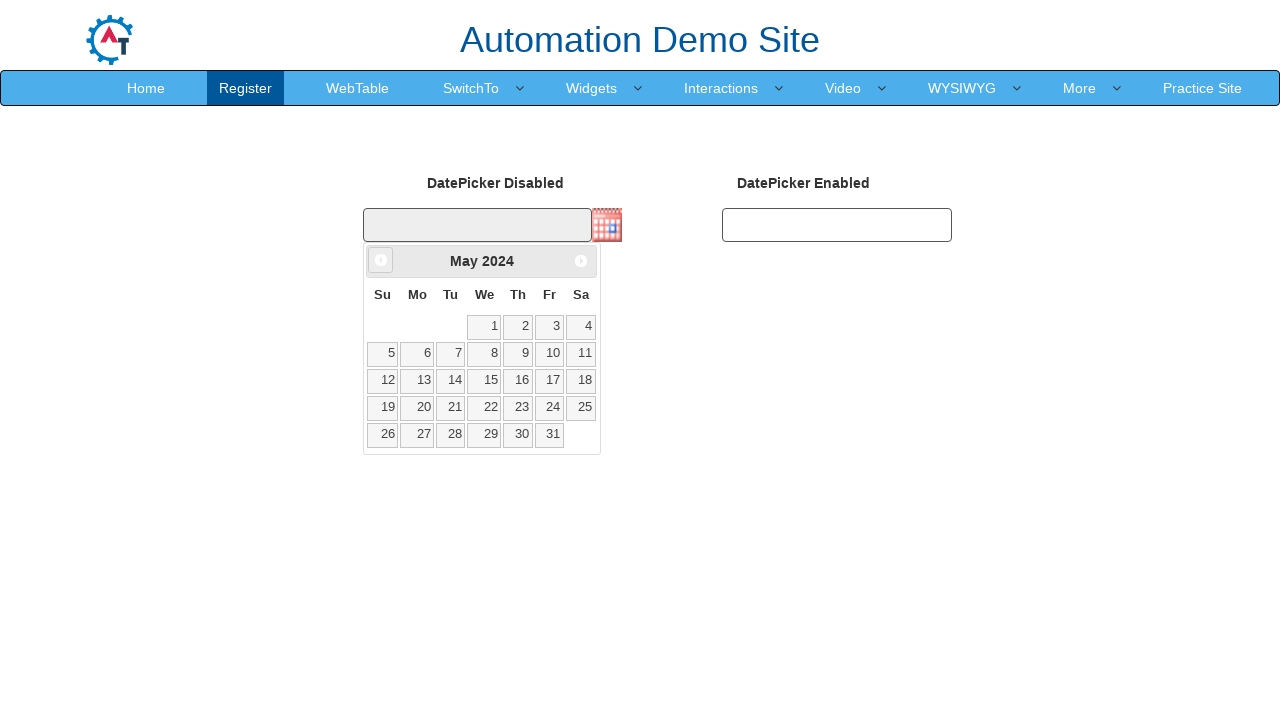

Retrieved current year from calendar
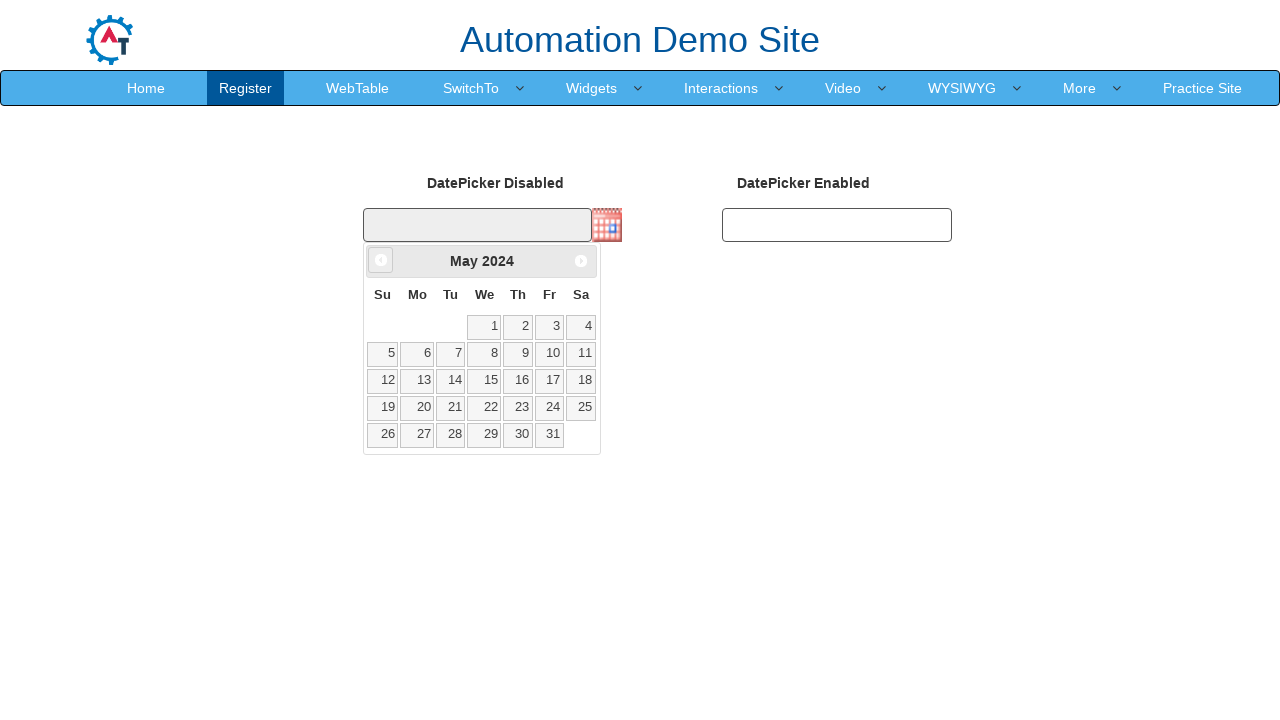

Clicked previous month button to navigate from May 2024 at (381, 260) on xpath=//*[@id='ui-datepicker-div']/div/a[1]/span
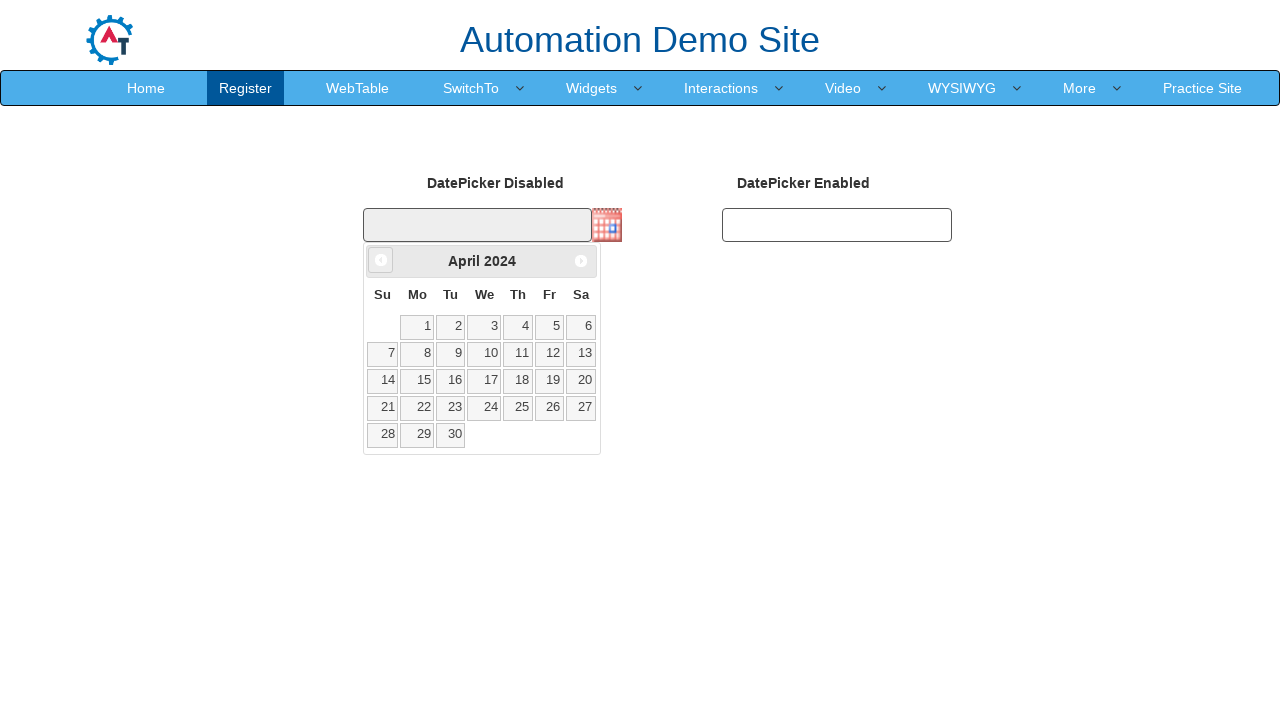

Waited for calendar animation to complete
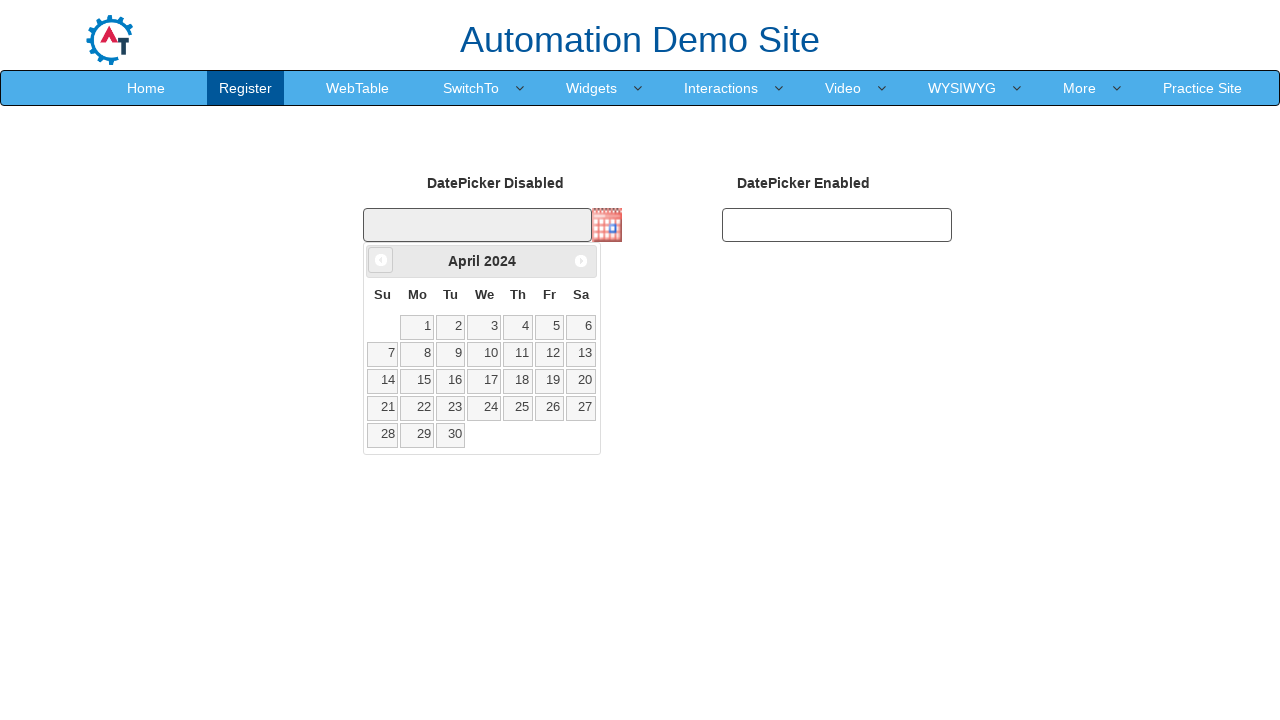

Retrieved current month from calendar
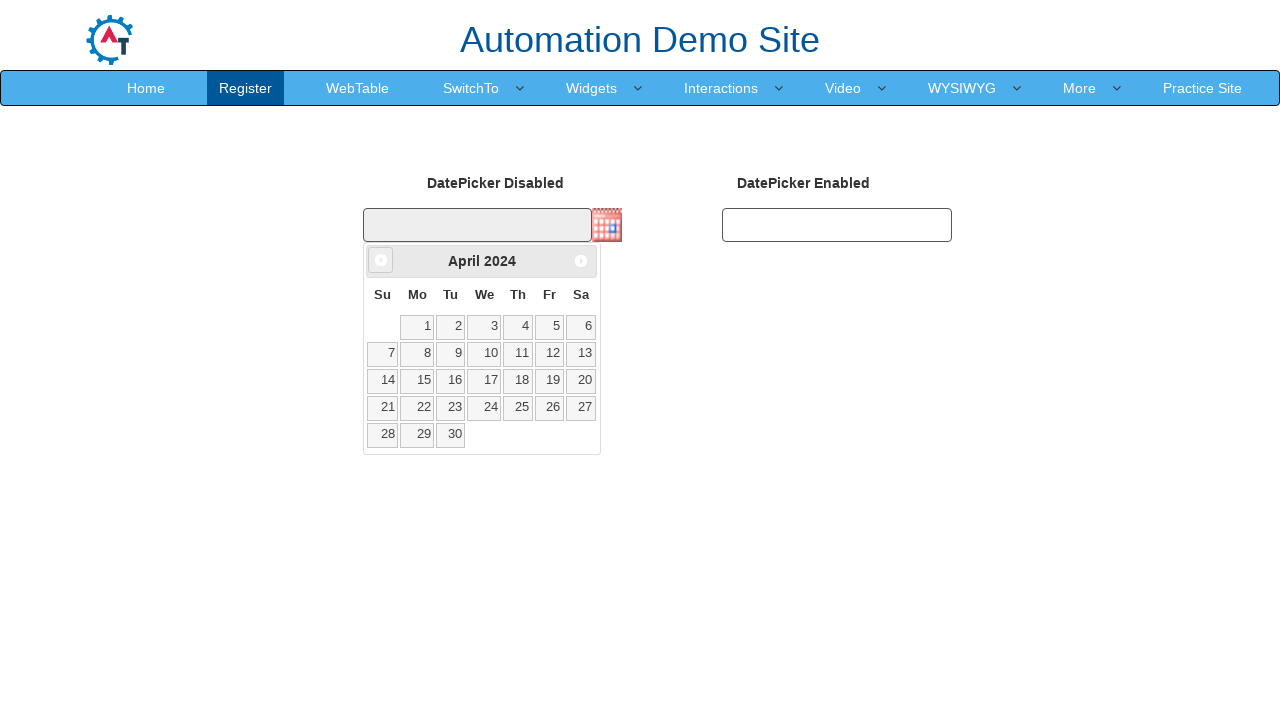

Retrieved current year from calendar
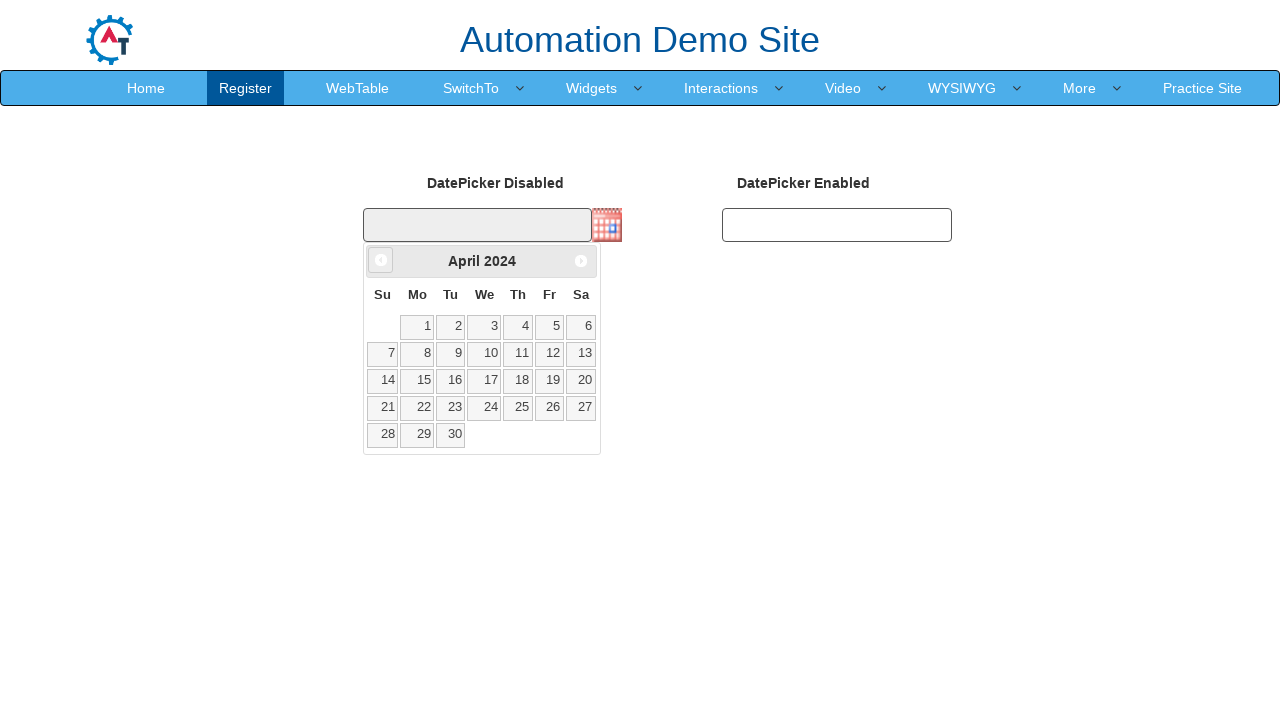

Clicked previous month button to navigate from April 2024 at (381, 260) on xpath=//*[@id='ui-datepicker-div']/div/a[1]/span
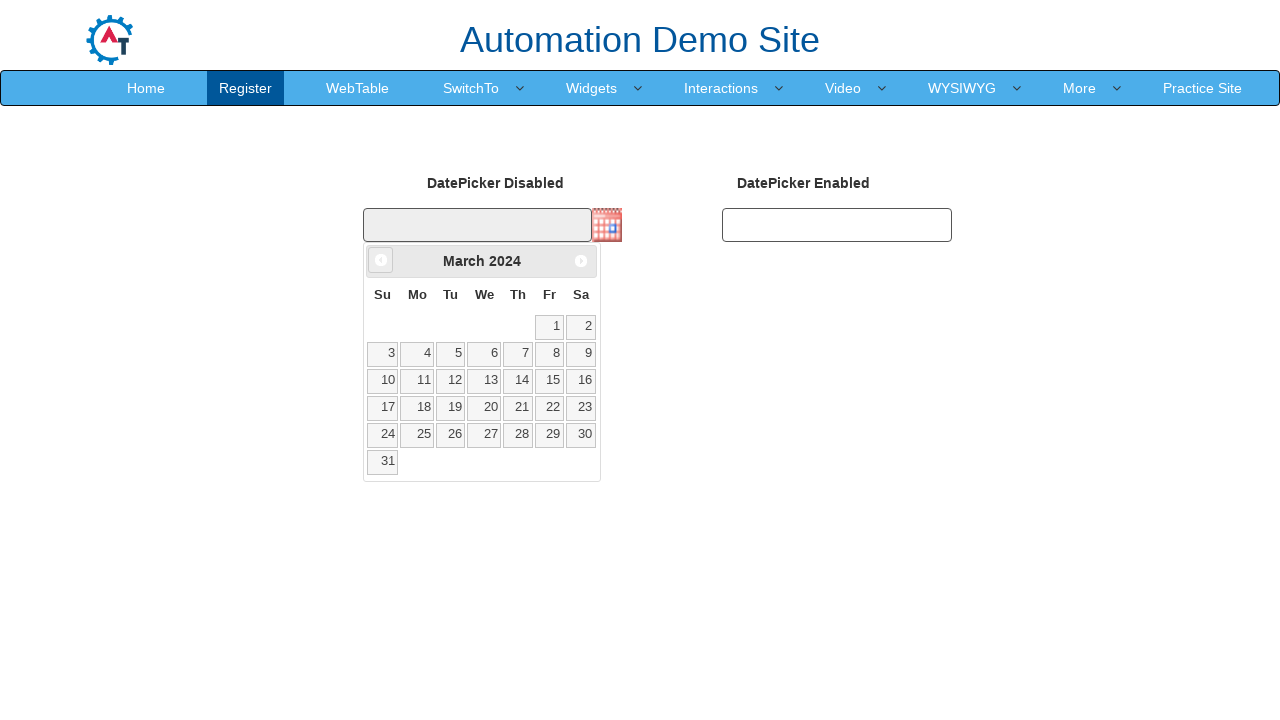

Waited for calendar animation to complete
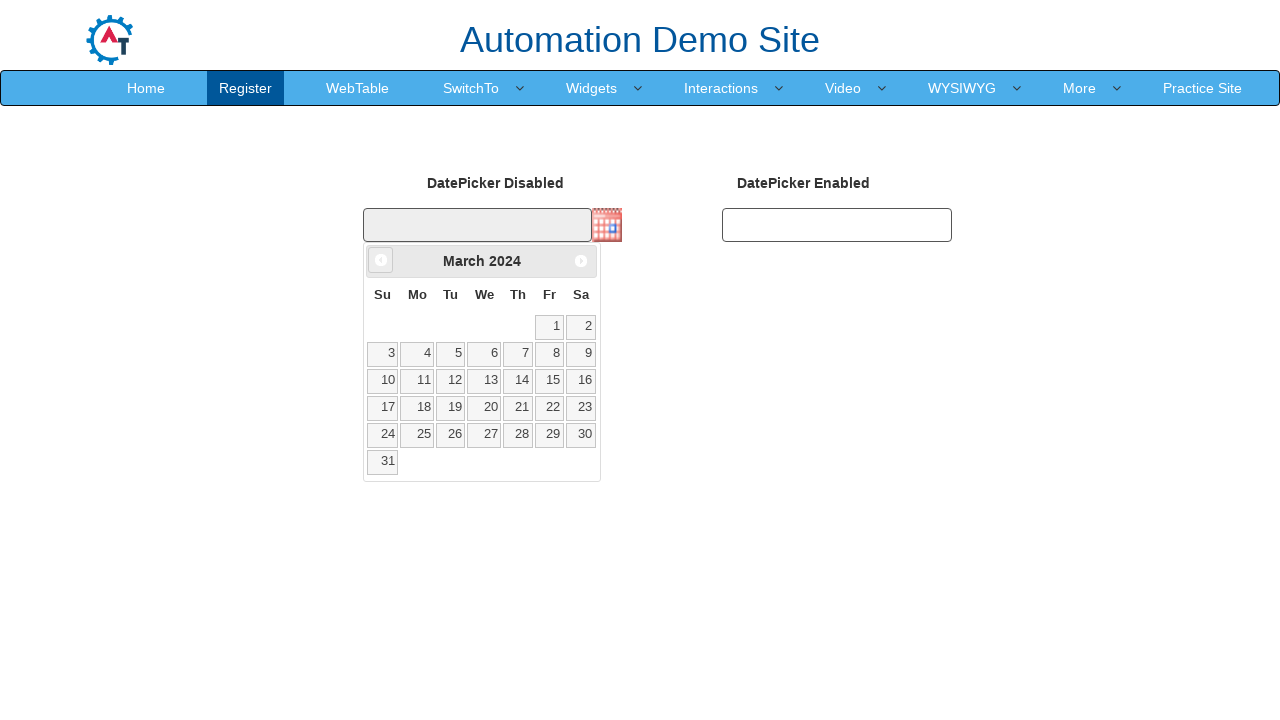

Retrieved current month from calendar
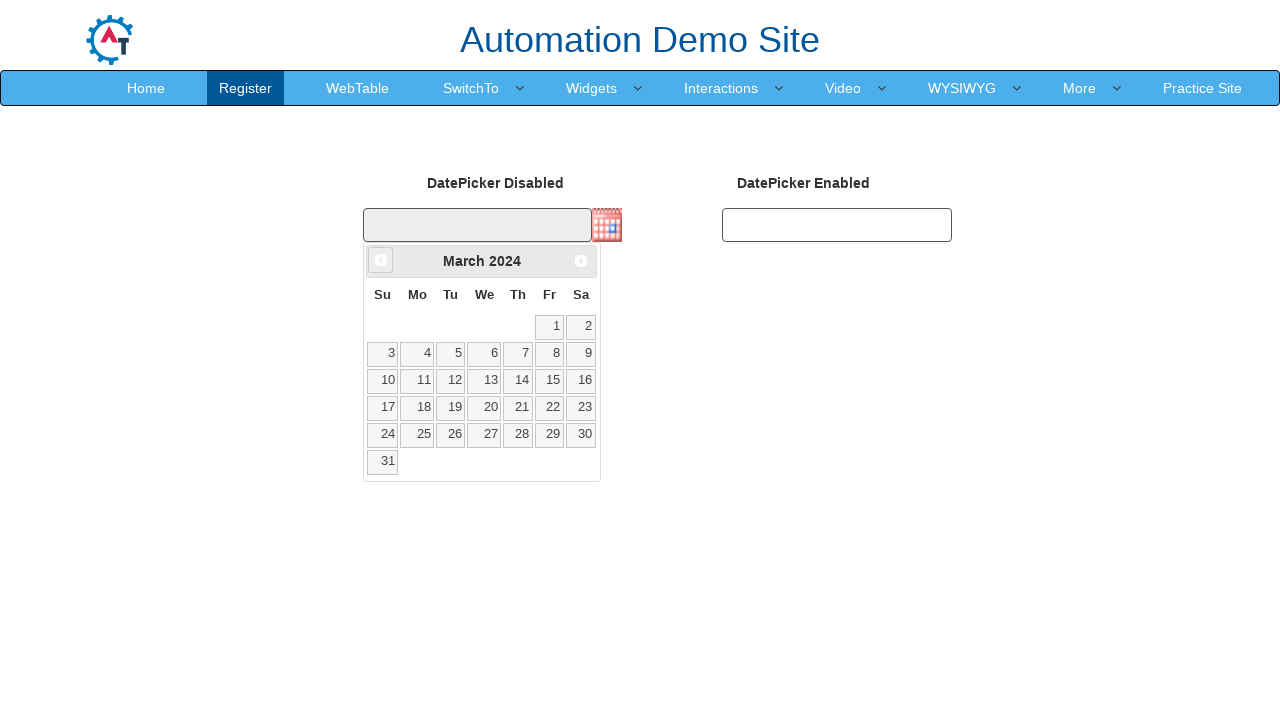

Retrieved current year from calendar
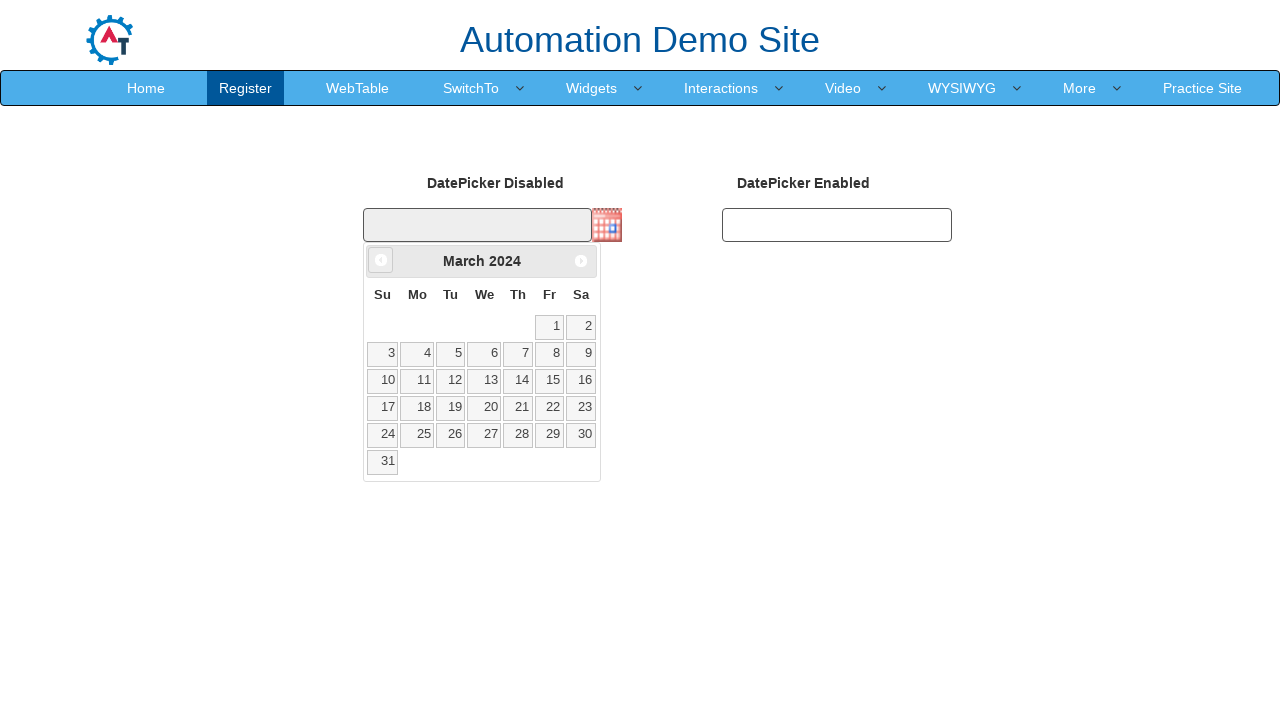

Clicked previous month button to navigate from March 2024 at (381, 260) on xpath=//*[@id='ui-datepicker-div']/div/a[1]/span
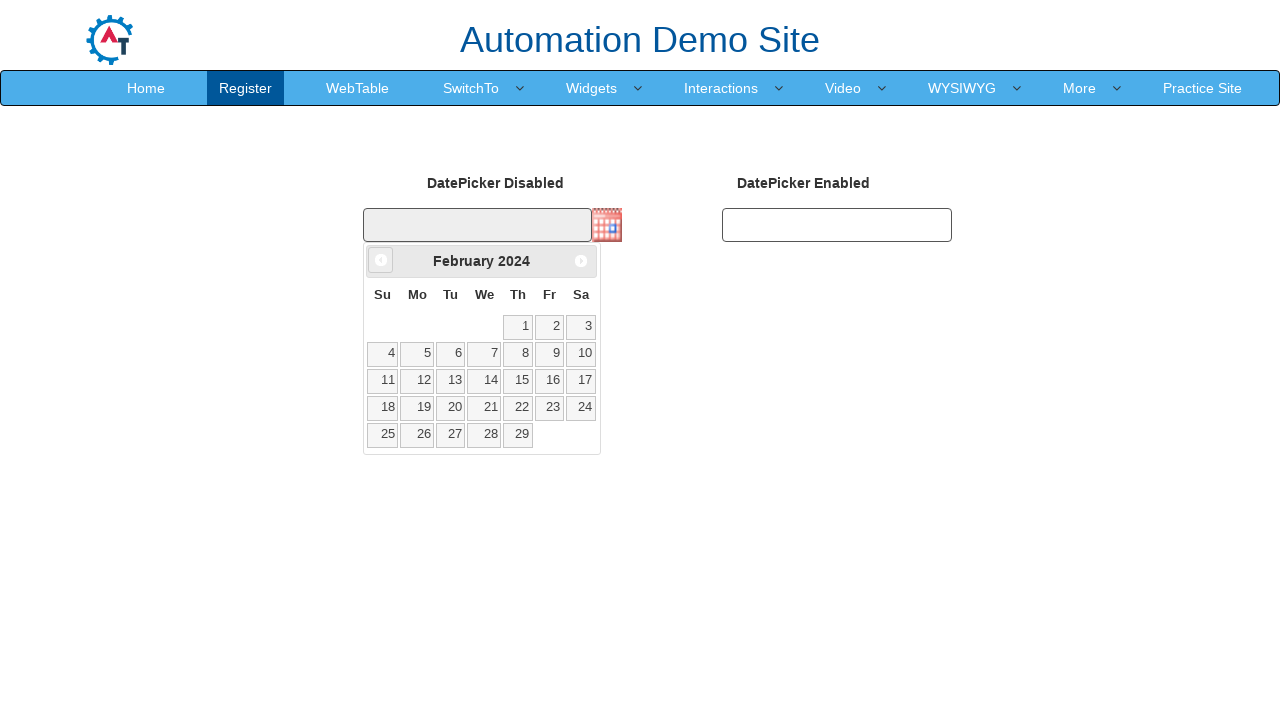

Waited for calendar animation to complete
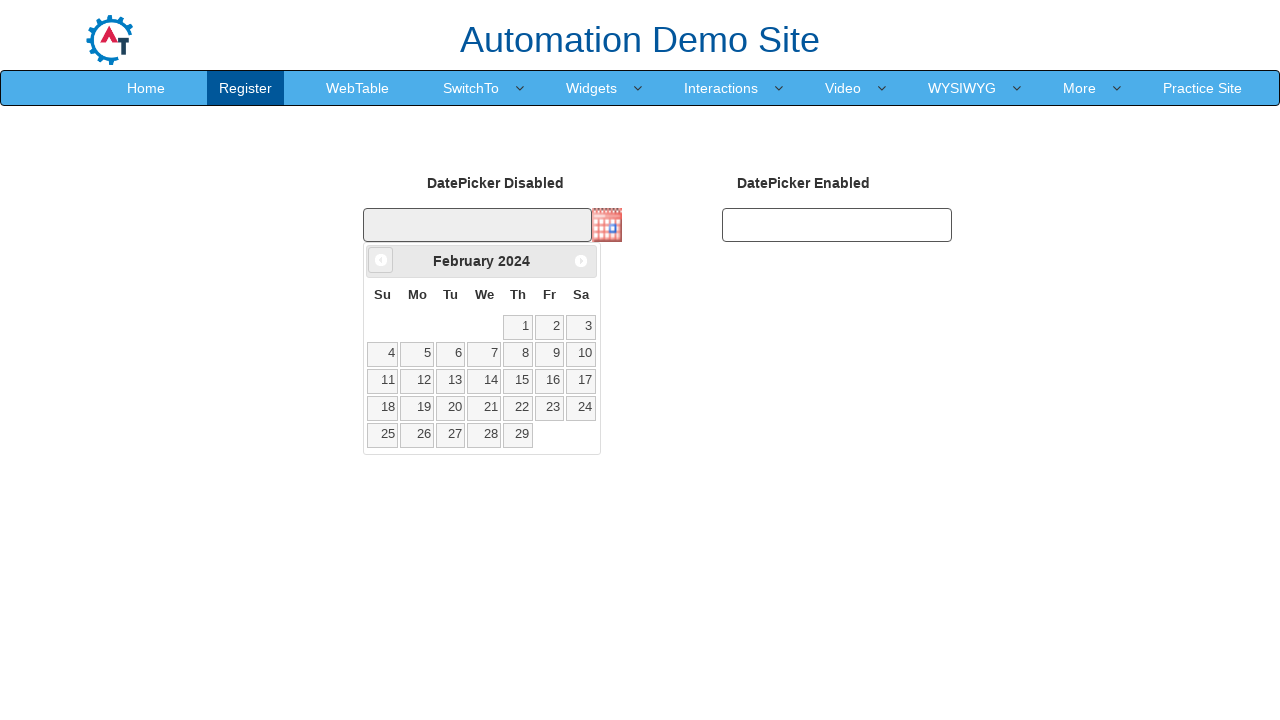

Retrieved current month from calendar
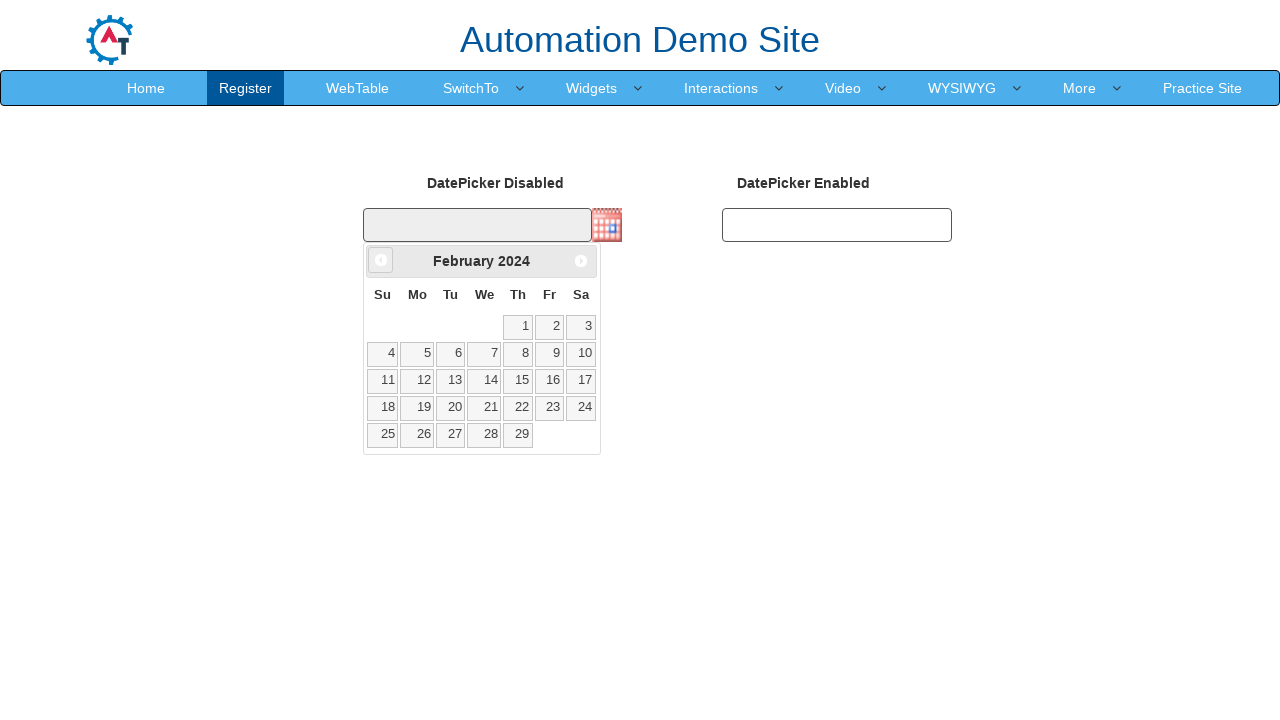

Retrieved current year from calendar
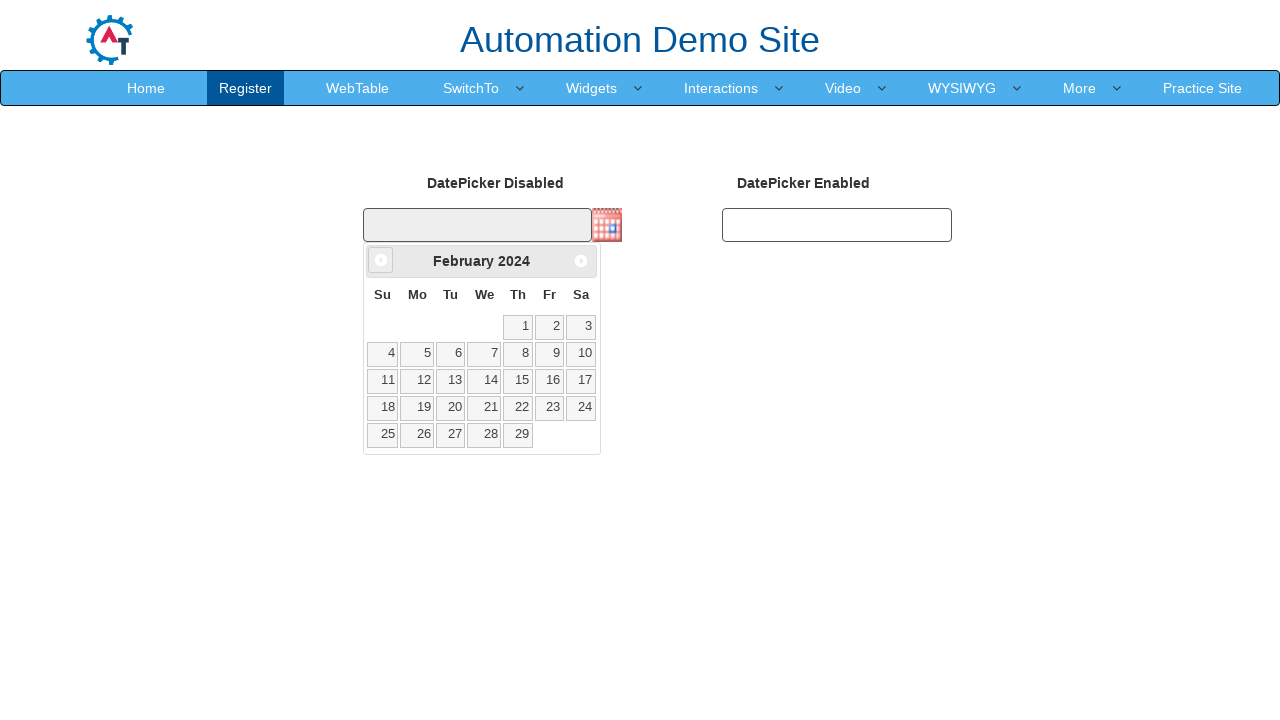

Reached target date: February 2024
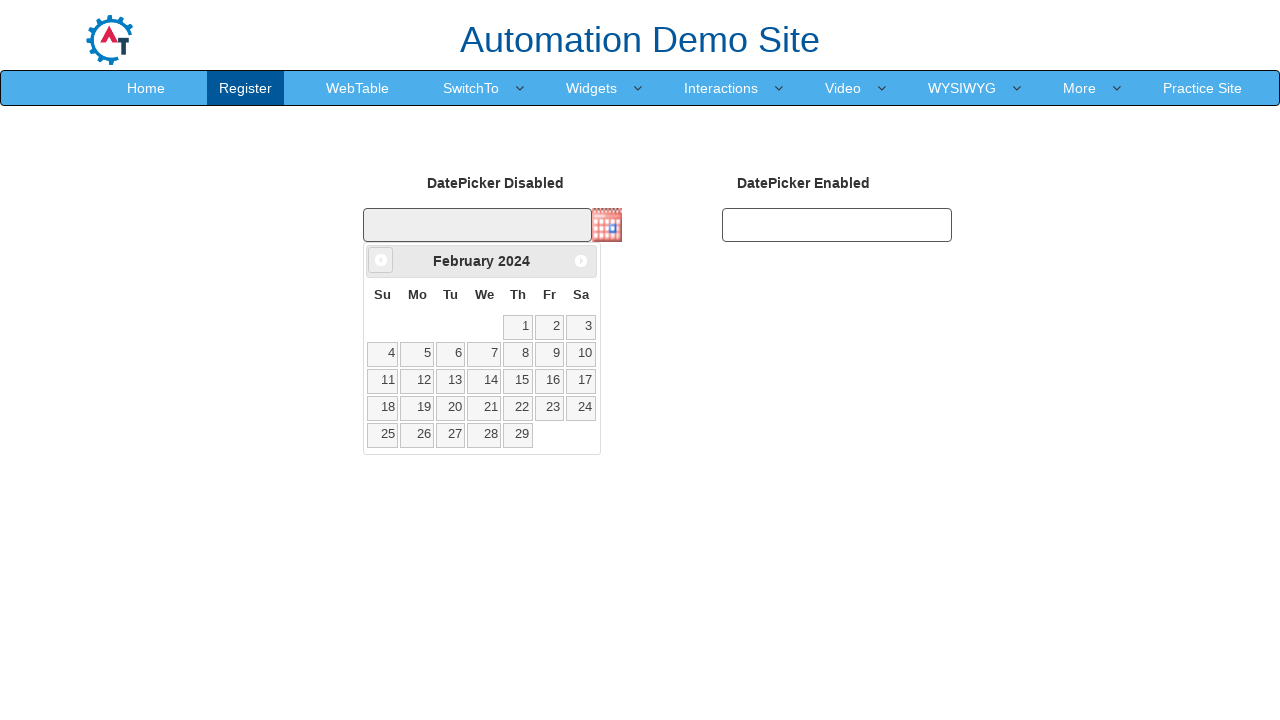

Clicked on day 24 in the date picker at (581, 408) on //*[@id='ui-datepicker-div']/table/tbody/tr/td/a[contains(text(),'24')]
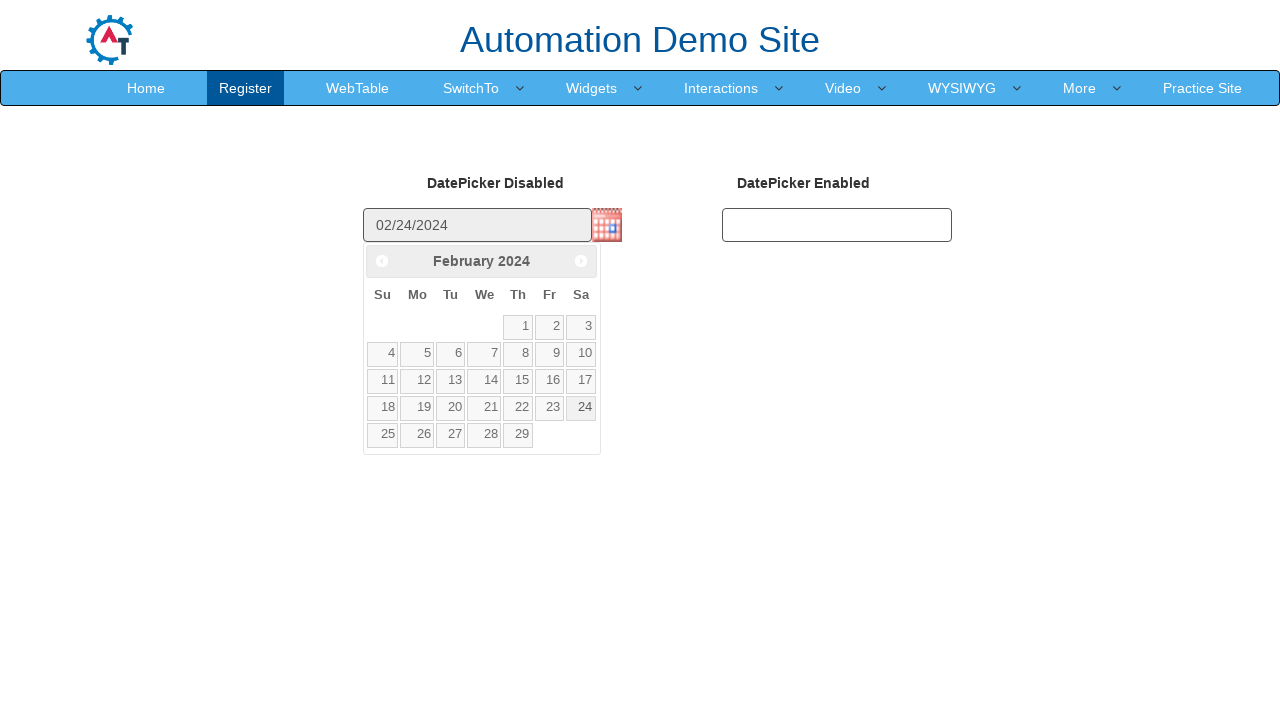

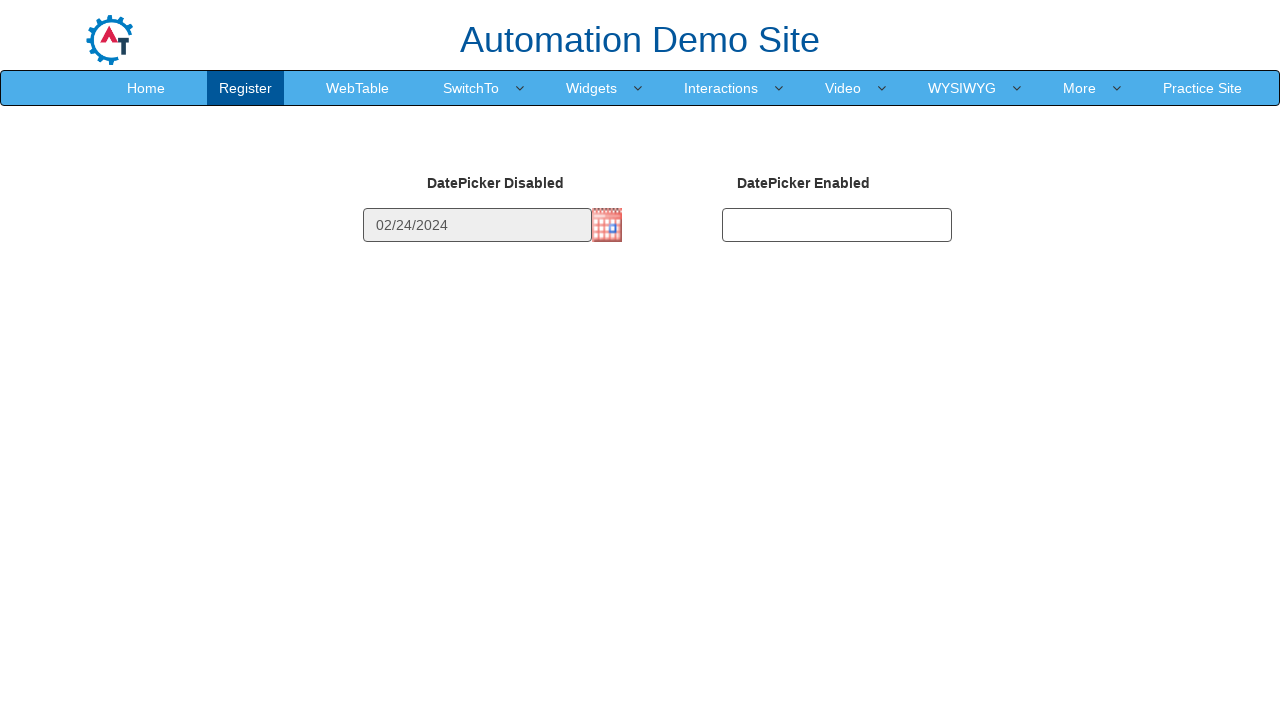